Tests drag and drop slider functionality by navigating to the slider demo page and incrementing a range slider from value 15 to 95 using arrow key presses

Starting URL: https://www.lambdatest.com/selenium-playground/

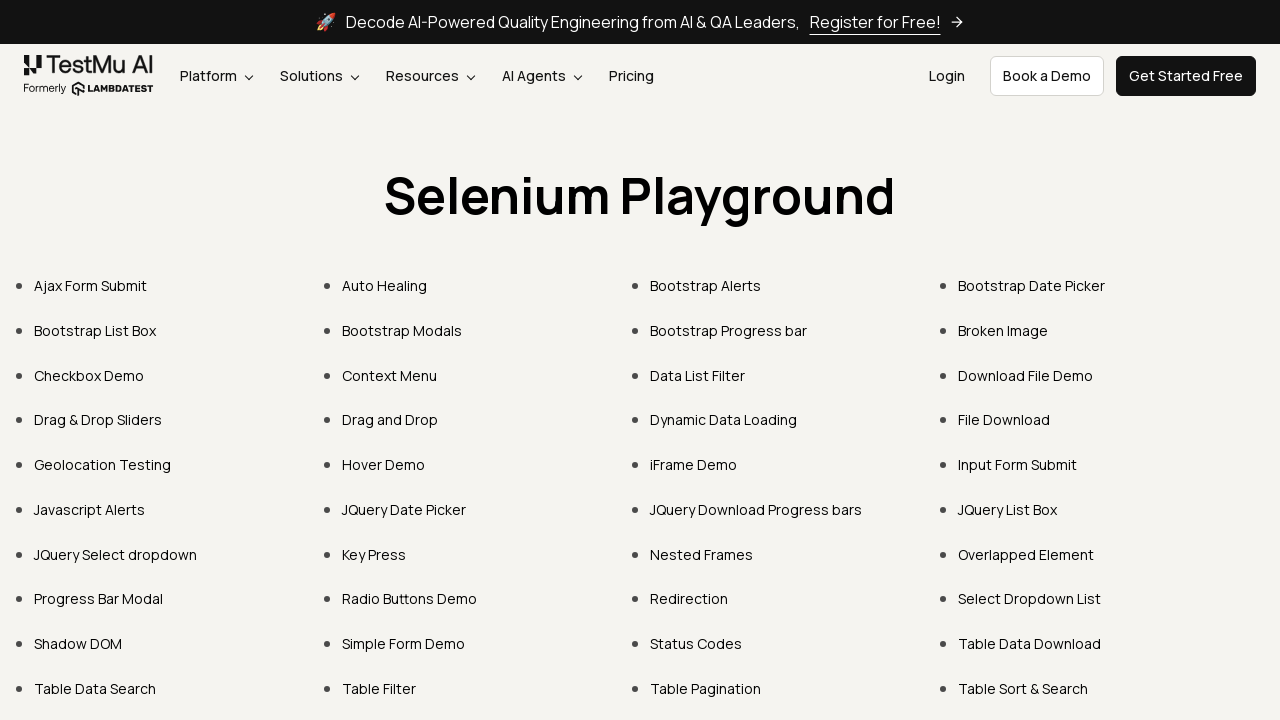

Clicked on Drag & Drop Sliders link at (98, 420) on xpath=//a[text()='Drag & Drop Sliders']
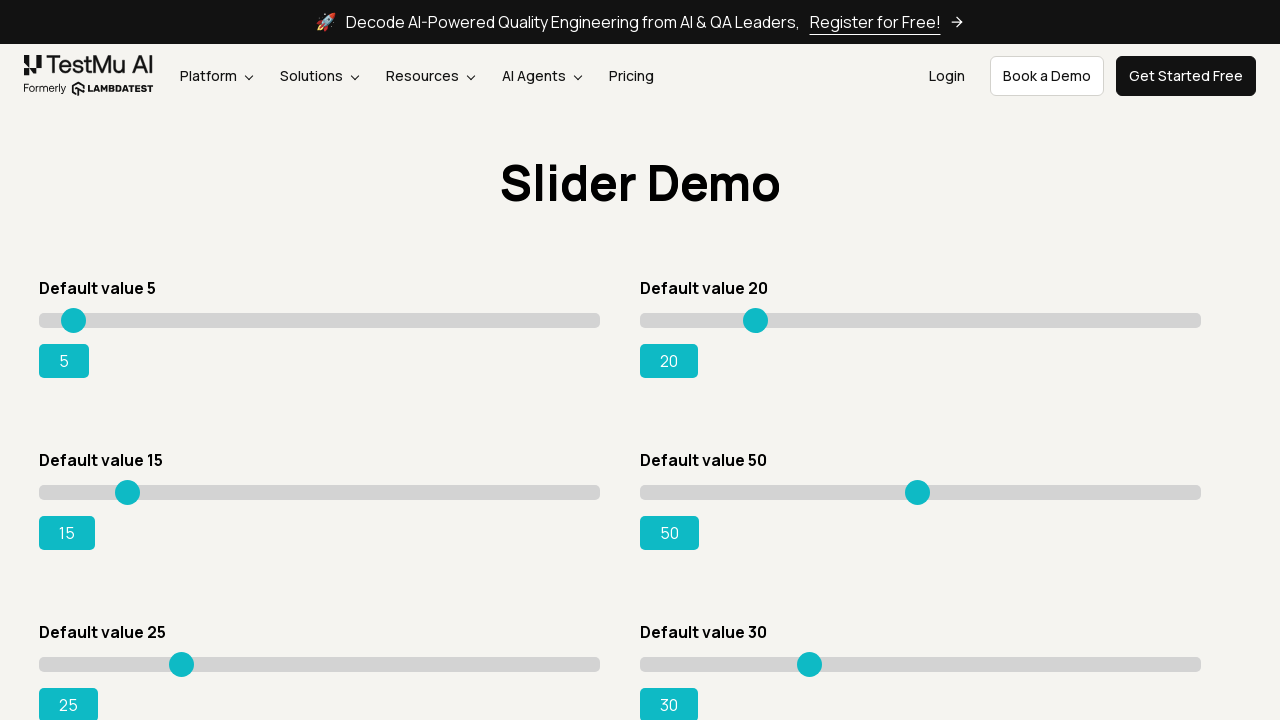

Located range slider with initial value of 15
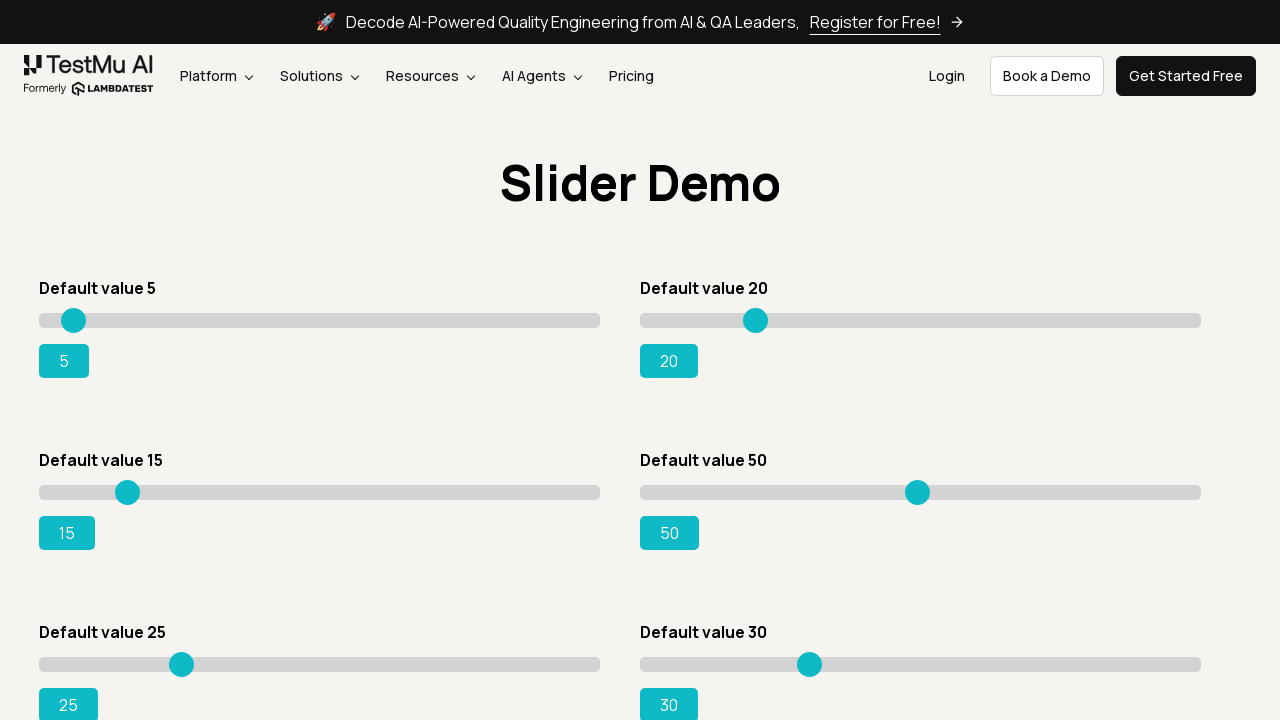

Pressed ArrowRight to increment slider value to 16 on xpath=//input[@type='range' and @value='15']
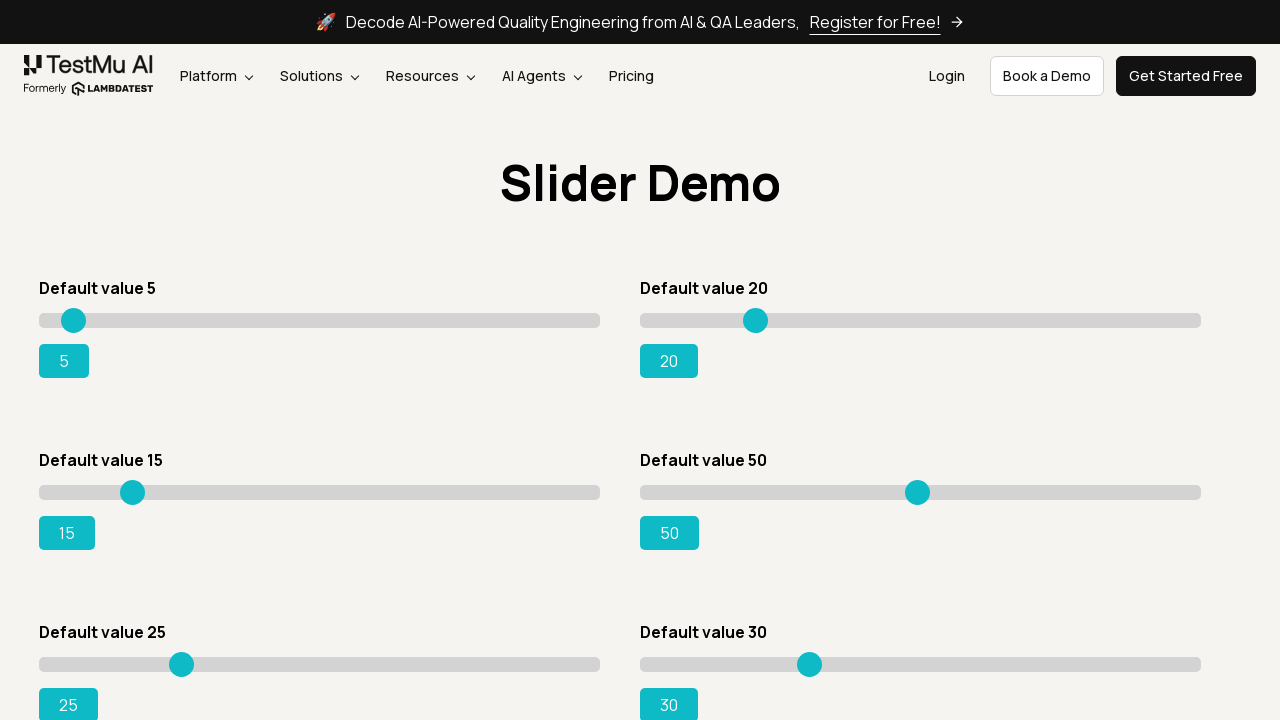

Pressed ArrowRight to increment slider value to 17 on xpath=//input[@type='range' and @value='15']
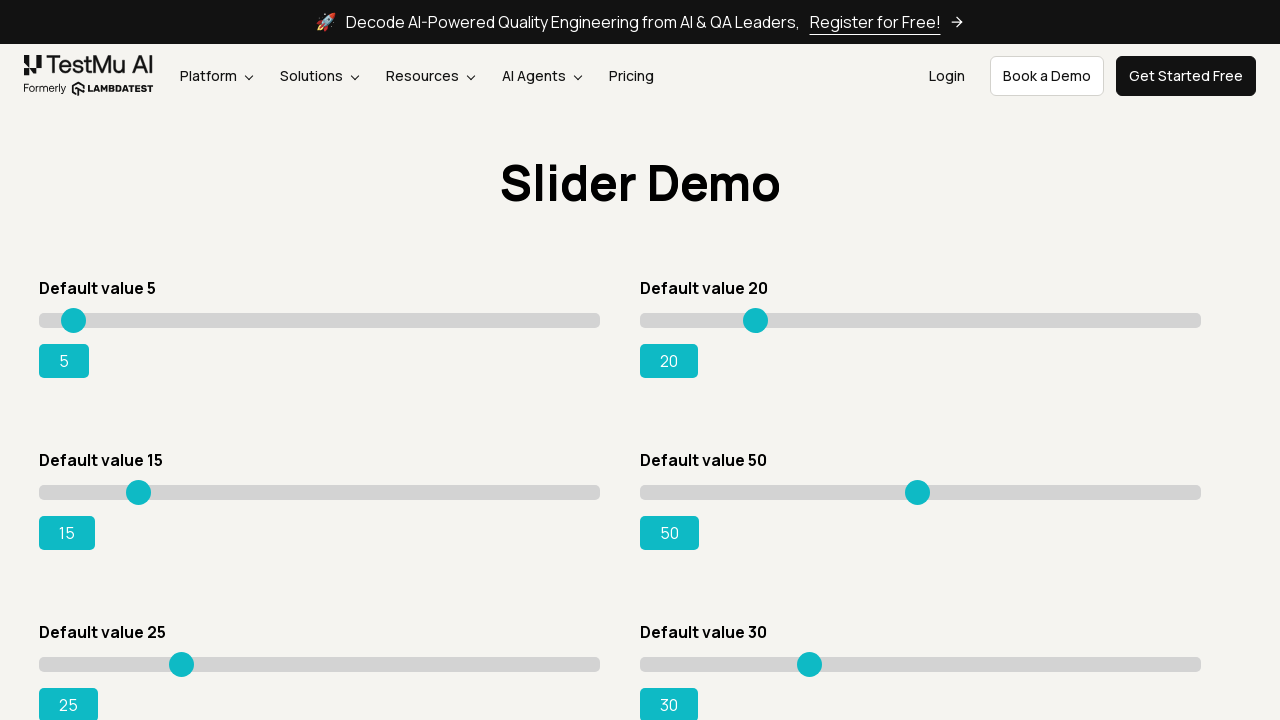

Pressed ArrowRight to increment slider value to 18 on xpath=//input[@type='range' and @value='15']
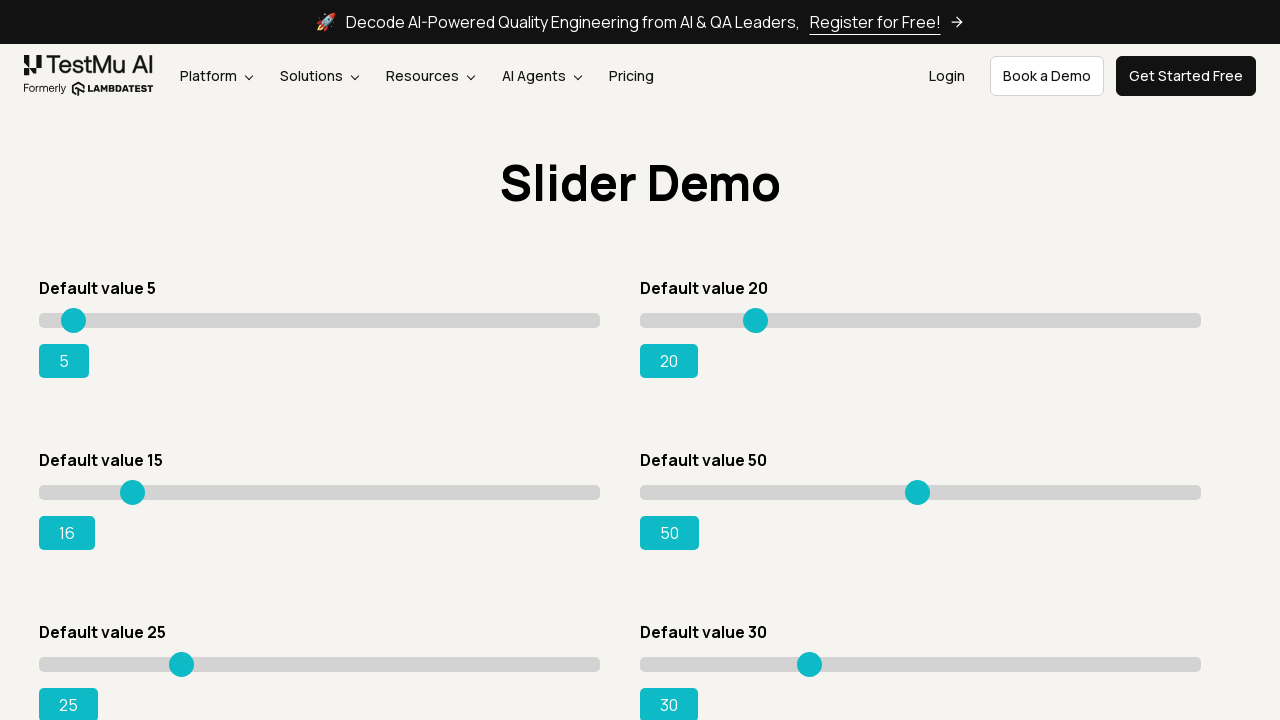

Pressed ArrowRight to increment slider value to 19 on xpath=//input[@type='range' and @value='15']
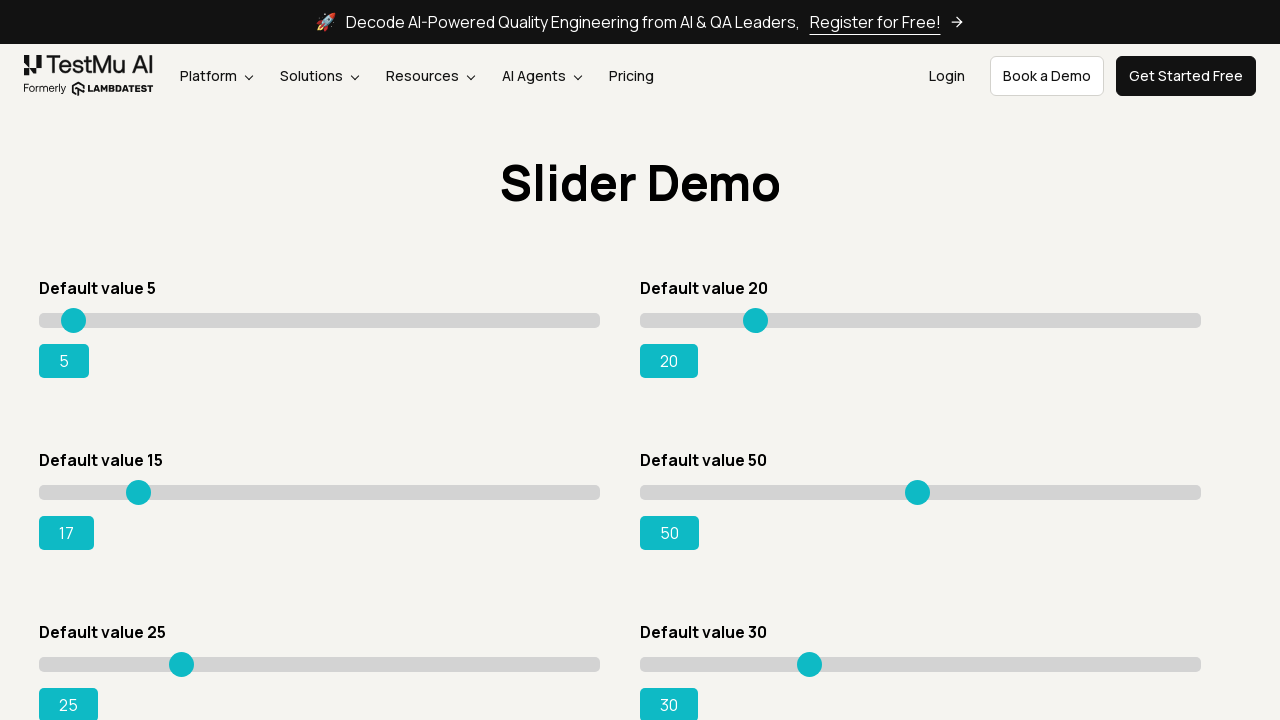

Pressed ArrowRight to increment slider value to 20 on xpath=//input[@type='range' and @value='15']
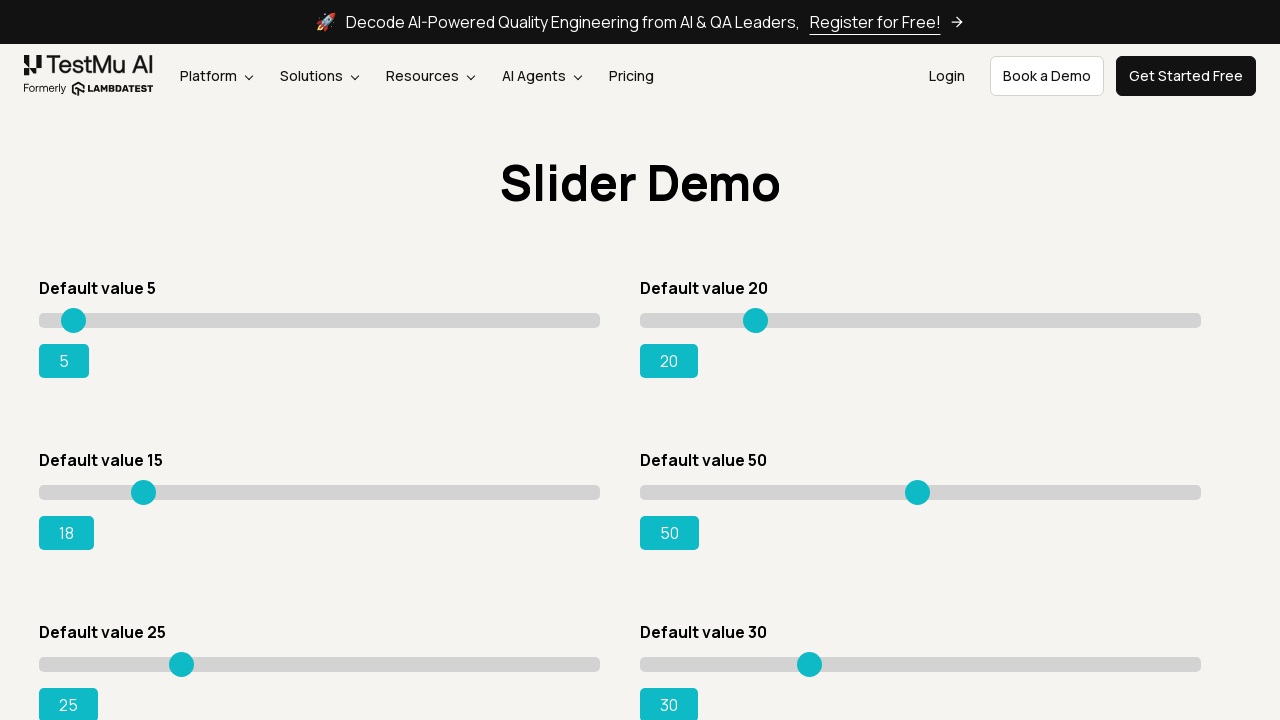

Pressed ArrowRight to increment slider value to 21 on xpath=//input[@type='range' and @value='15']
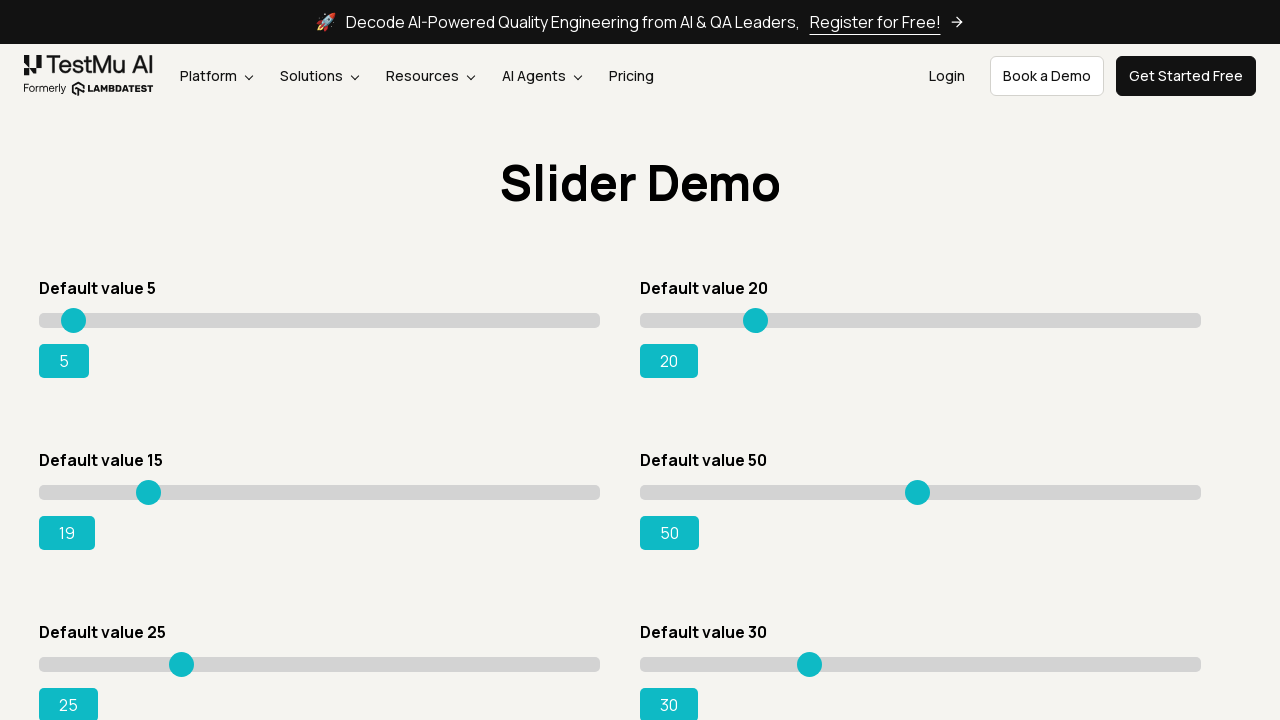

Pressed ArrowRight to increment slider value to 22 on xpath=//input[@type='range' and @value='15']
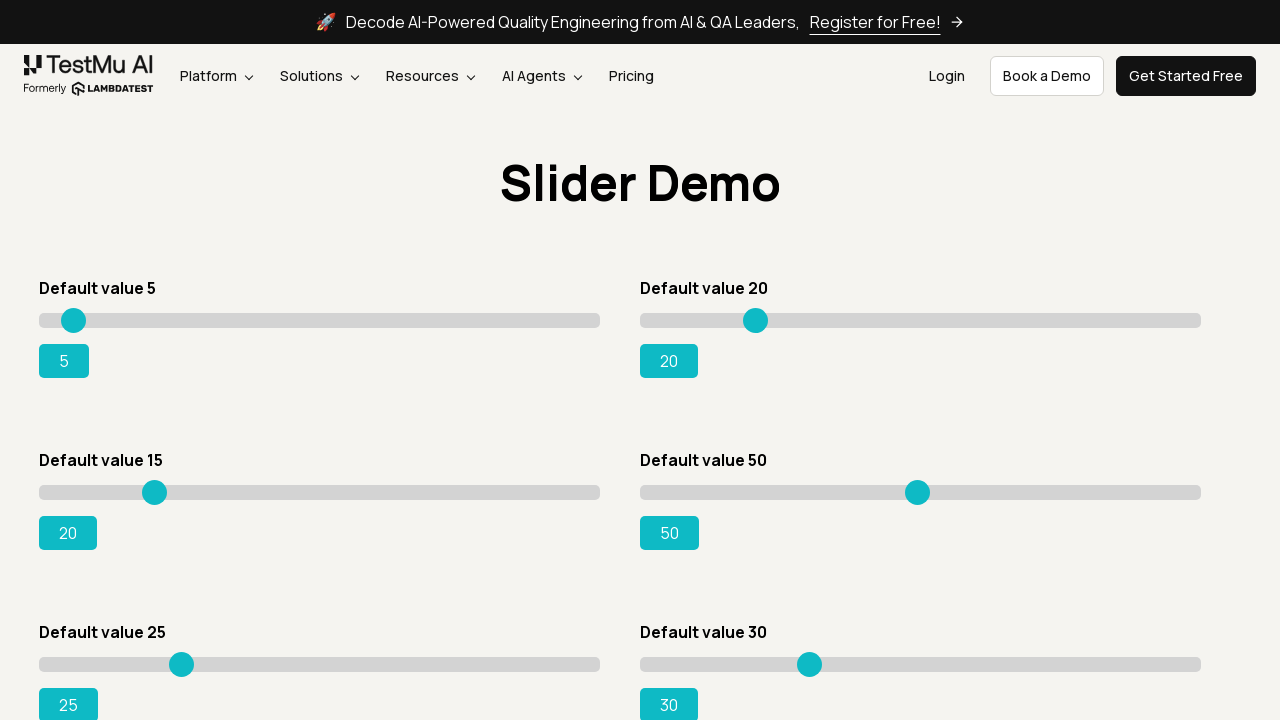

Pressed ArrowRight to increment slider value to 23 on xpath=//input[@type='range' and @value='15']
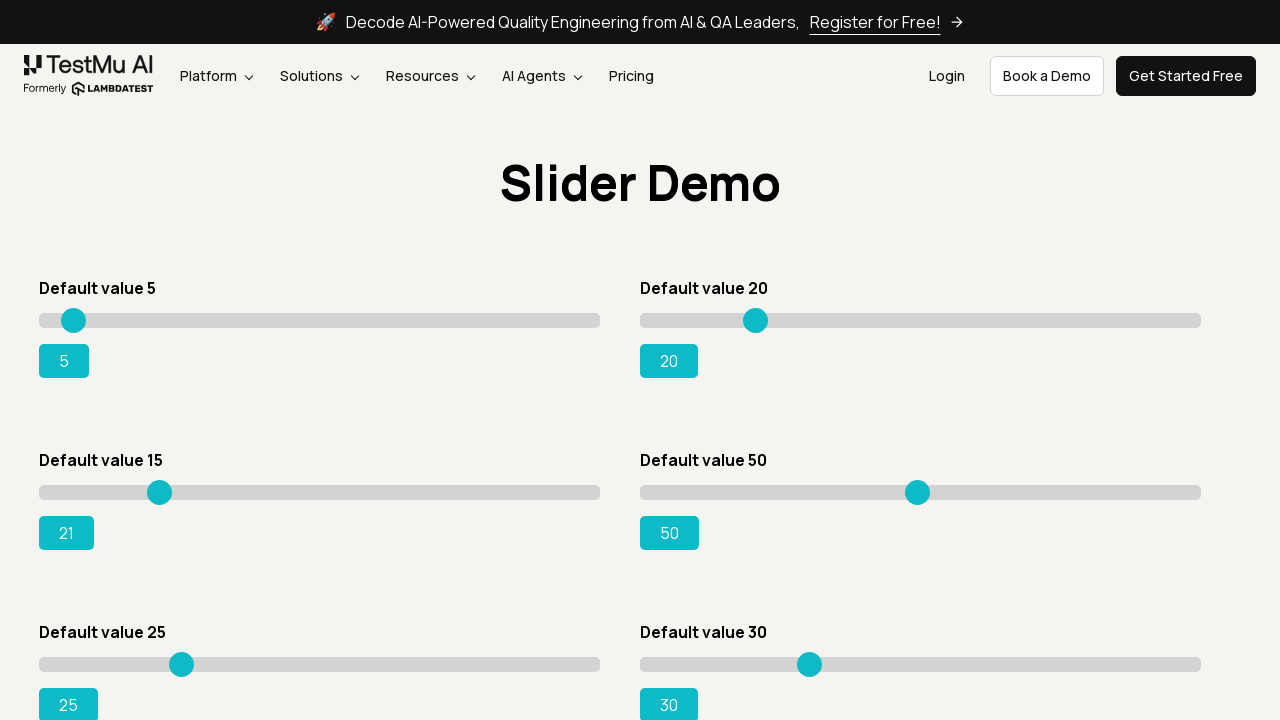

Pressed ArrowRight to increment slider value to 24 on xpath=//input[@type='range' and @value='15']
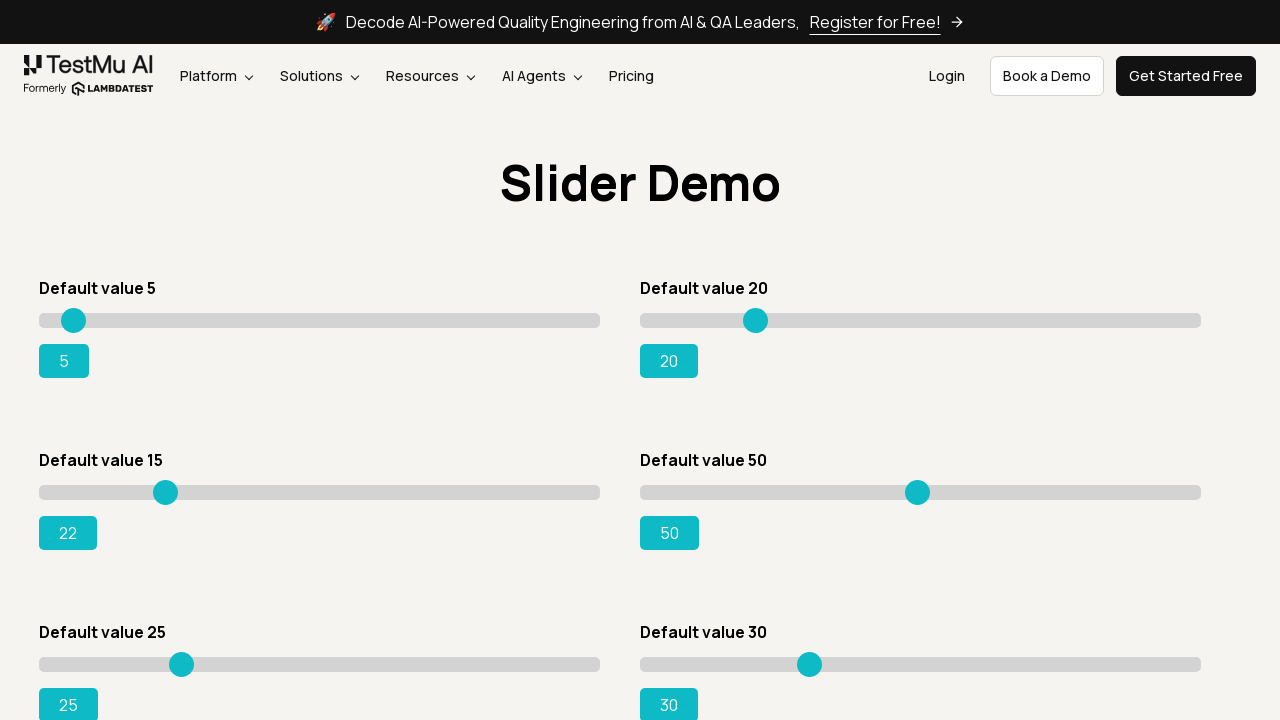

Pressed ArrowRight to increment slider value to 25 on xpath=//input[@type='range' and @value='15']
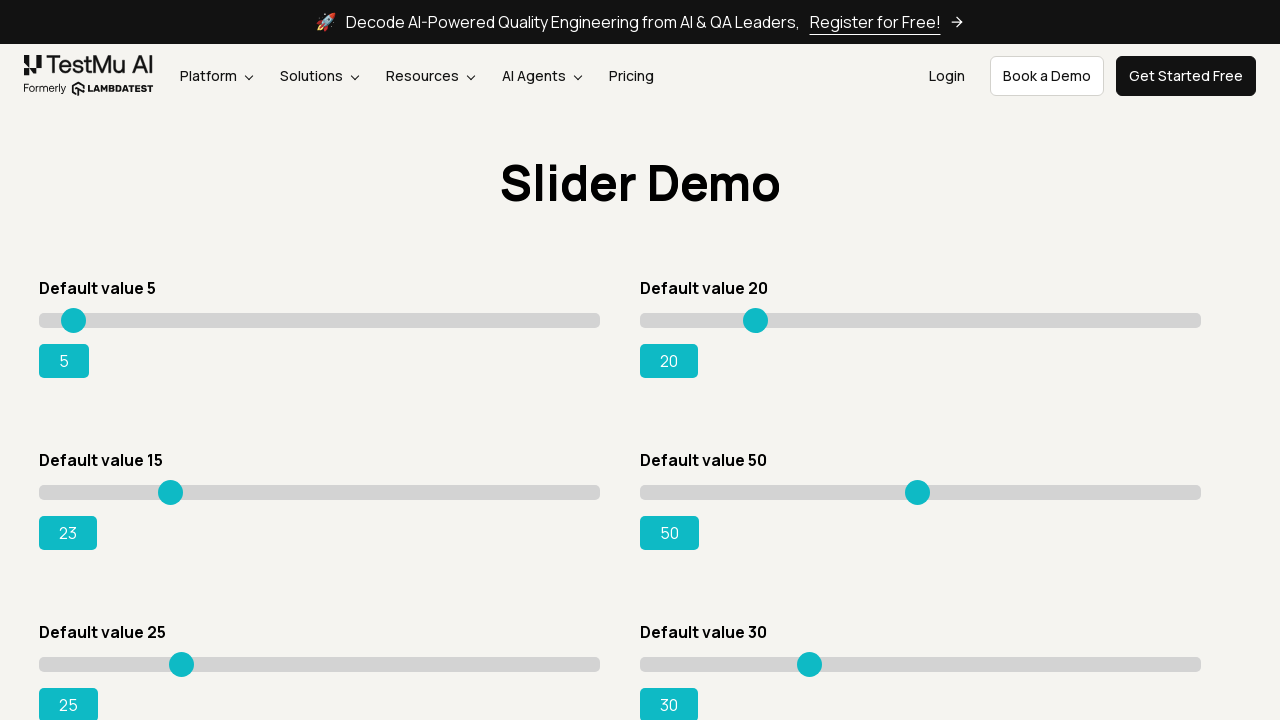

Pressed ArrowRight to increment slider value to 26 on xpath=//input[@type='range' and @value='15']
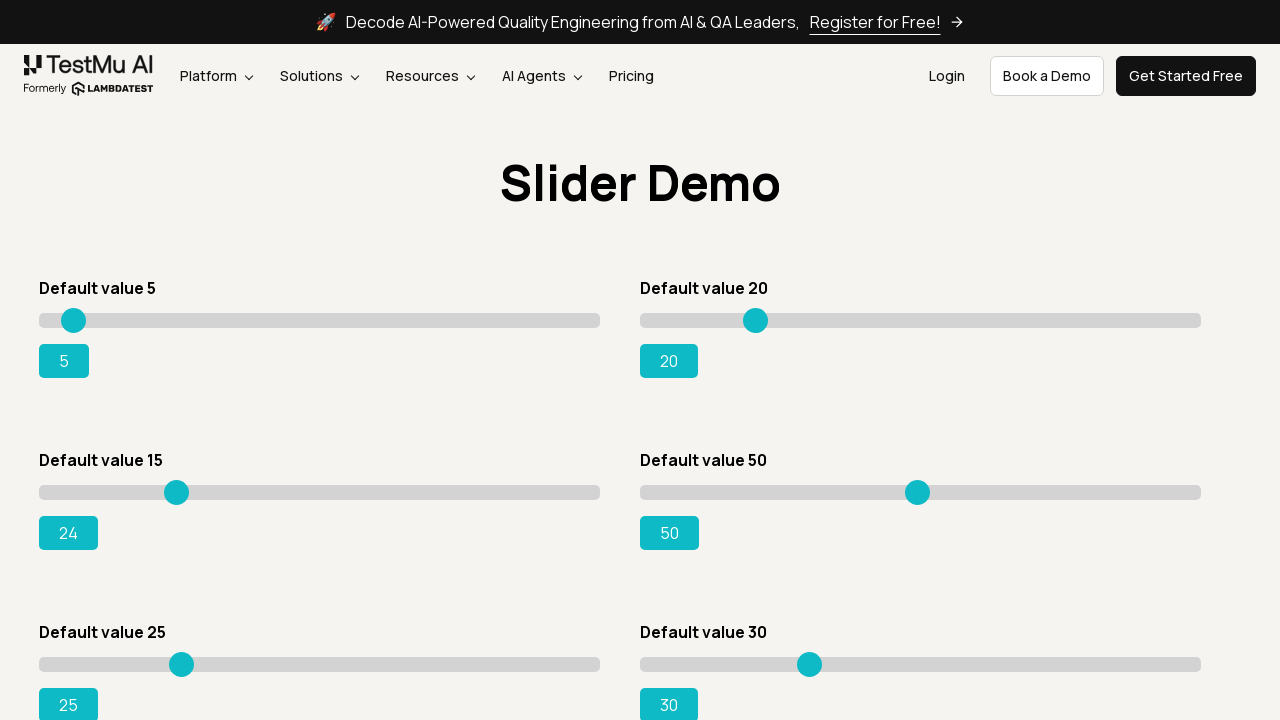

Pressed ArrowRight to increment slider value to 27 on xpath=//input[@type='range' and @value='15']
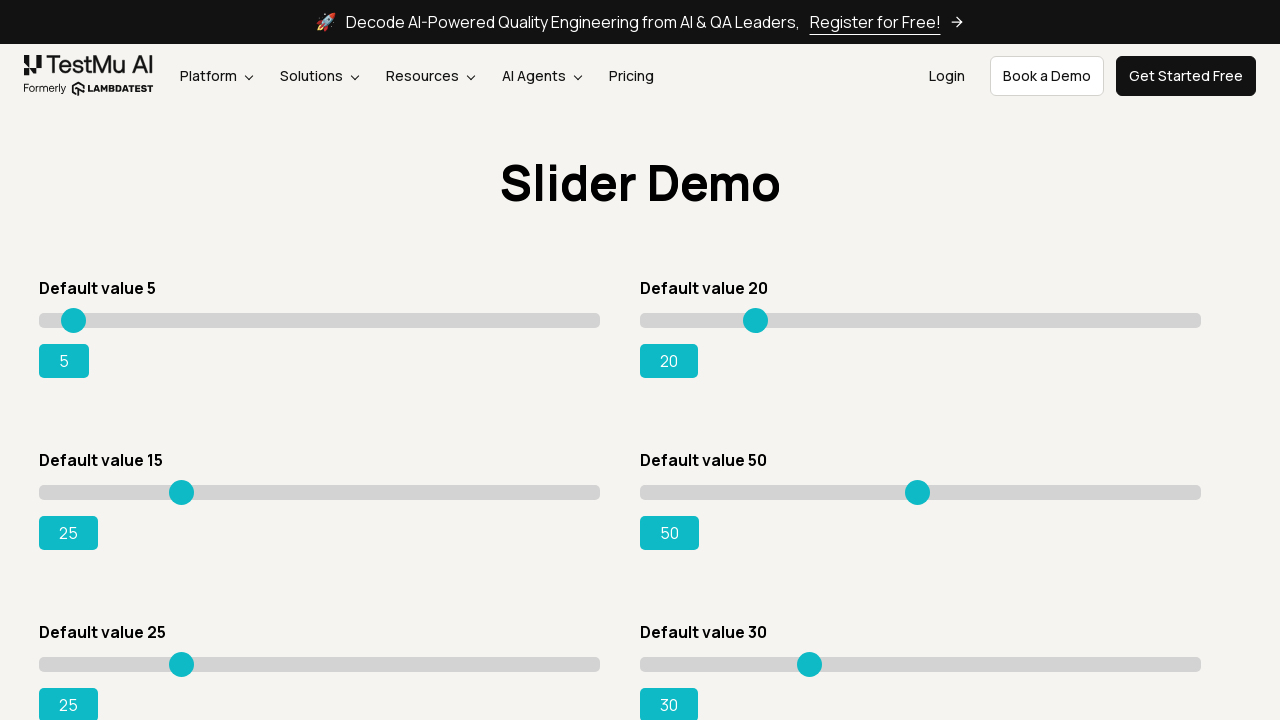

Pressed ArrowRight to increment slider value to 28 on xpath=//input[@type='range' and @value='15']
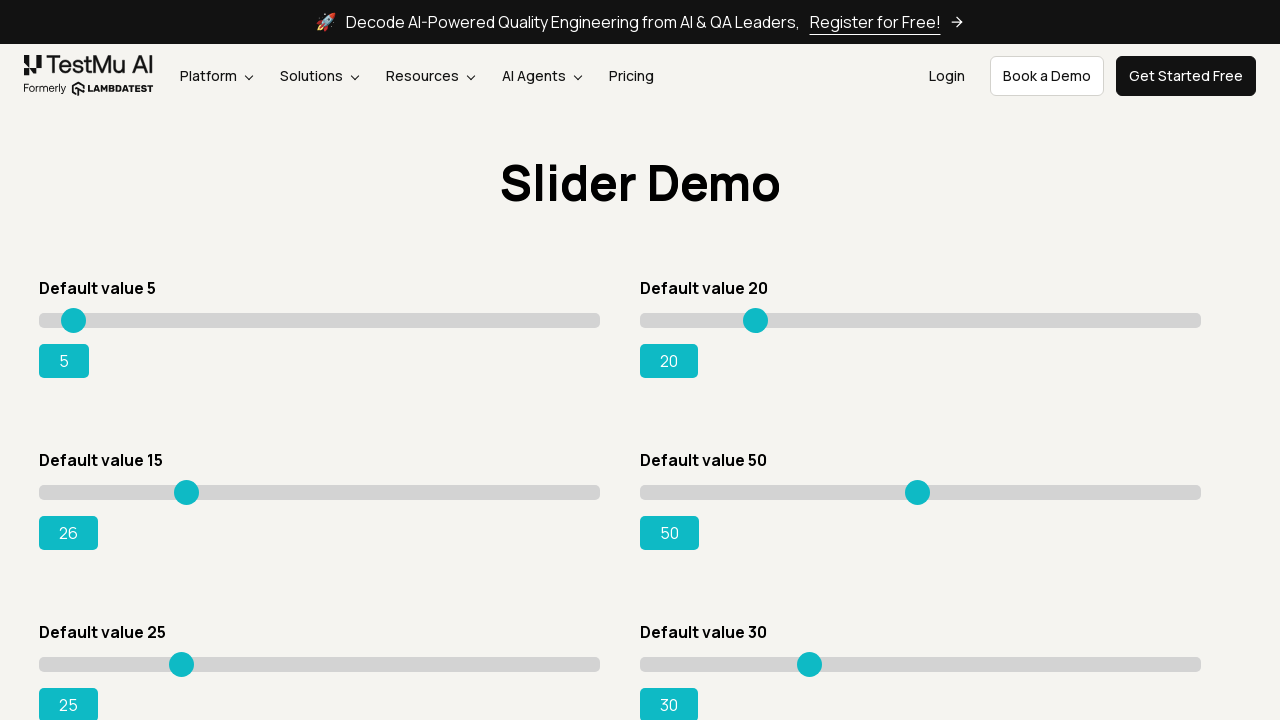

Pressed ArrowRight to increment slider value to 29 on xpath=//input[@type='range' and @value='15']
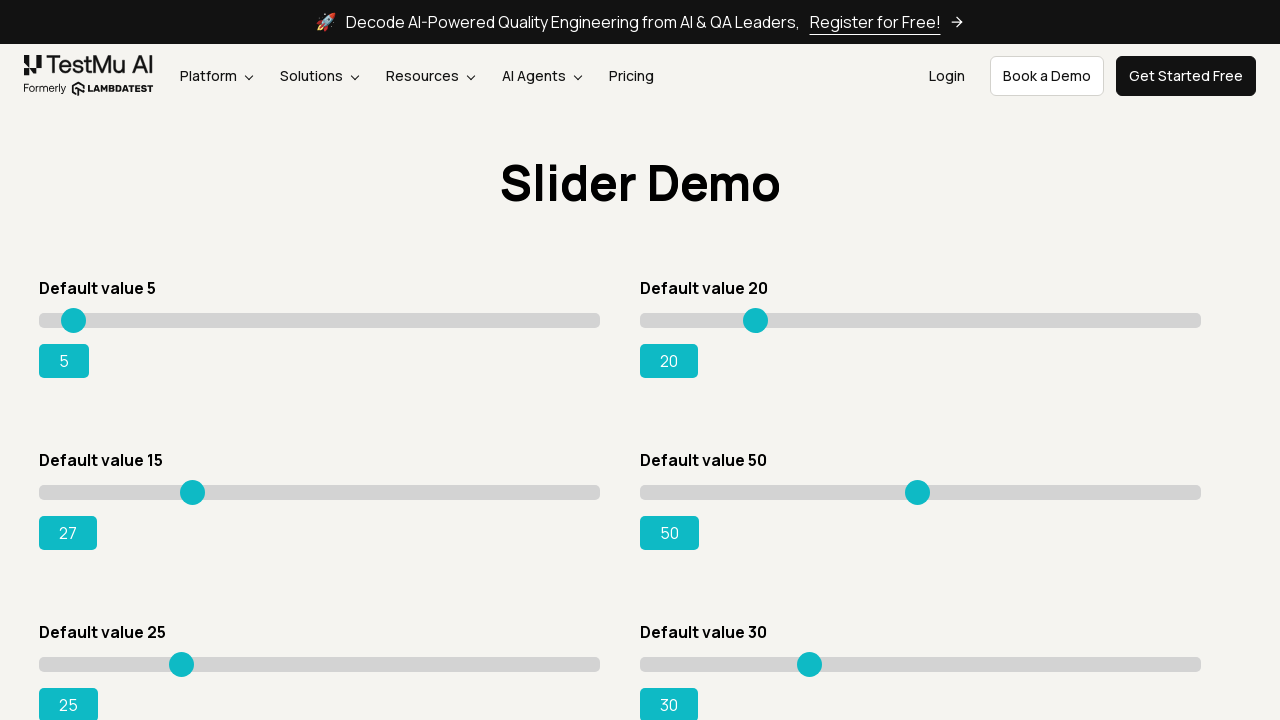

Pressed ArrowRight to increment slider value to 30 on xpath=//input[@type='range' and @value='15']
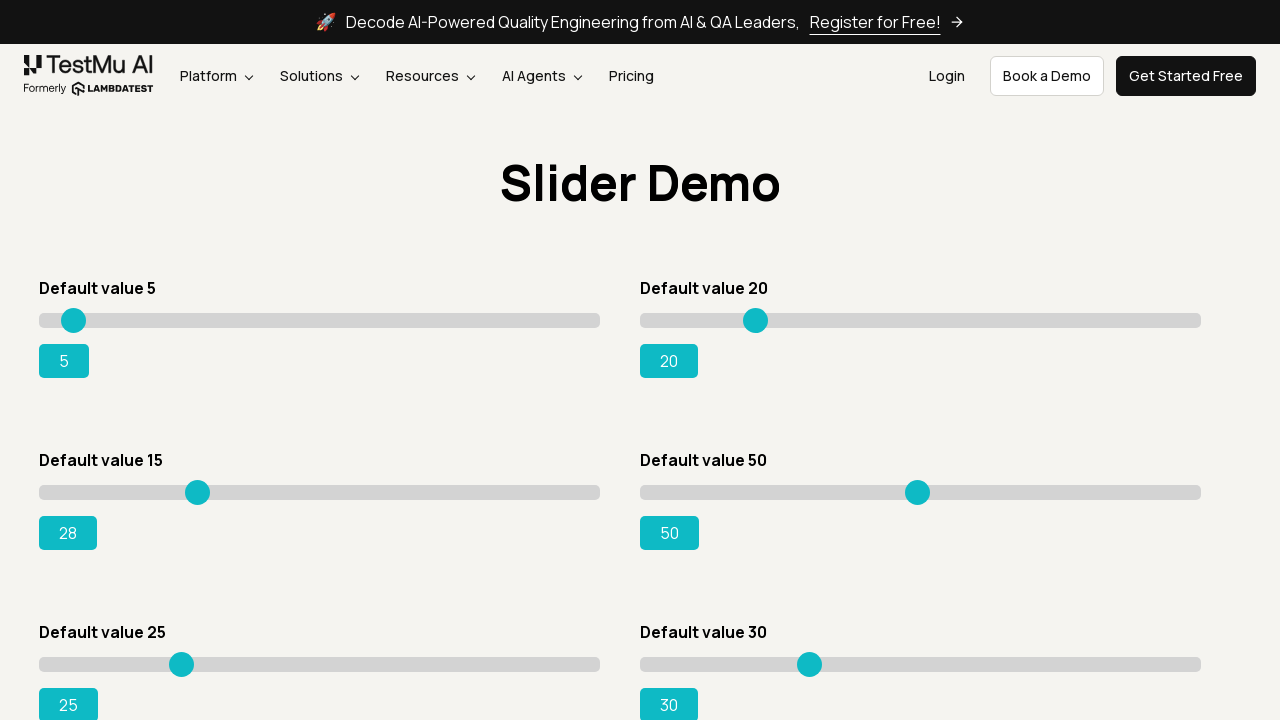

Pressed ArrowRight to increment slider value to 31 on xpath=//input[@type='range' and @value='15']
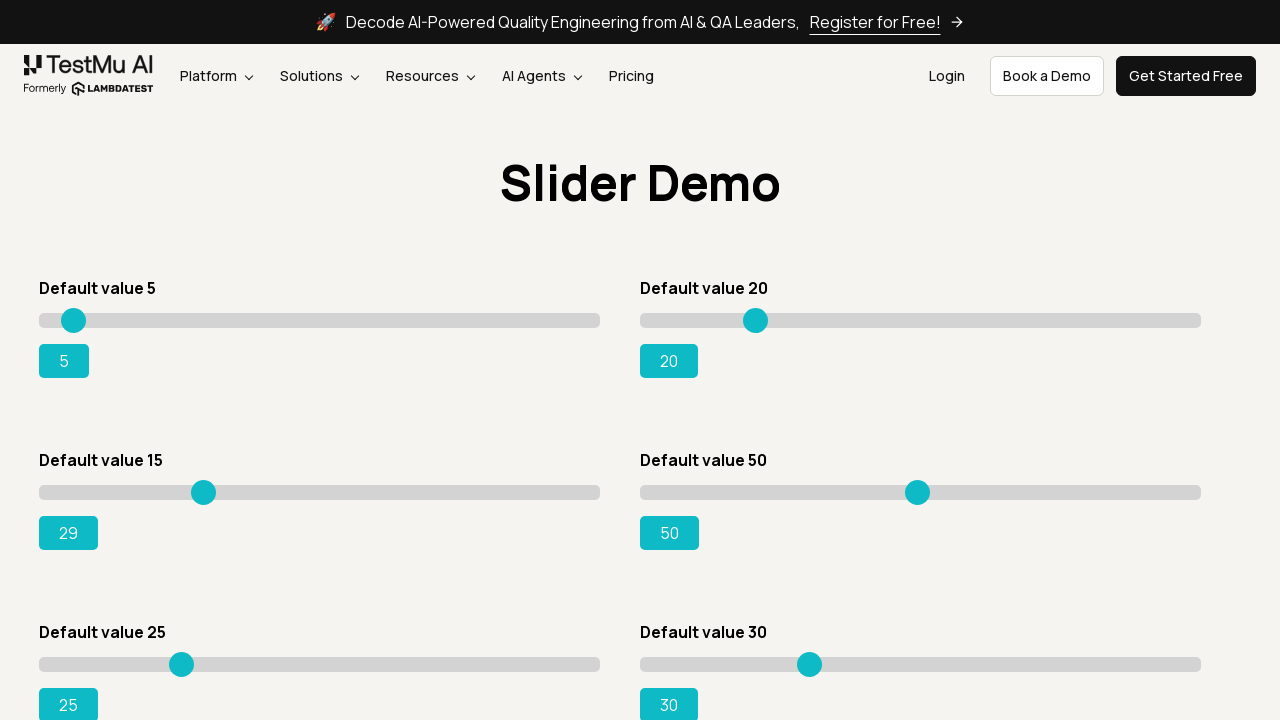

Pressed ArrowRight to increment slider value to 32 on xpath=//input[@type='range' and @value='15']
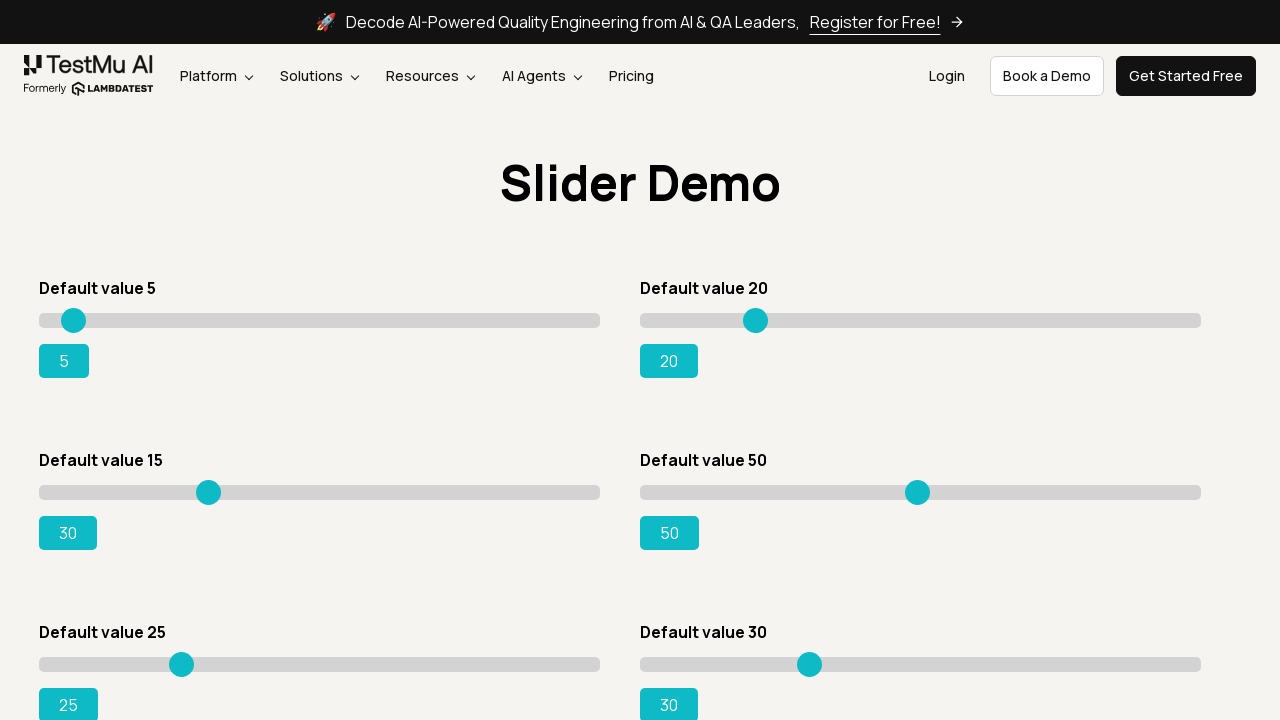

Pressed ArrowRight to increment slider value to 33 on xpath=//input[@type='range' and @value='15']
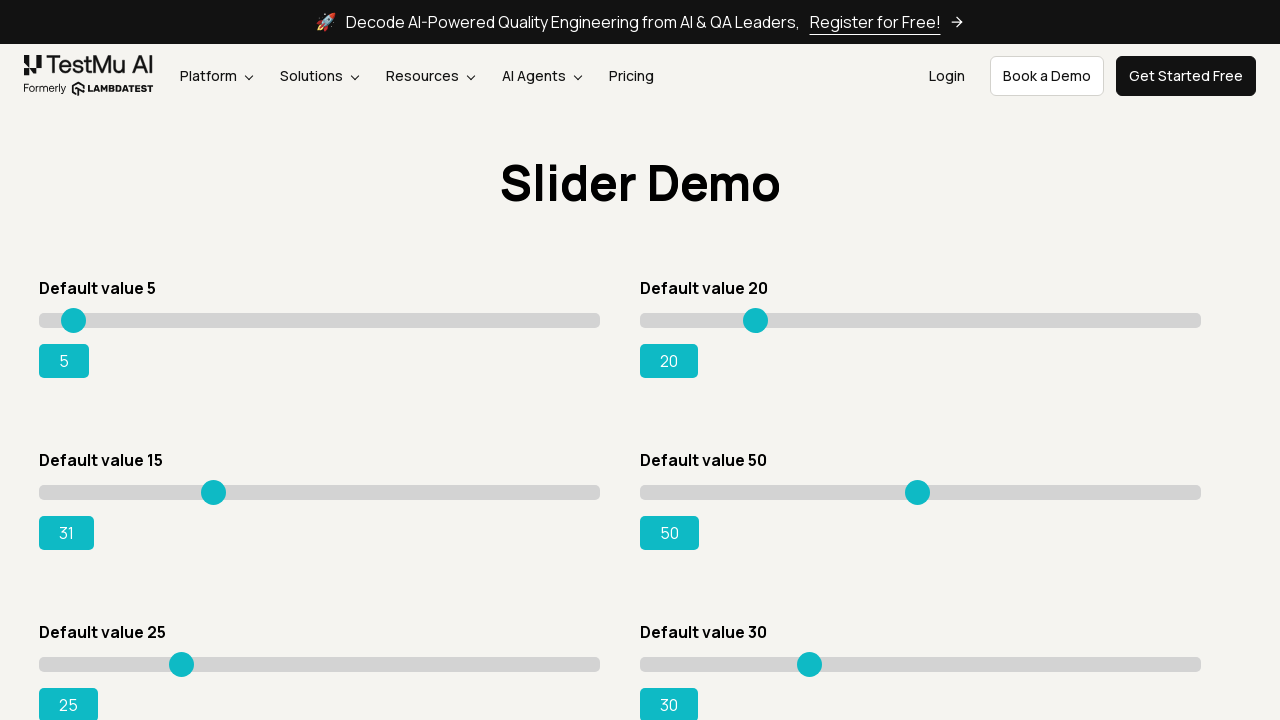

Pressed ArrowRight to increment slider value to 34 on xpath=//input[@type='range' and @value='15']
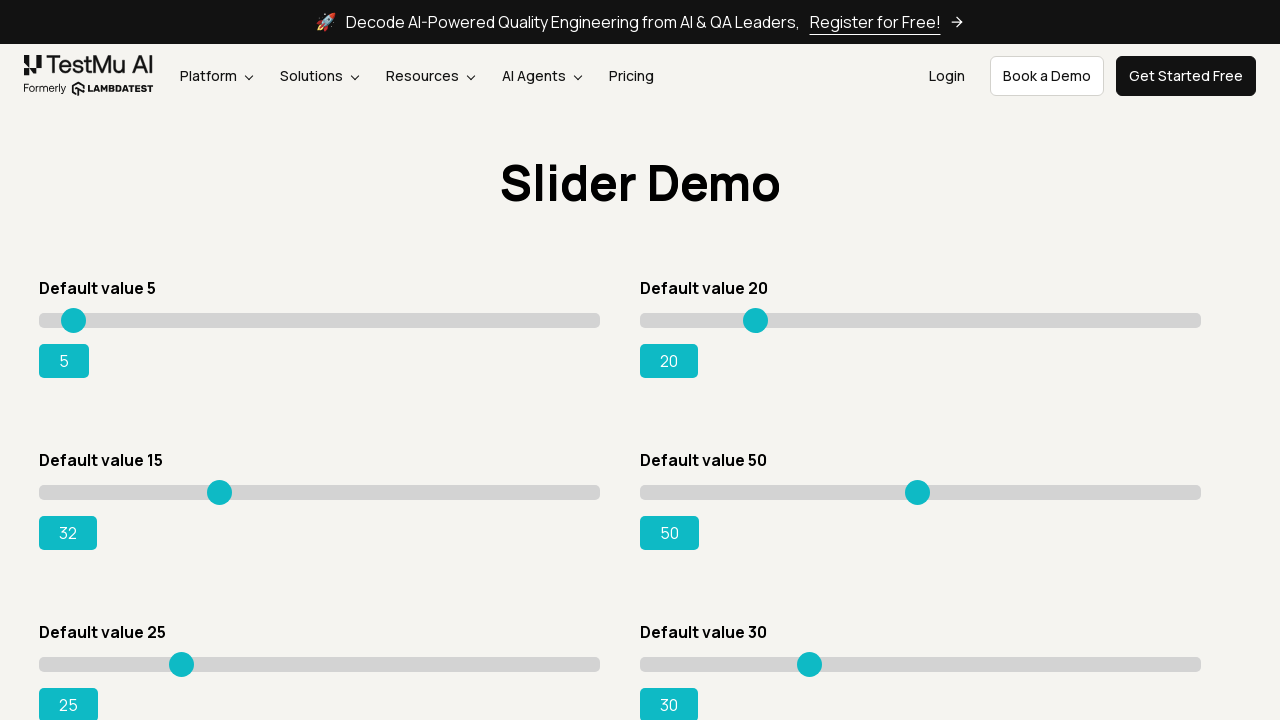

Pressed ArrowRight to increment slider value to 35 on xpath=//input[@type='range' and @value='15']
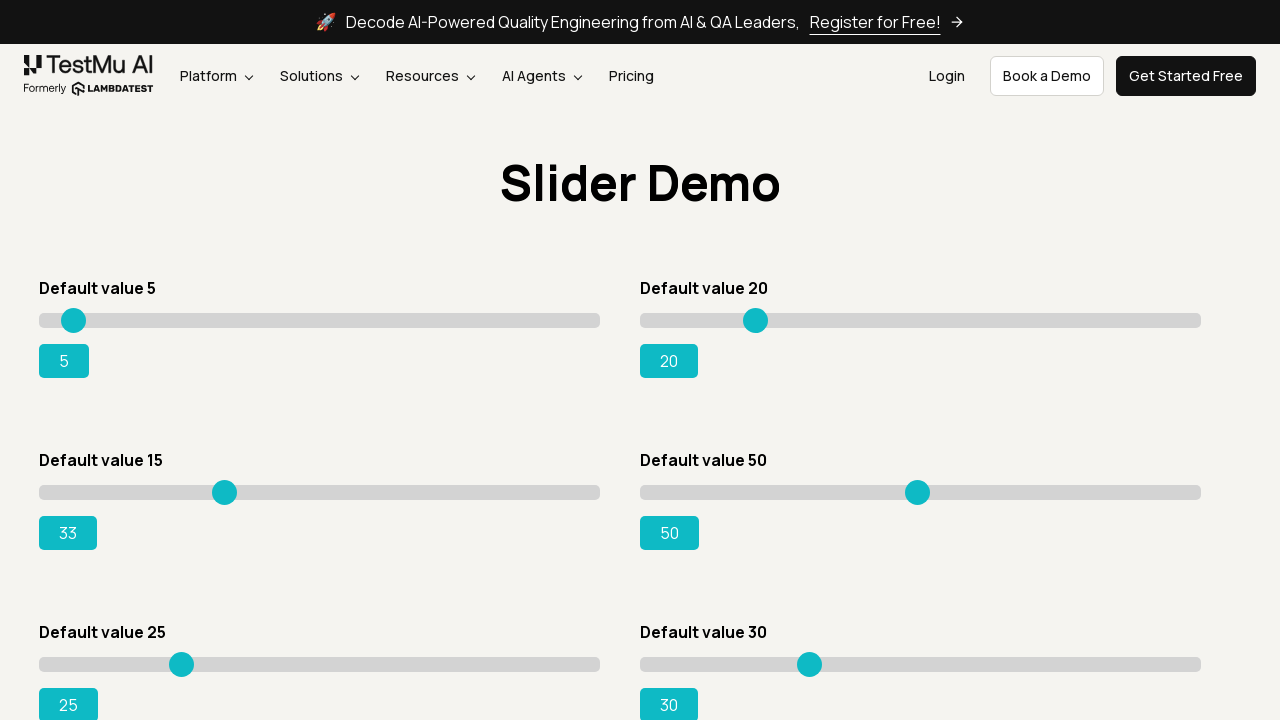

Pressed ArrowRight to increment slider value to 36 on xpath=//input[@type='range' and @value='15']
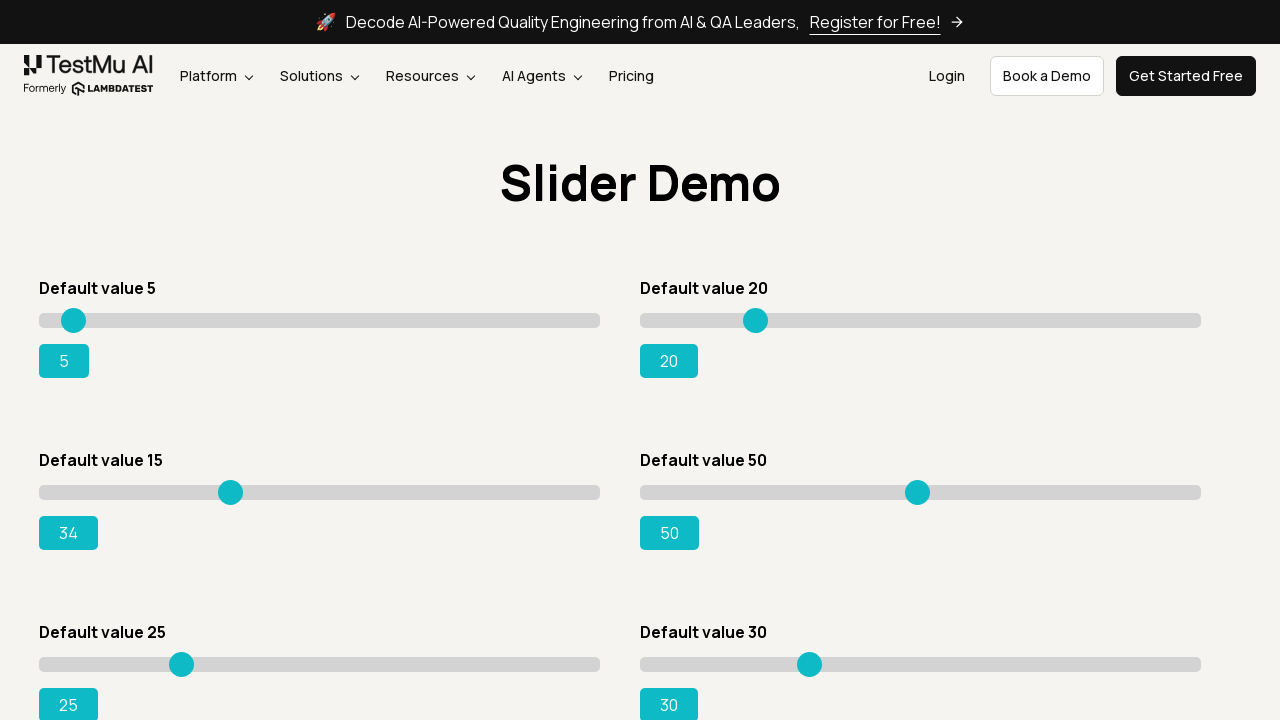

Pressed ArrowRight to increment slider value to 37 on xpath=//input[@type='range' and @value='15']
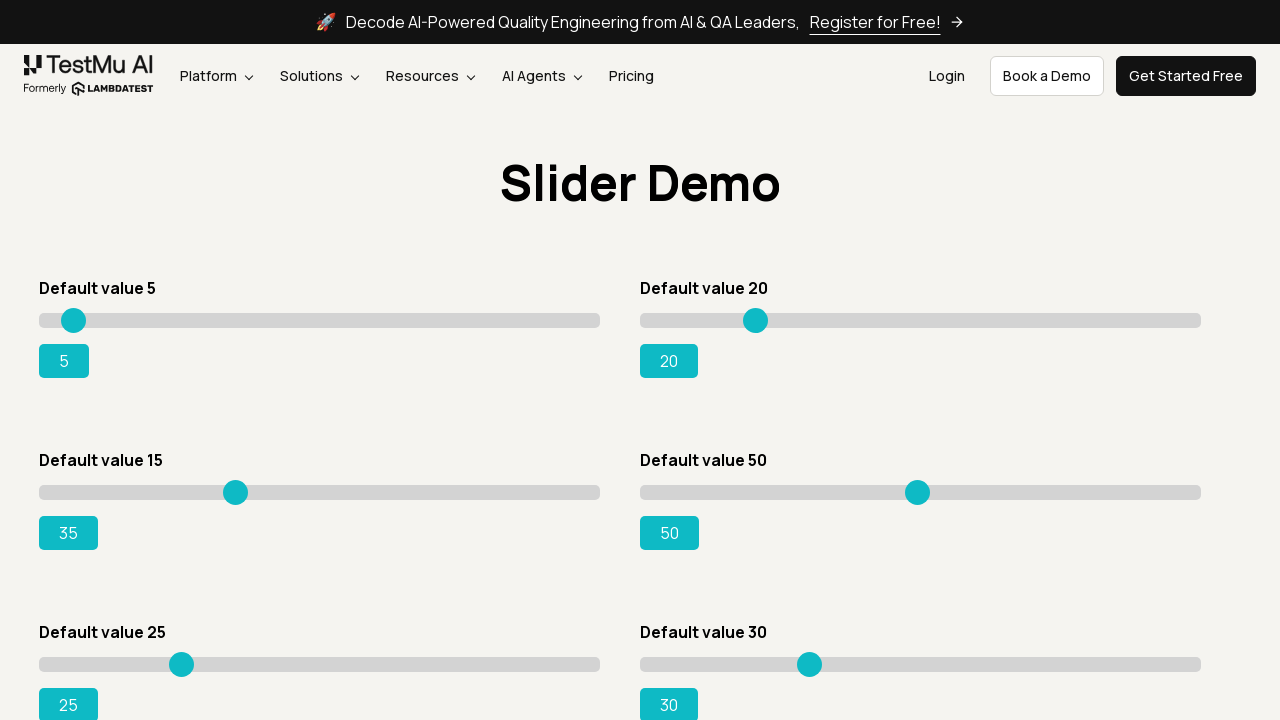

Pressed ArrowRight to increment slider value to 38 on xpath=//input[@type='range' and @value='15']
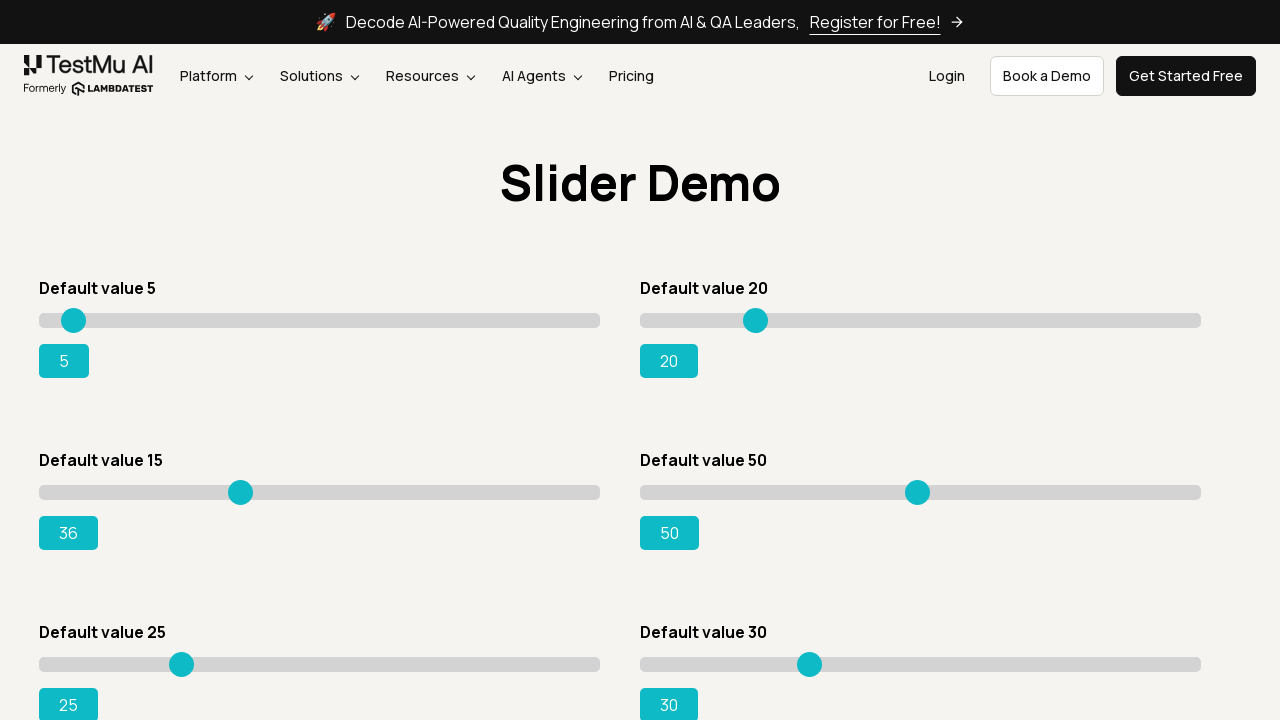

Pressed ArrowRight to increment slider value to 39 on xpath=//input[@type='range' and @value='15']
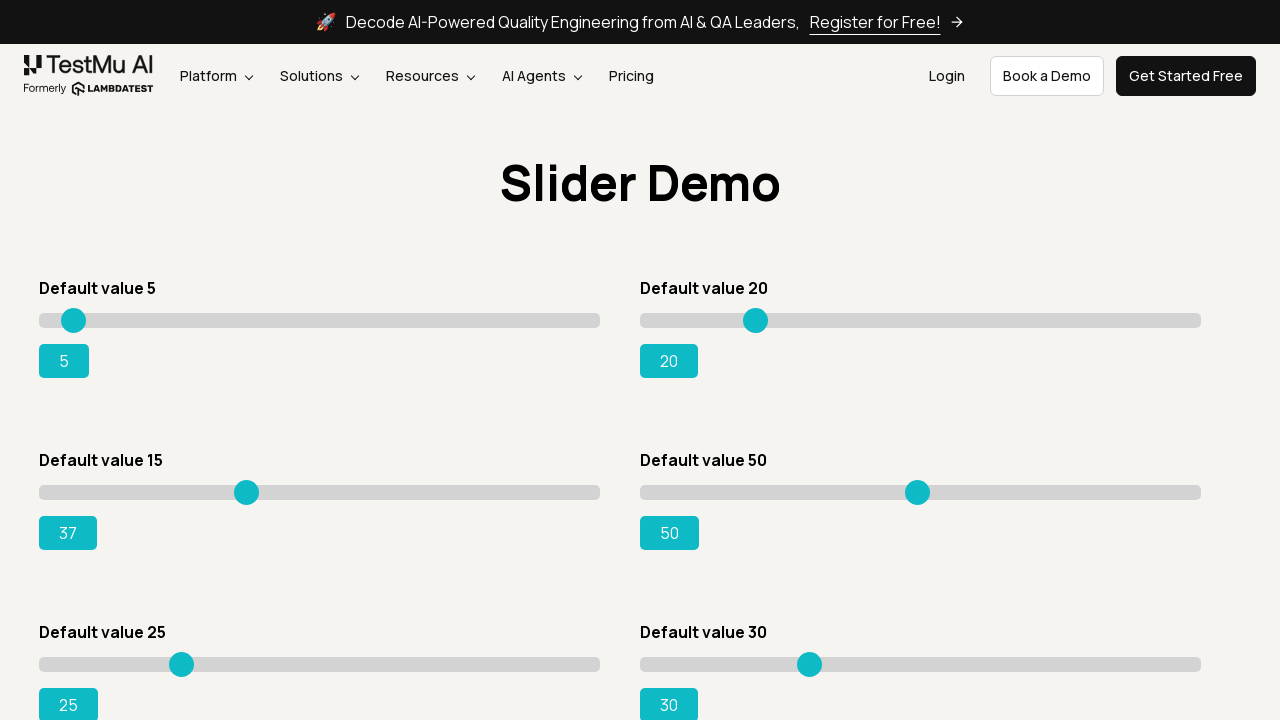

Pressed ArrowRight to increment slider value to 40 on xpath=//input[@type='range' and @value='15']
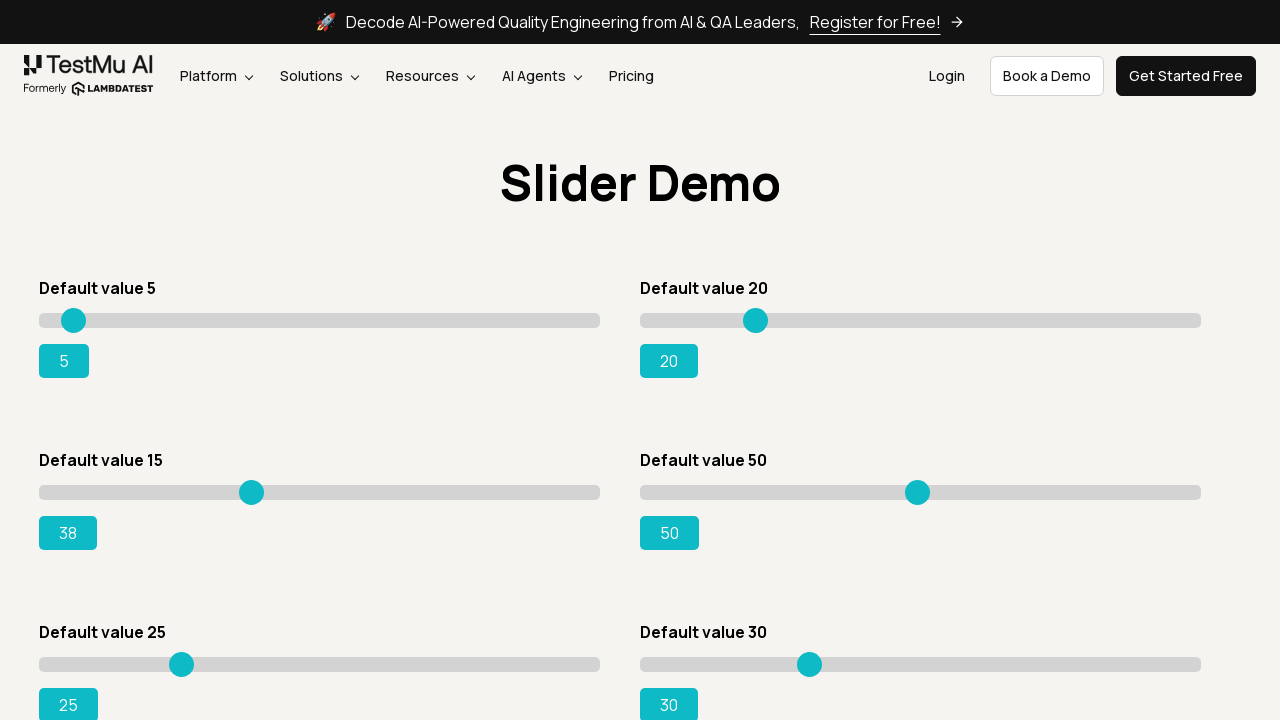

Pressed ArrowRight to increment slider value to 41 on xpath=//input[@type='range' and @value='15']
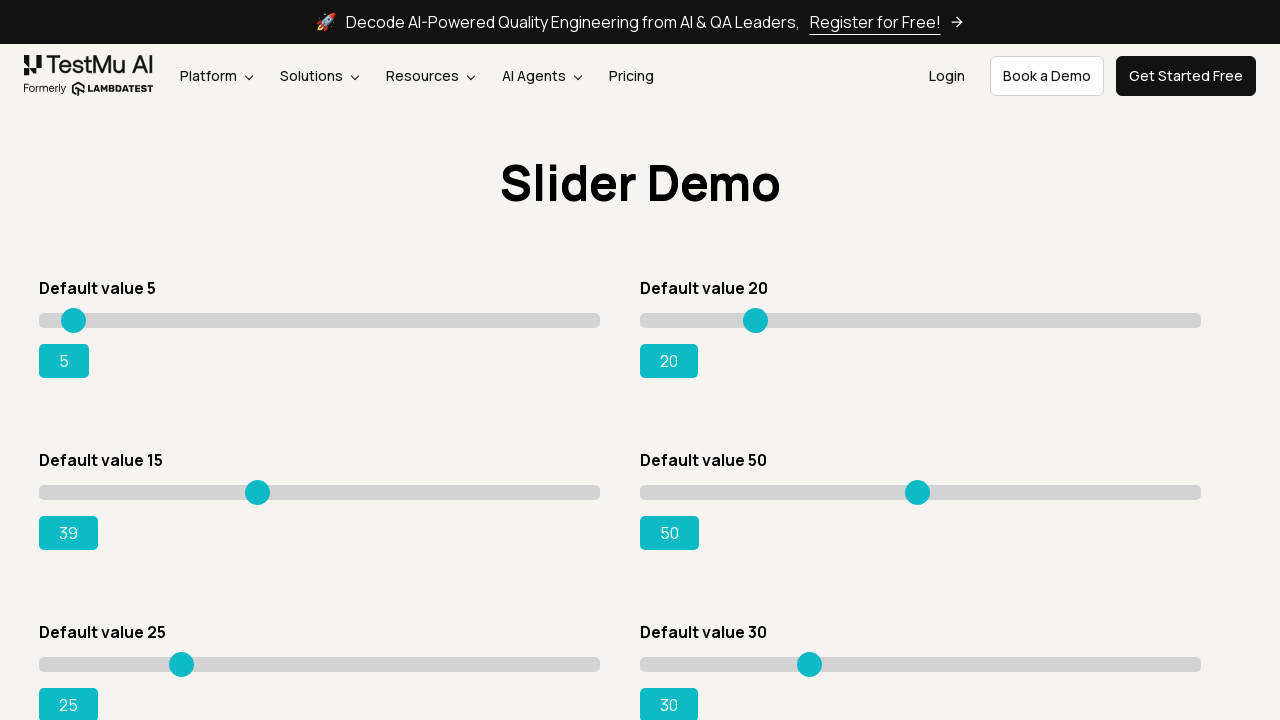

Pressed ArrowRight to increment slider value to 42 on xpath=//input[@type='range' and @value='15']
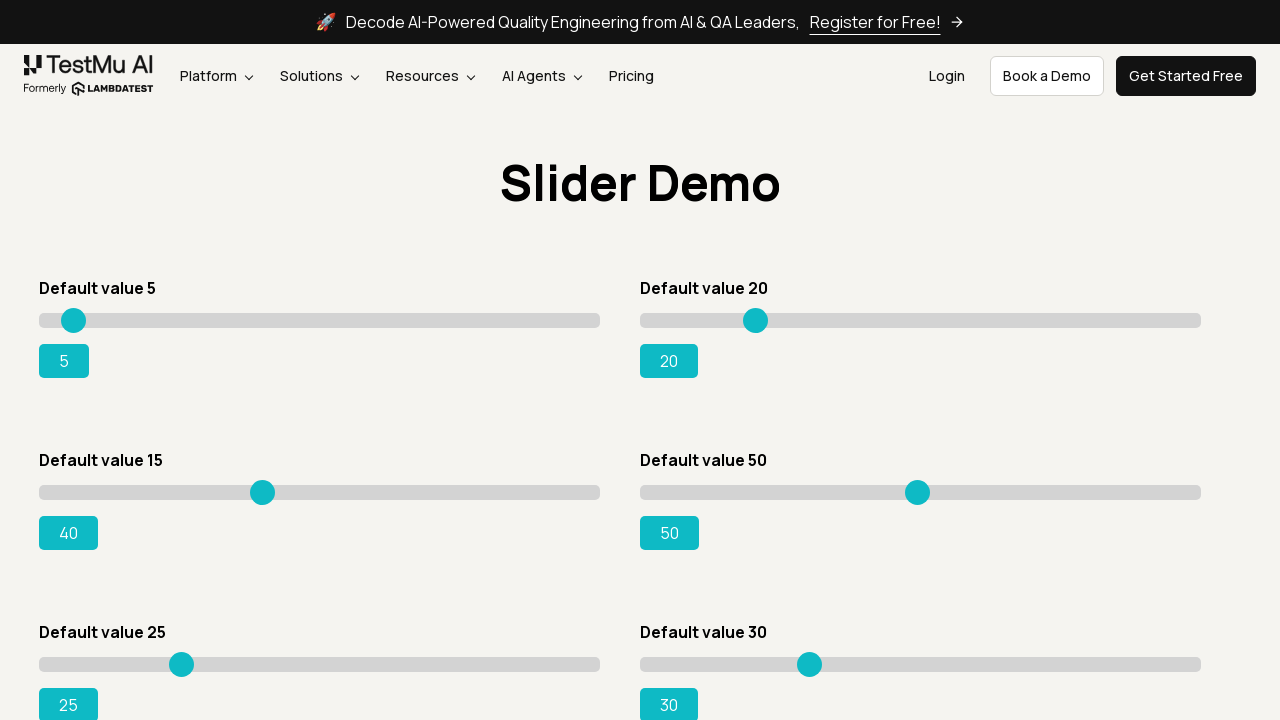

Pressed ArrowRight to increment slider value to 43 on xpath=//input[@type='range' and @value='15']
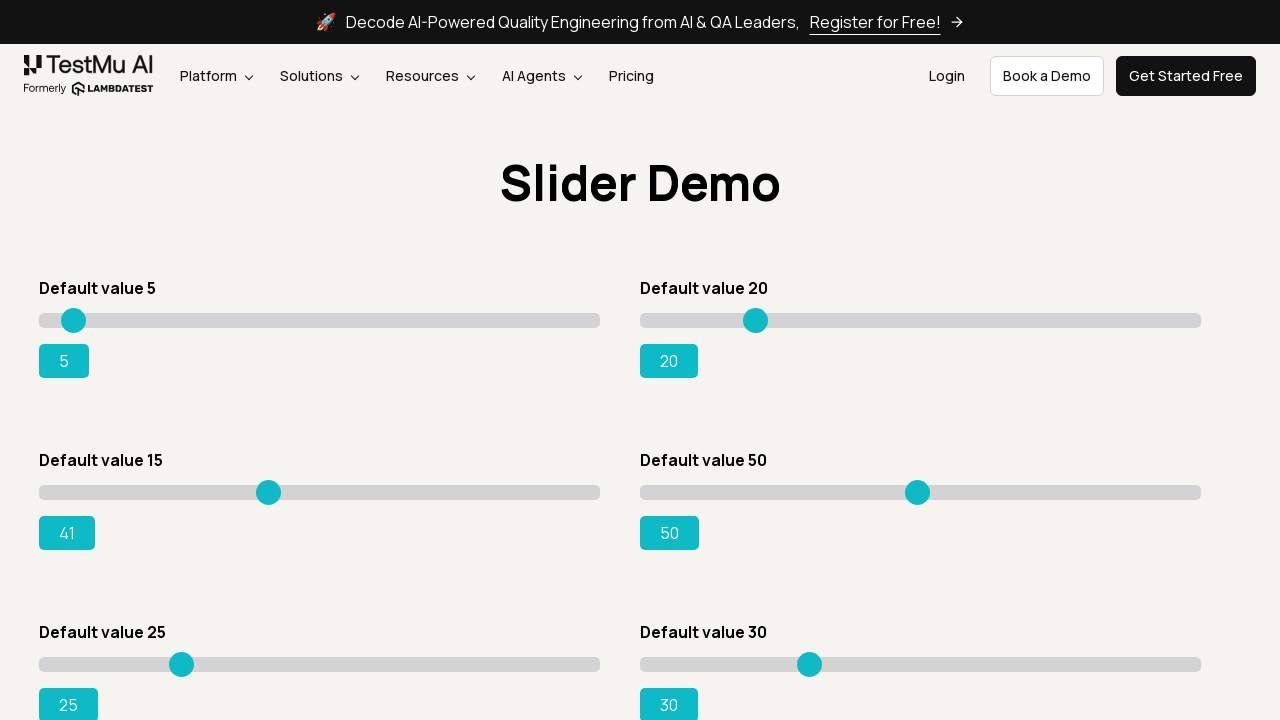

Pressed ArrowRight to increment slider value to 44 on xpath=//input[@type='range' and @value='15']
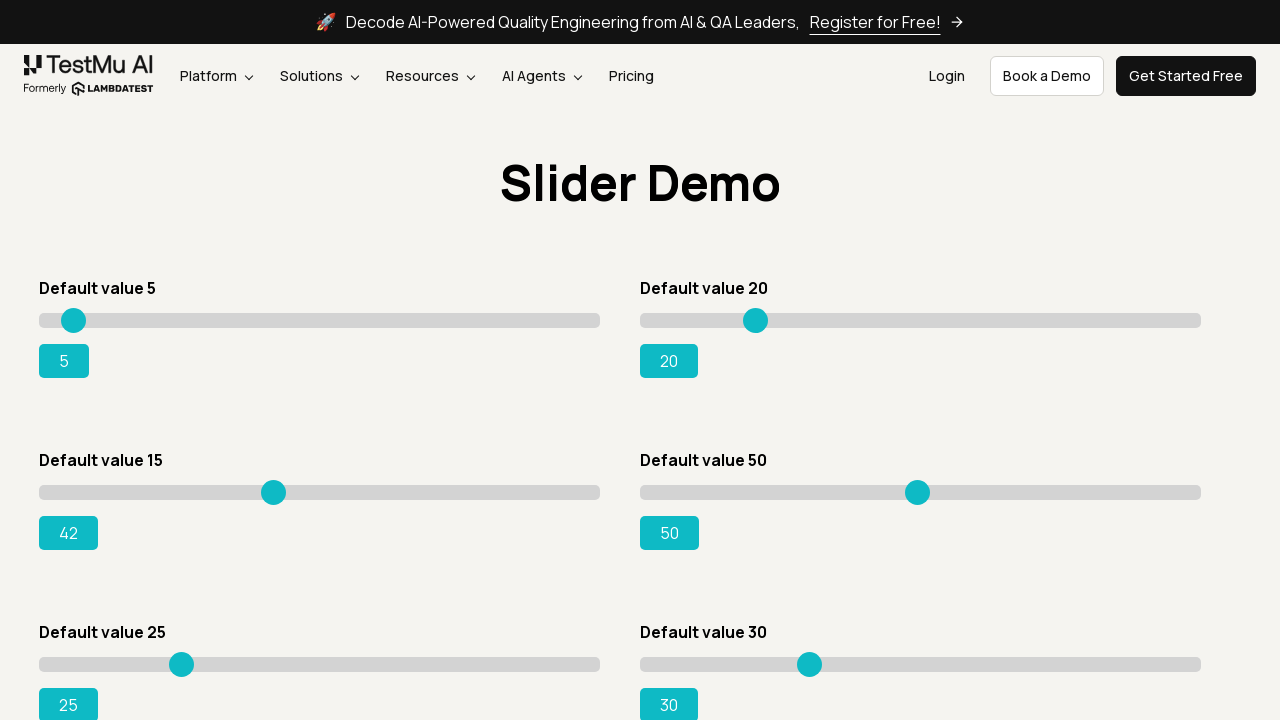

Pressed ArrowRight to increment slider value to 45 on xpath=//input[@type='range' and @value='15']
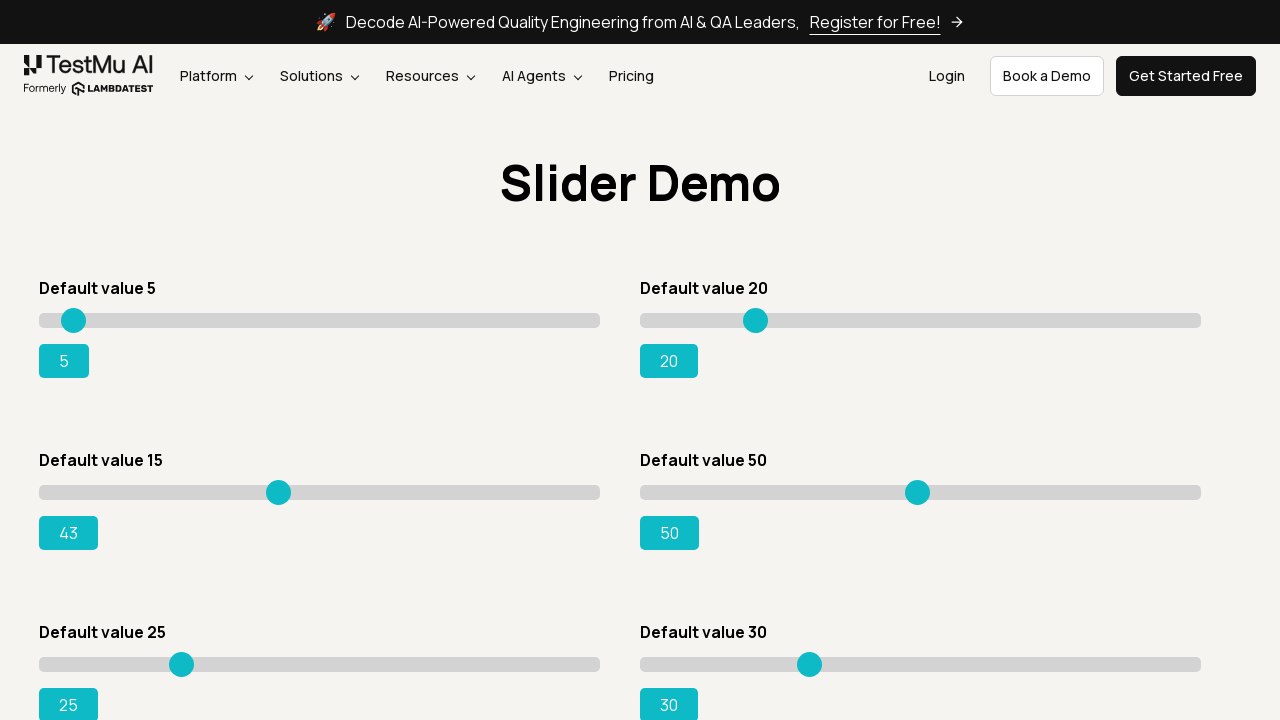

Pressed ArrowRight to increment slider value to 46 on xpath=//input[@type='range' and @value='15']
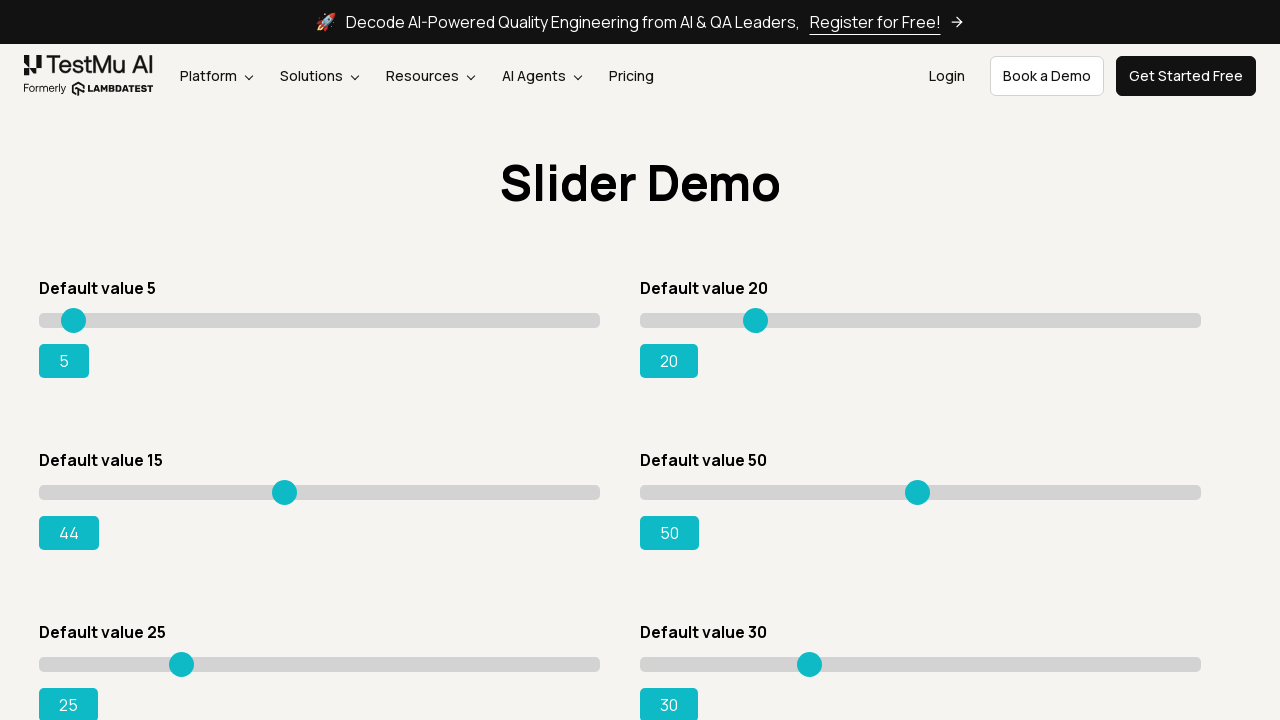

Pressed ArrowRight to increment slider value to 47 on xpath=//input[@type='range' and @value='15']
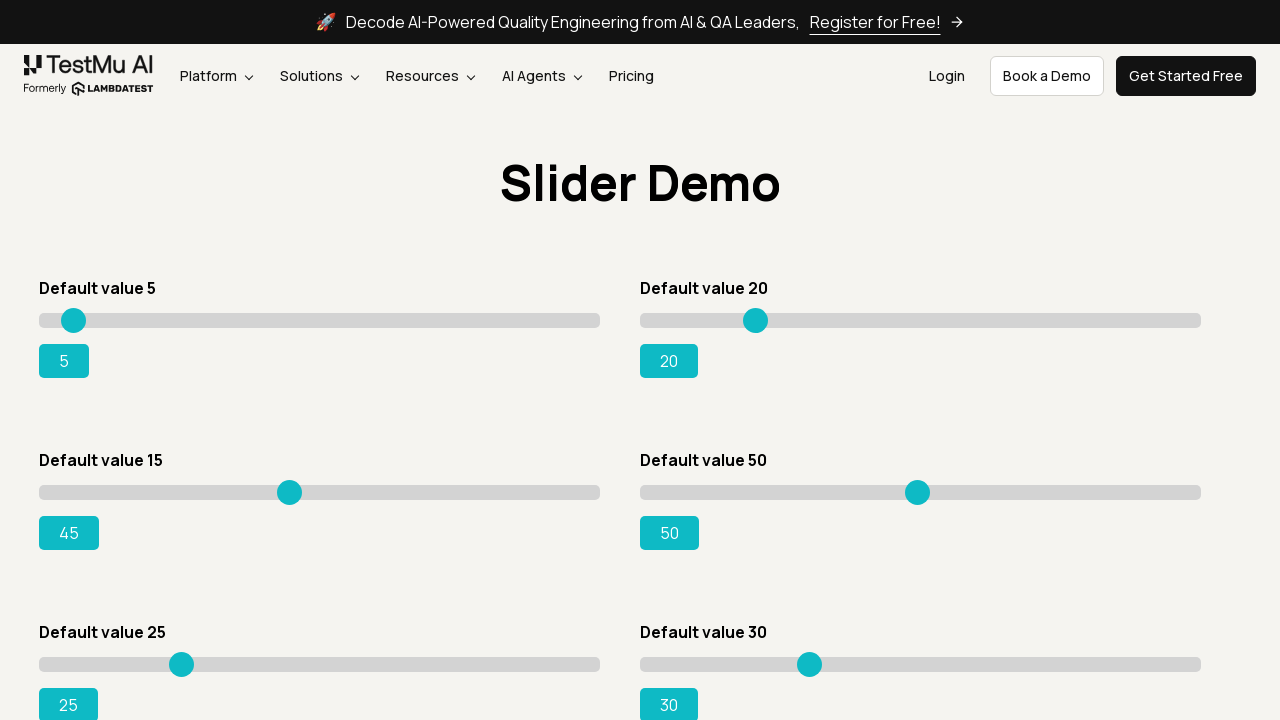

Pressed ArrowRight to increment slider value to 48 on xpath=//input[@type='range' and @value='15']
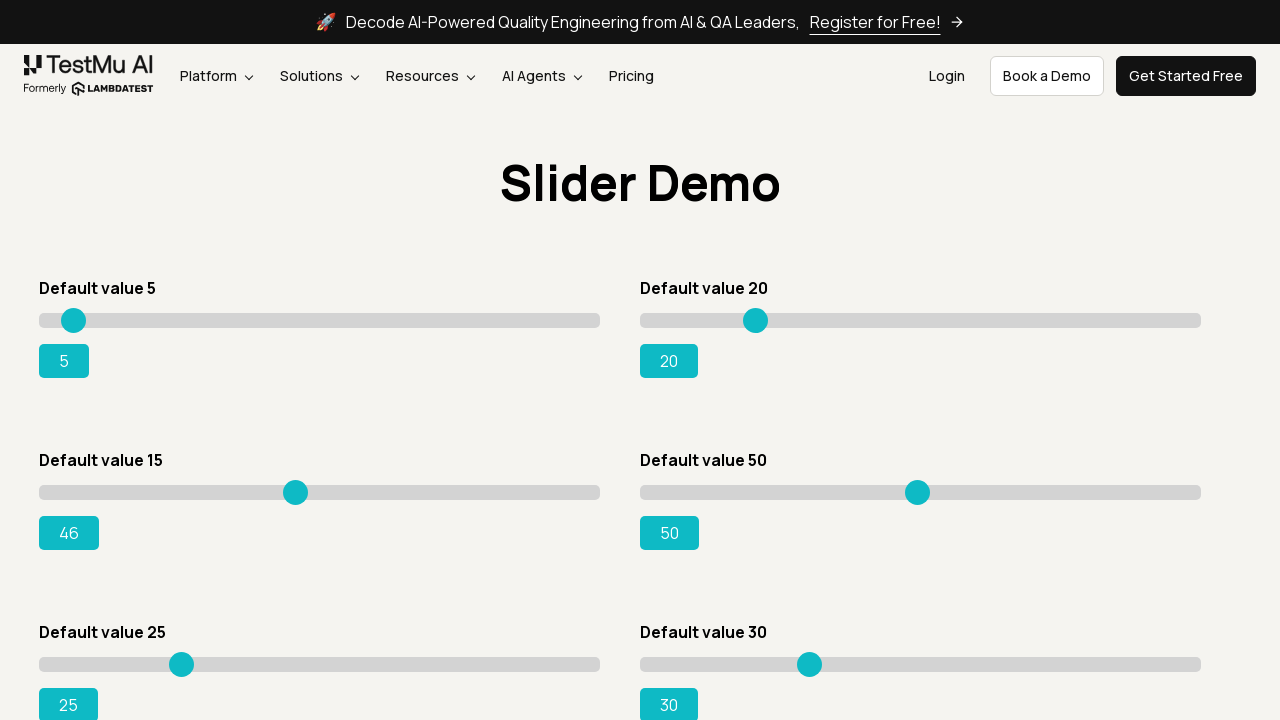

Pressed ArrowRight to increment slider value to 49 on xpath=//input[@type='range' and @value='15']
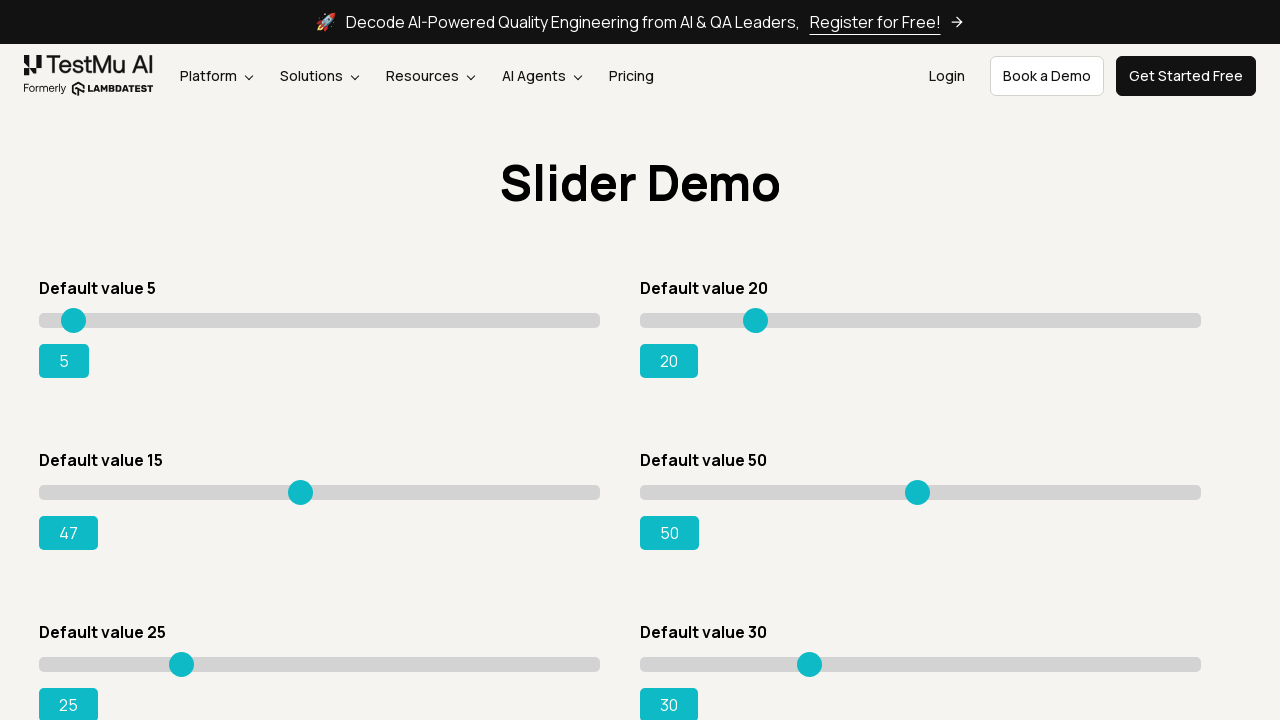

Pressed ArrowRight to increment slider value to 50 on xpath=//input[@type='range' and @value='15']
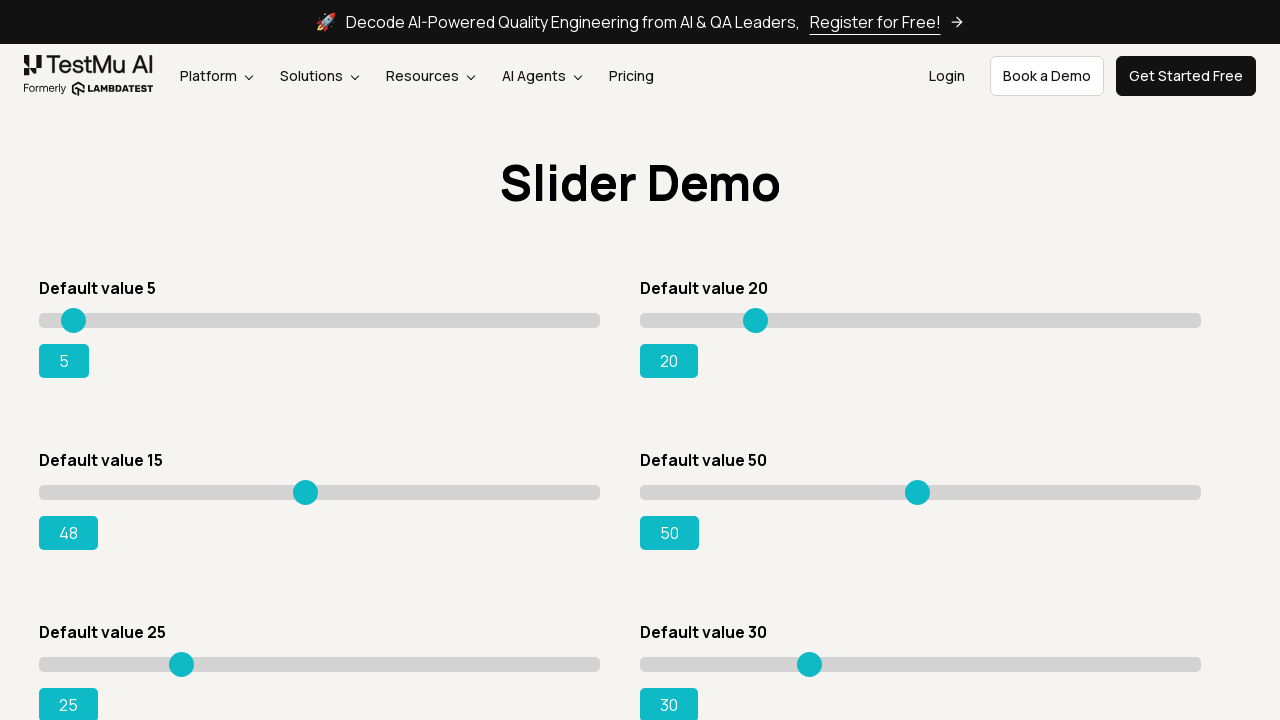

Pressed ArrowRight to increment slider value to 51 on xpath=//input[@type='range' and @value='15']
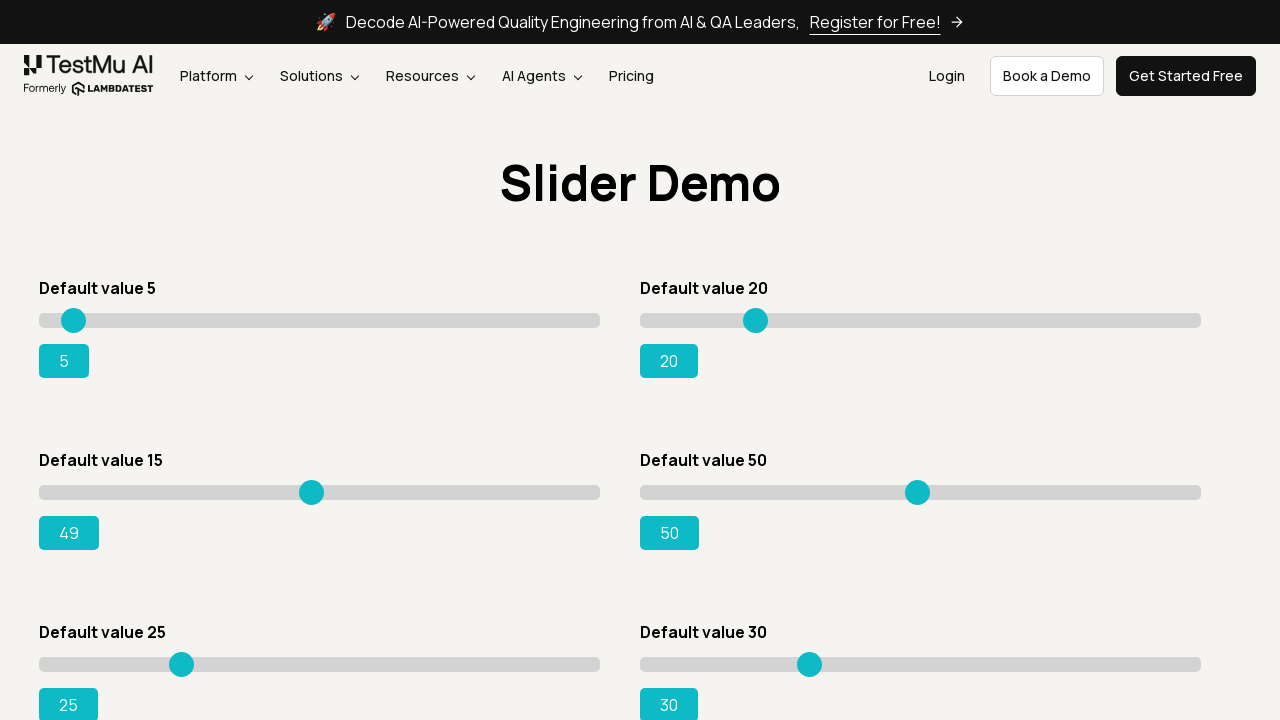

Pressed ArrowRight to increment slider value to 52 on xpath=//input[@type='range' and @value='15']
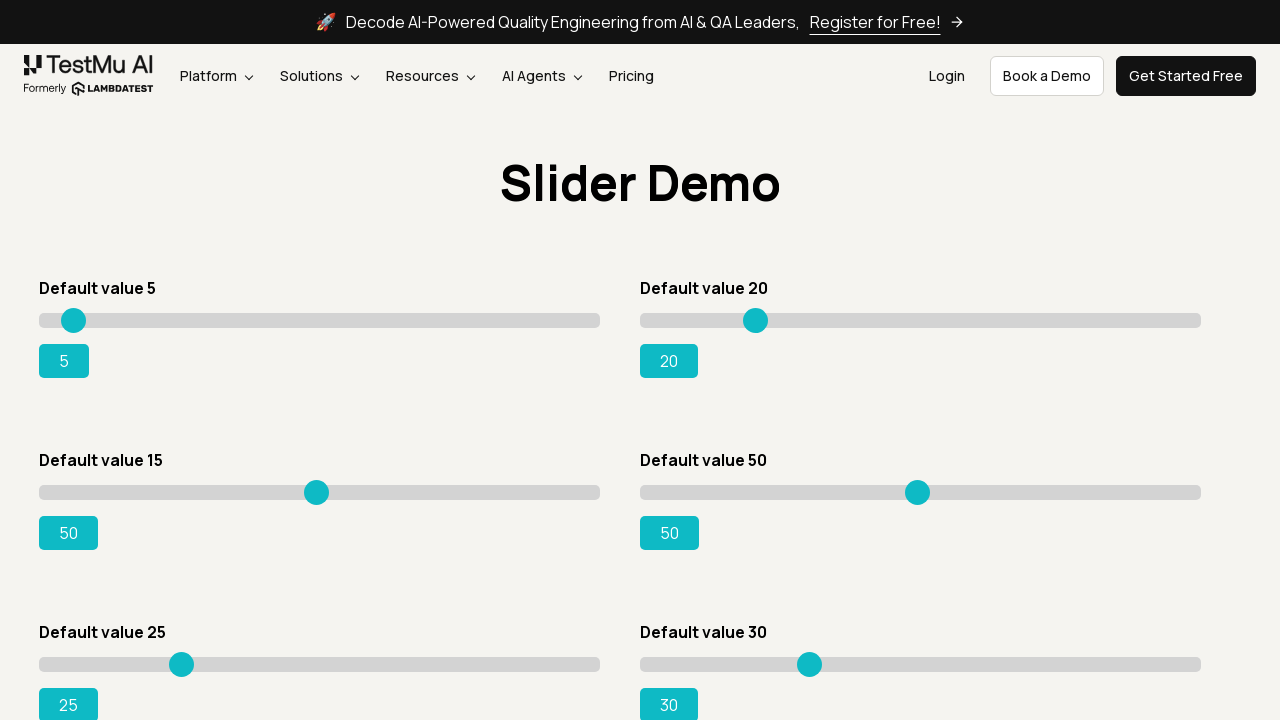

Pressed ArrowRight to increment slider value to 53 on xpath=//input[@type='range' and @value='15']
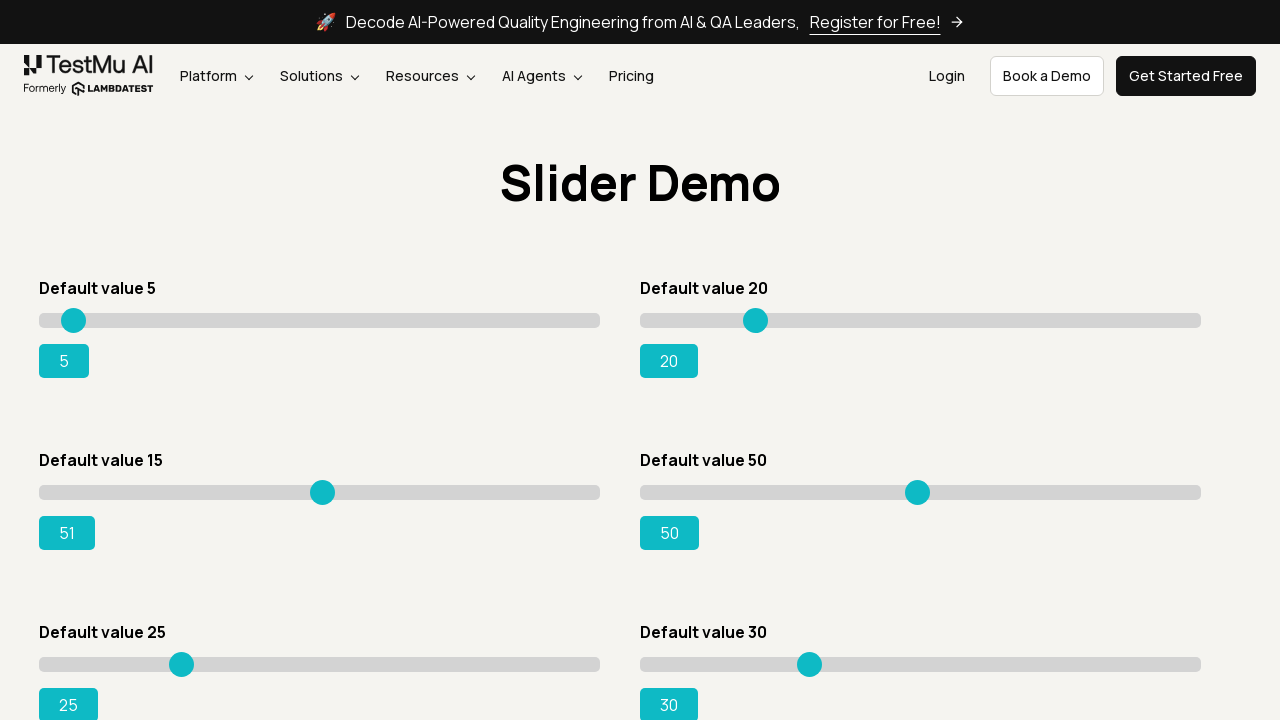

Pressed ArrowRight to increment slider value to 54 on xpath=//input[@type='range' and @value='15']
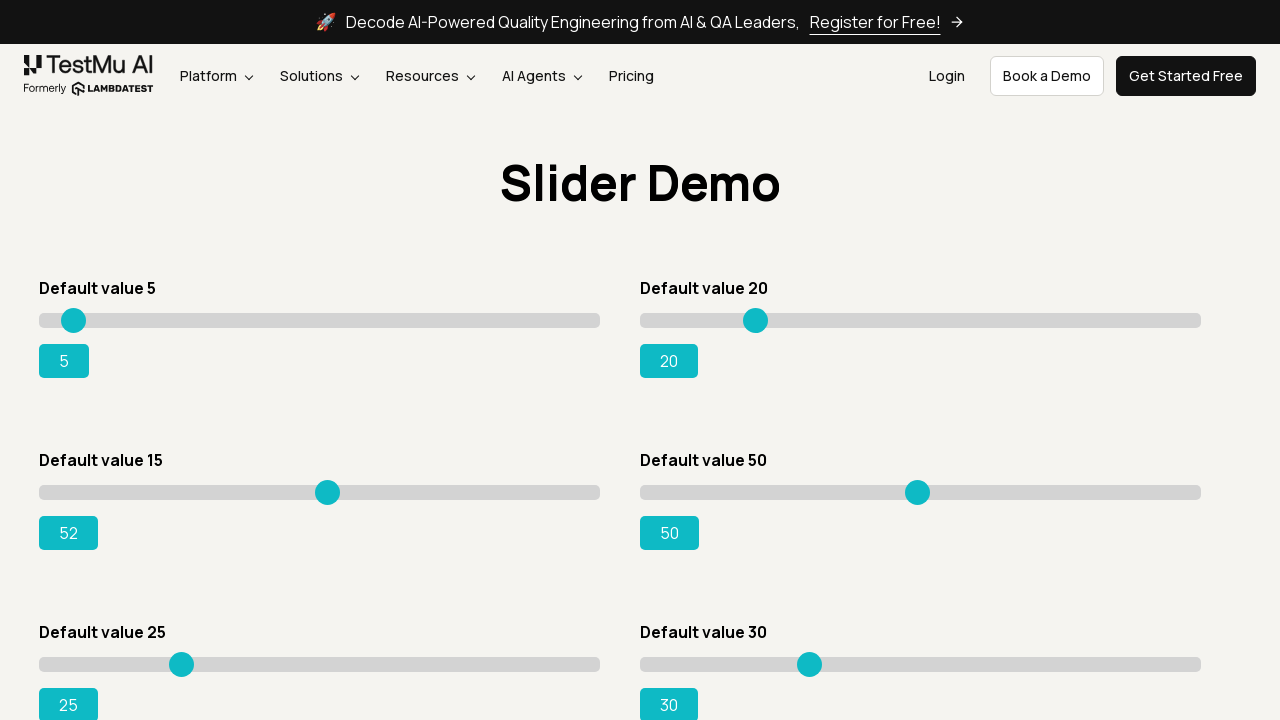

Pressed ArrowRight to increment slider value to 55 on xpath=//input[@type='range' and @value='15']
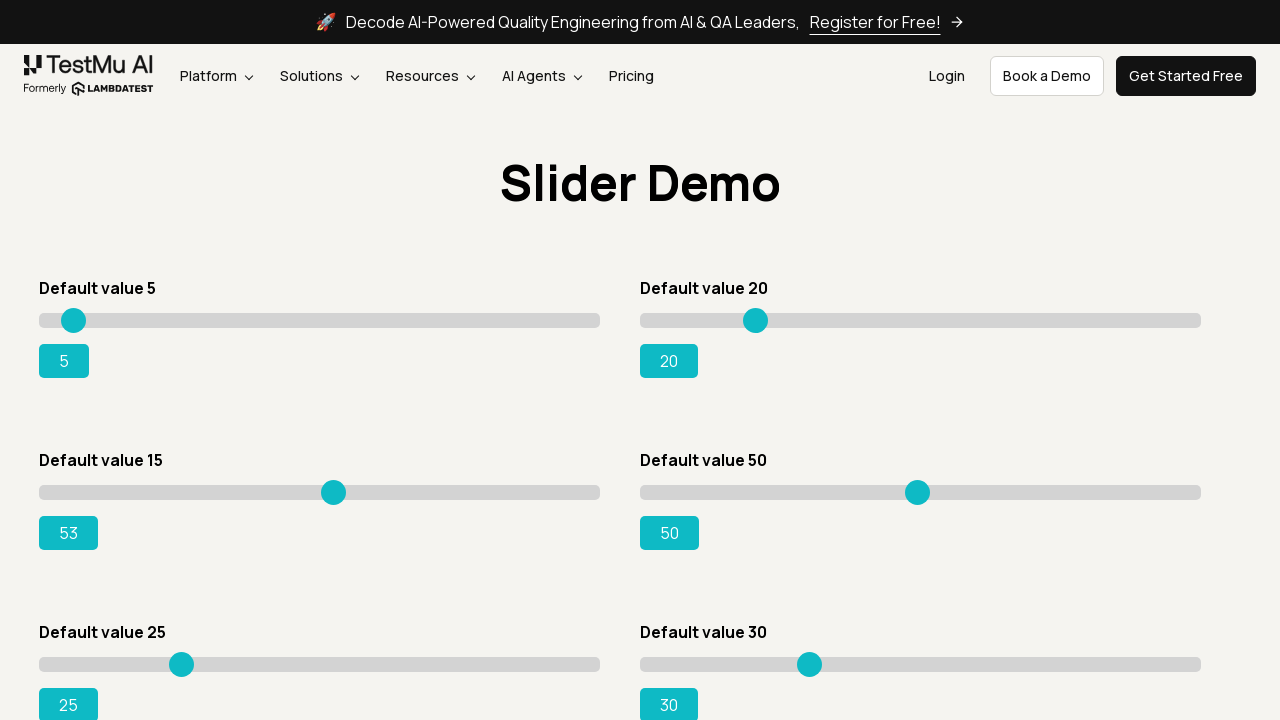

Pressed ArrowRight to increment slider value to 56 on xpath=//input[@type='range' and @value='15']
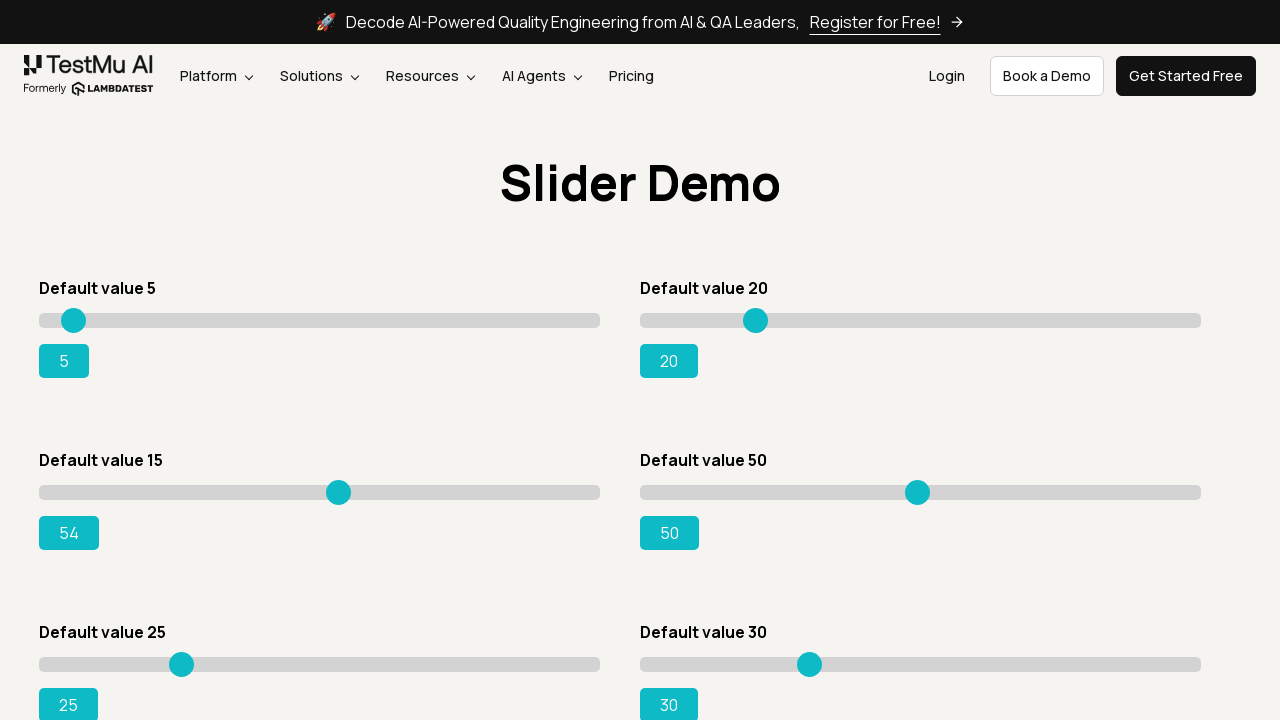

Pressed ArrowRight to increment slider value to 57 on xpath=//input[@type='range' and @value='15']
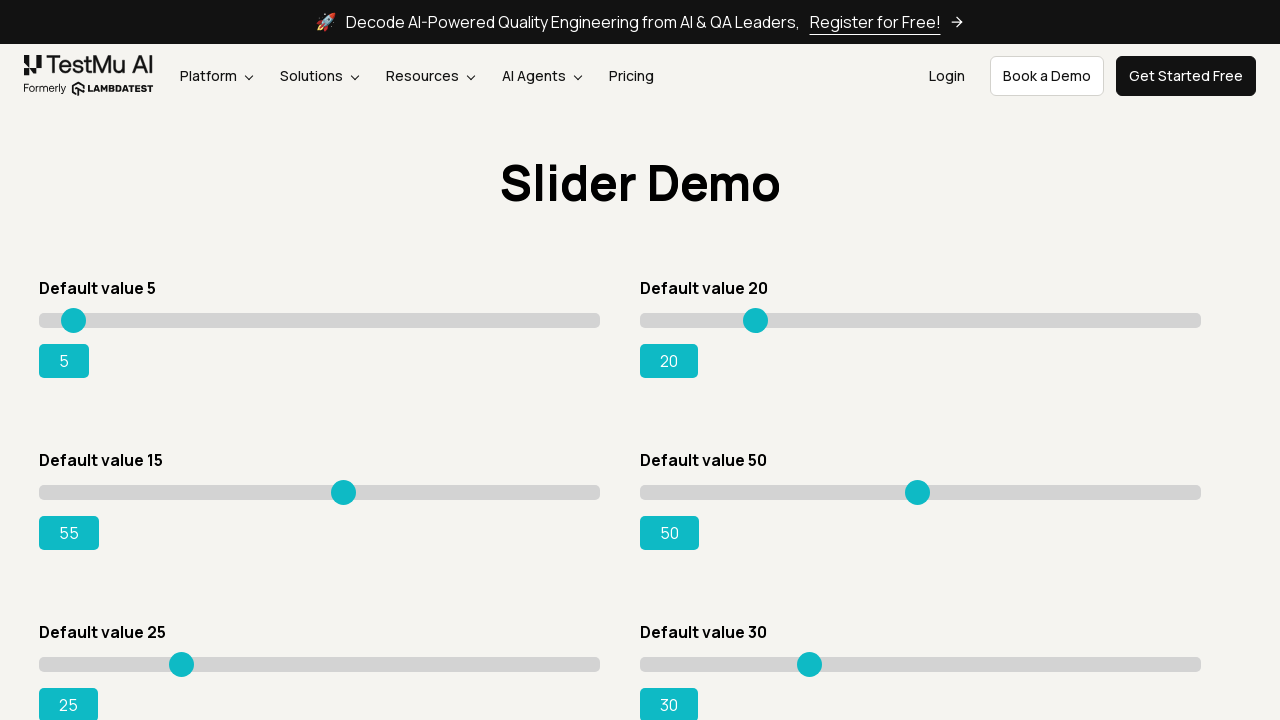

Pressed ArrowRight to increment slider value to 58 on xpath=//input[@type='range' and @value='15']
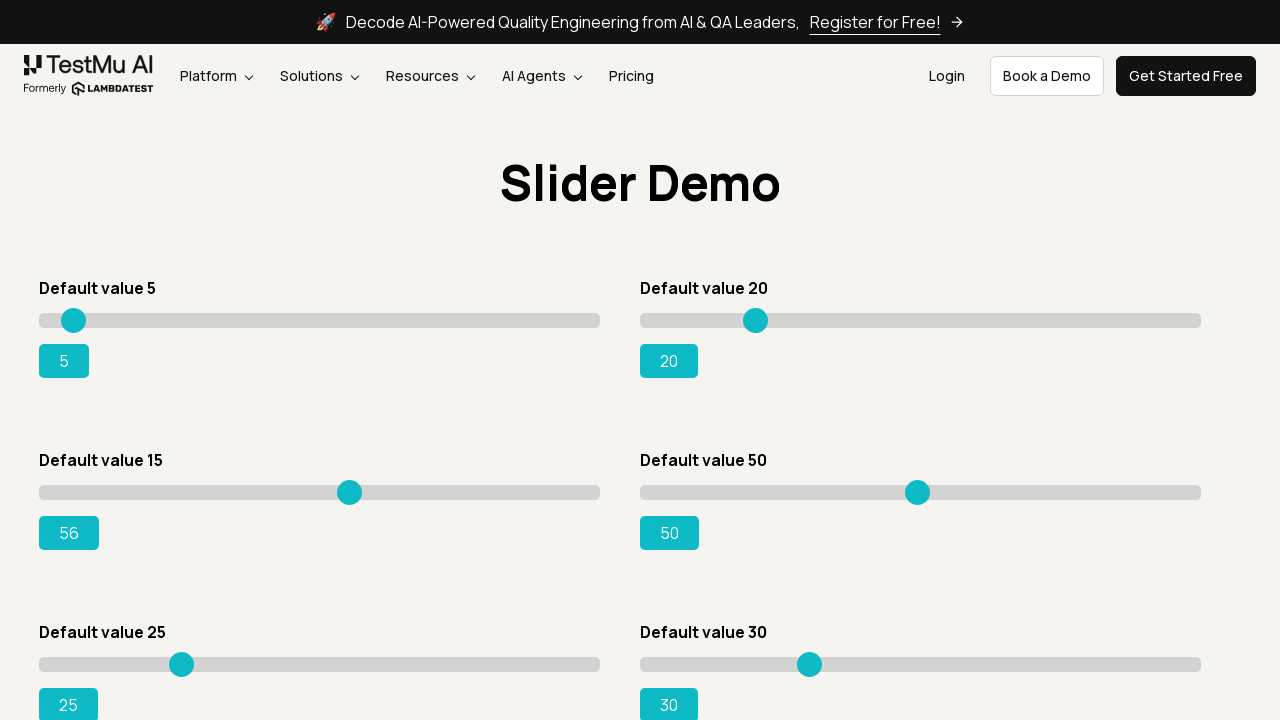

Pressed ArrowRight to increment slider value to 59 on xpath=//input[@type='range' and @value='15']
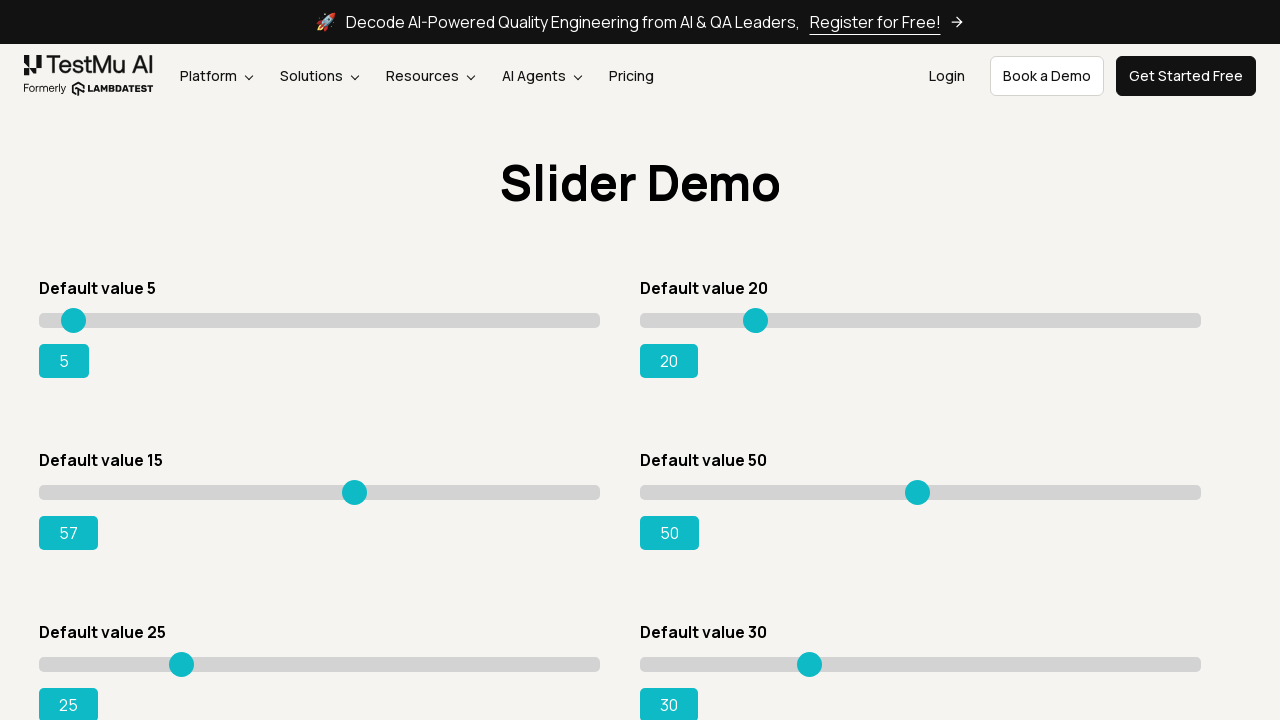

Pressed ArrowRight to increment slider value to 60 on xpath=//input[@type='range' and @value='15']
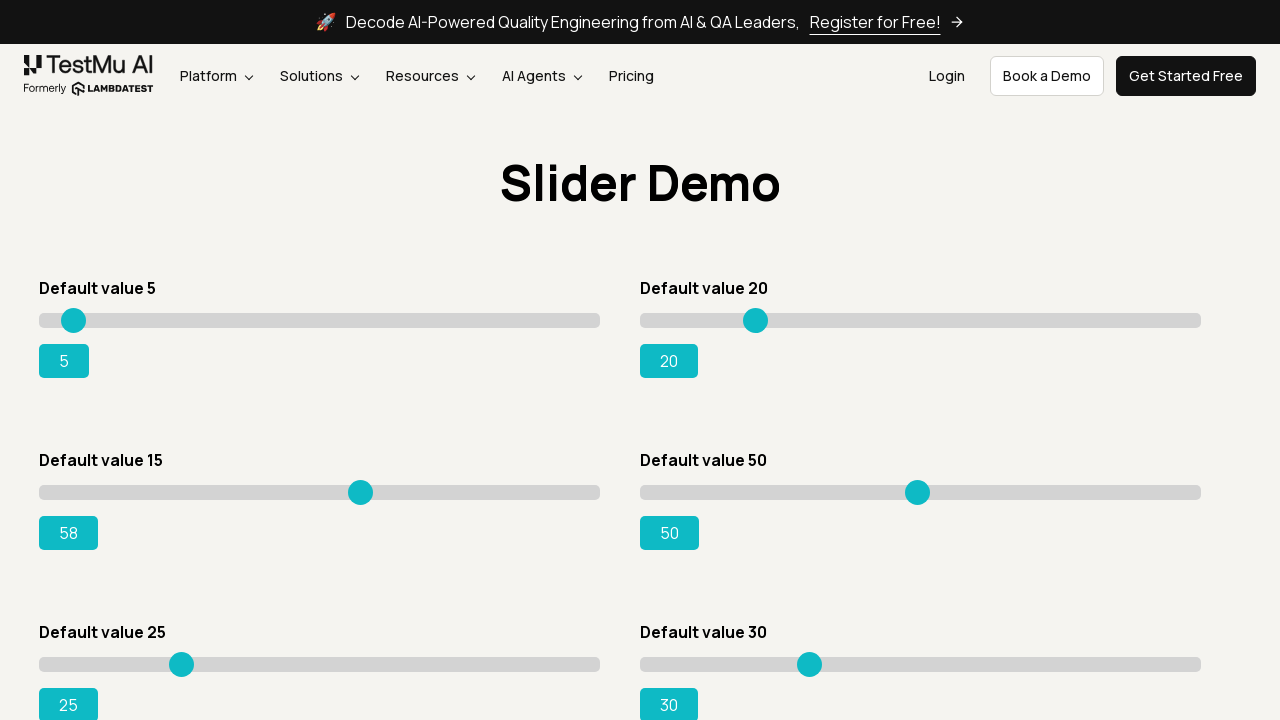

Pressed ArrowRight to increment slider value to 61 on xpath=//input[@type='range' and @value='15']
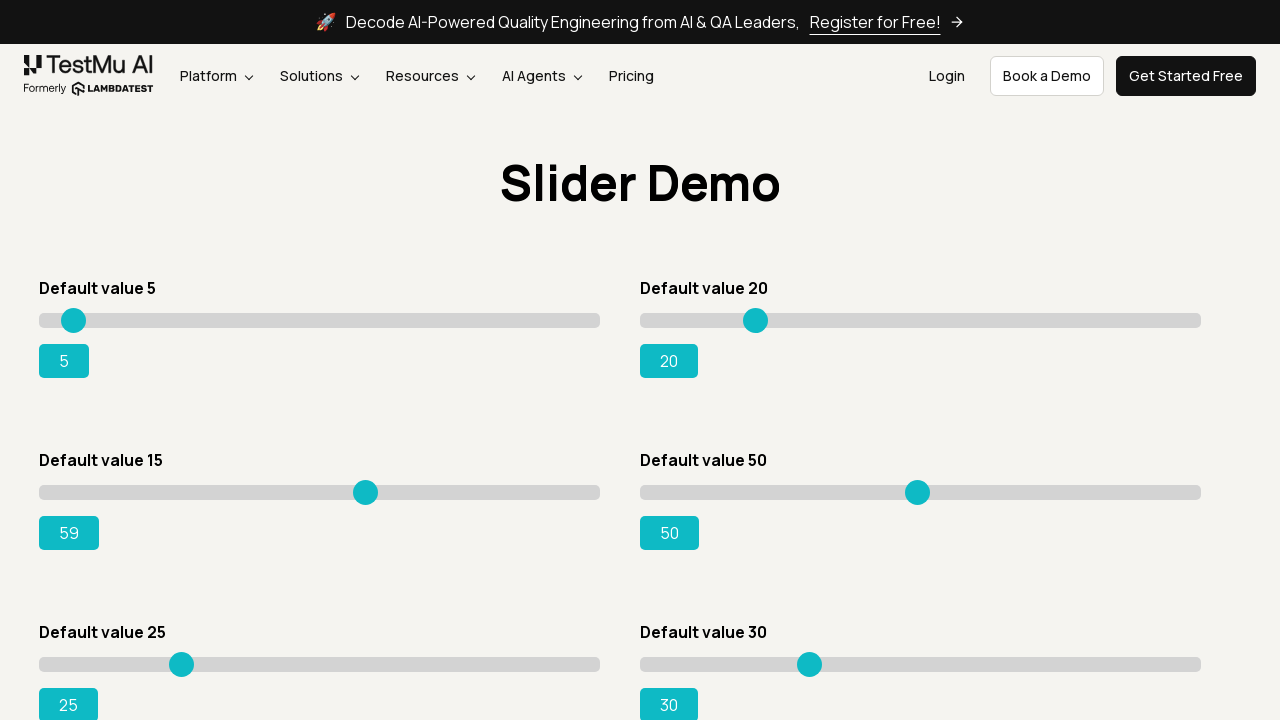

Pressed ArrowRight to increment slider value to 62 on xpath=//input[@type='range' and @value='15']
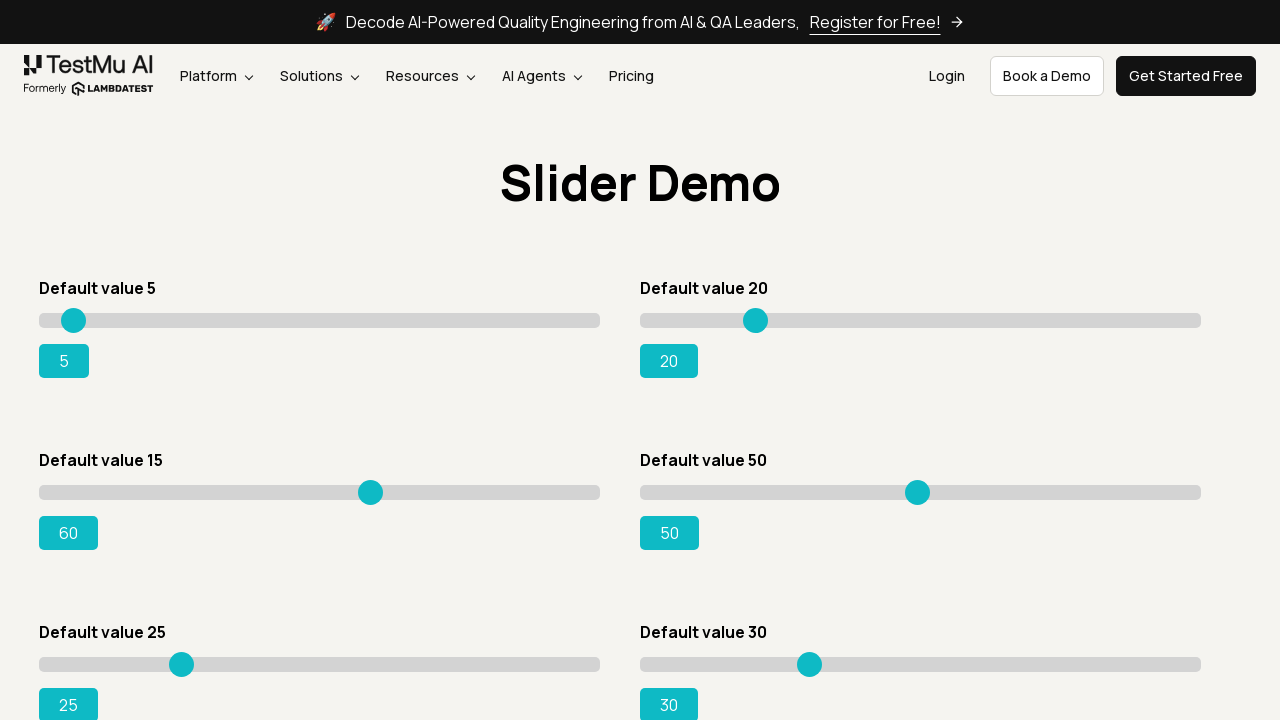

Pressed ArrowRight to increment slider value to 63 on xpath=//input[@type='range' and @value='15']
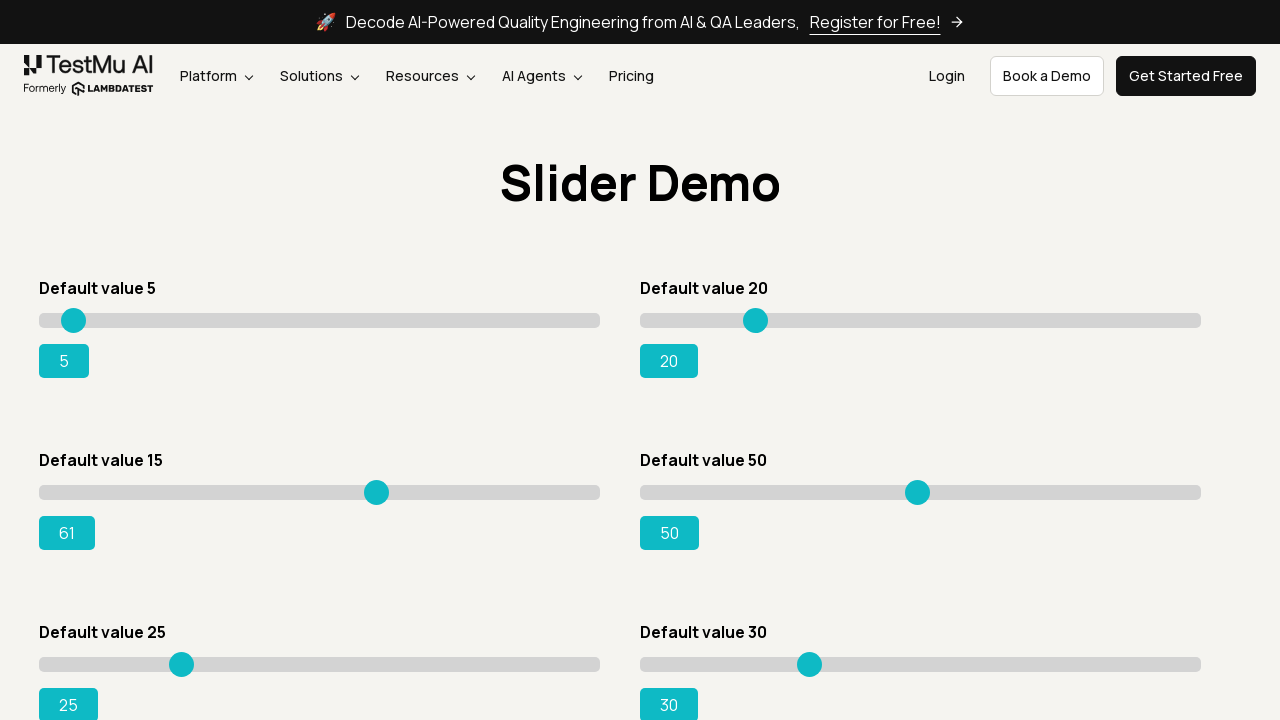

Pressed ArrowRight to increment slider value to 64 on xpath=//input[@type='range' and @value='15']
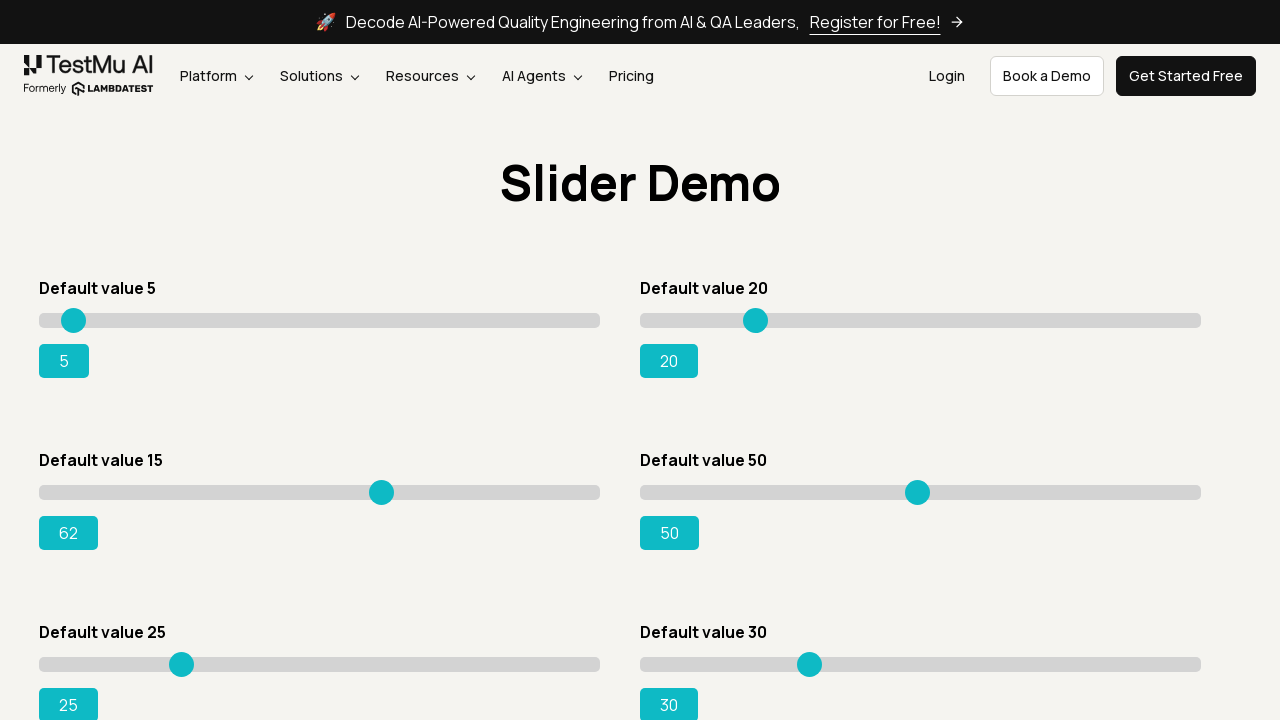

Pressed ArrowRight to increment slider value to 65 on xpath=//input[@type='range' and @value='15']
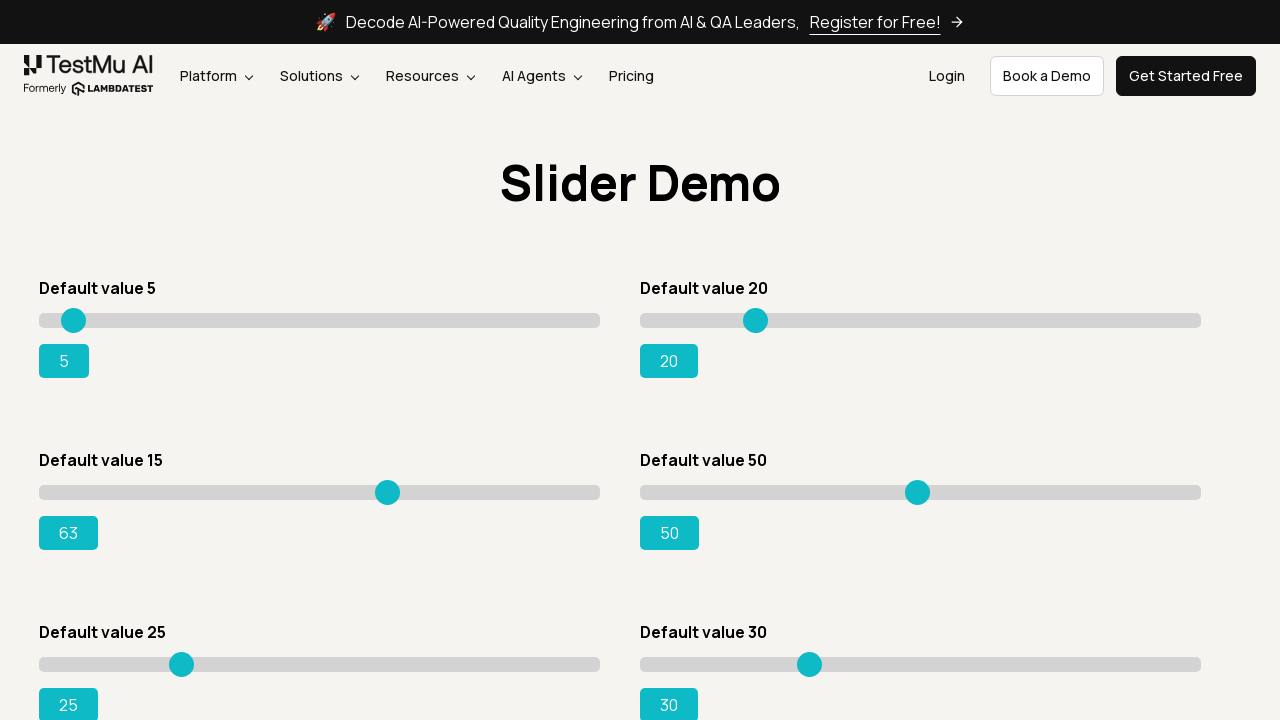

Pressed ArrowRight to increment slider value to 66 on xpath=//input[@type='range' and @value='15']
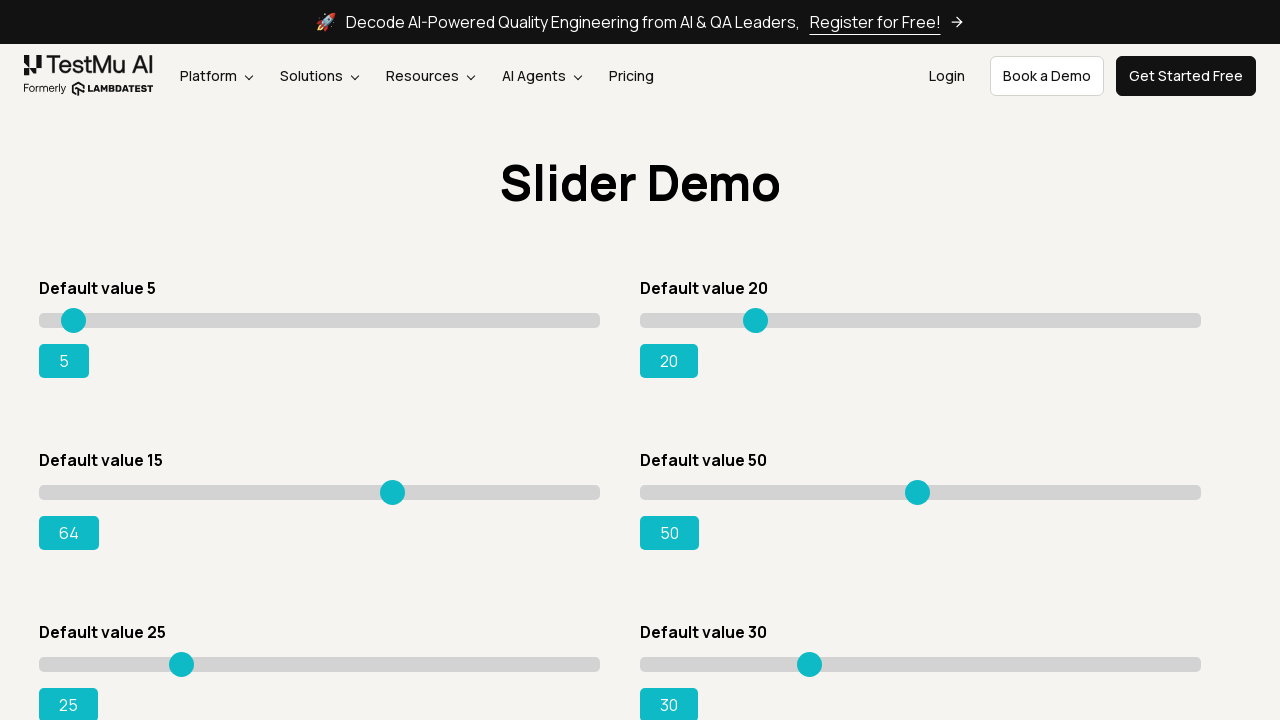

Pressed ArrowRight to increment slider value to 67 on xpath=//input[@type='range' and @value='15']
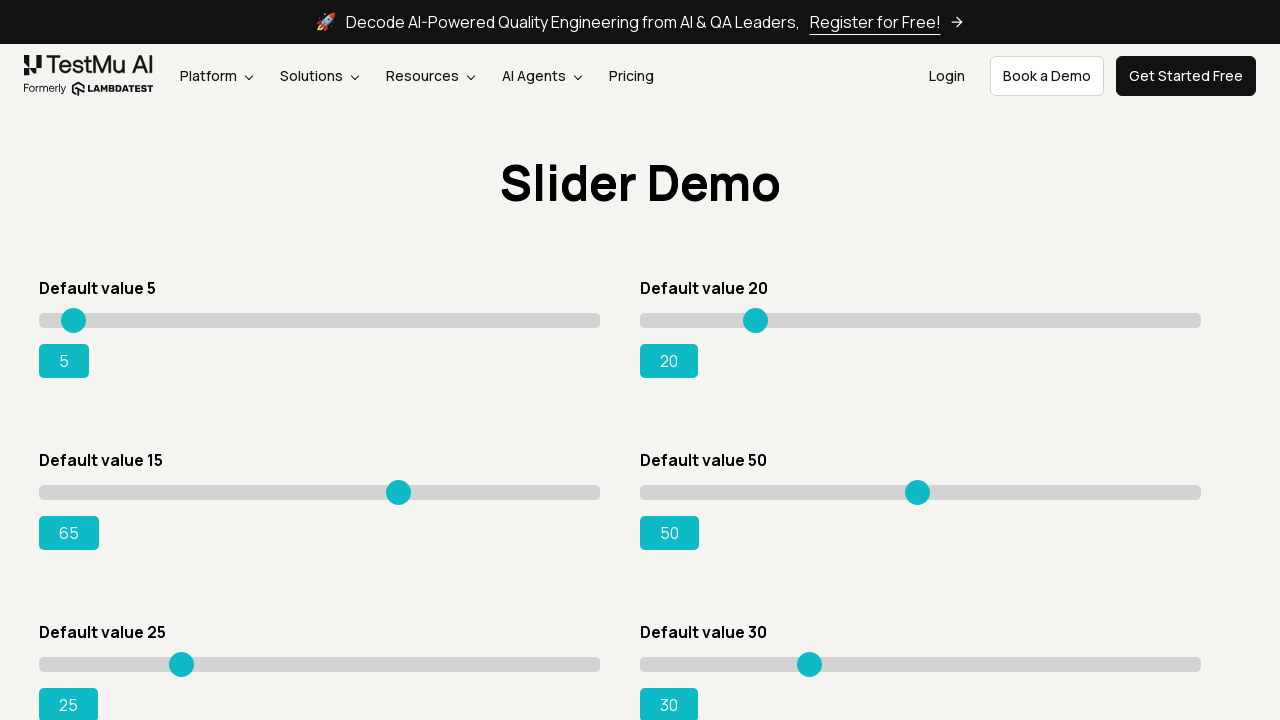

Pressed ArrowRight to increment slider value to 68 on xpath=//input[@type='range' and @value='15']
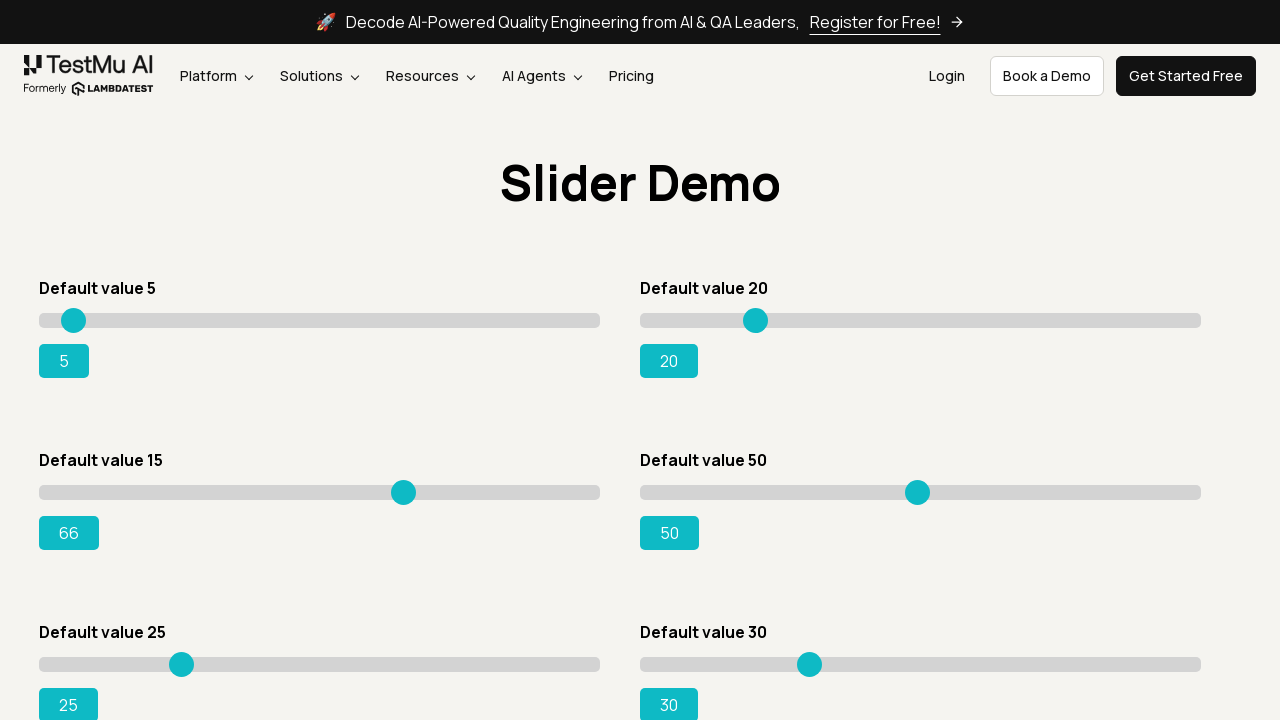

Pressed ArrowRight to increment slider value to 69 on xpath=//input[@type='range' and @value='15']
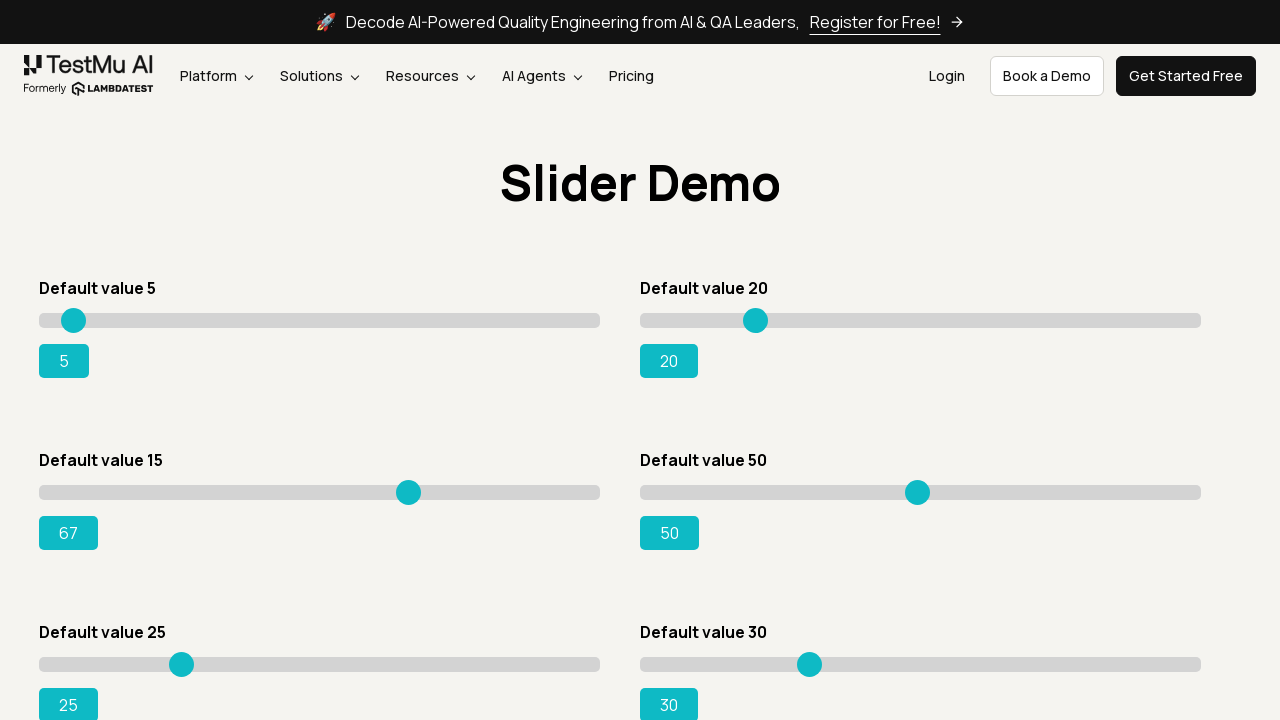

Pressed ArrowRight to increment slider value to 70 on xpath=//input[@type='range' and @value='15']
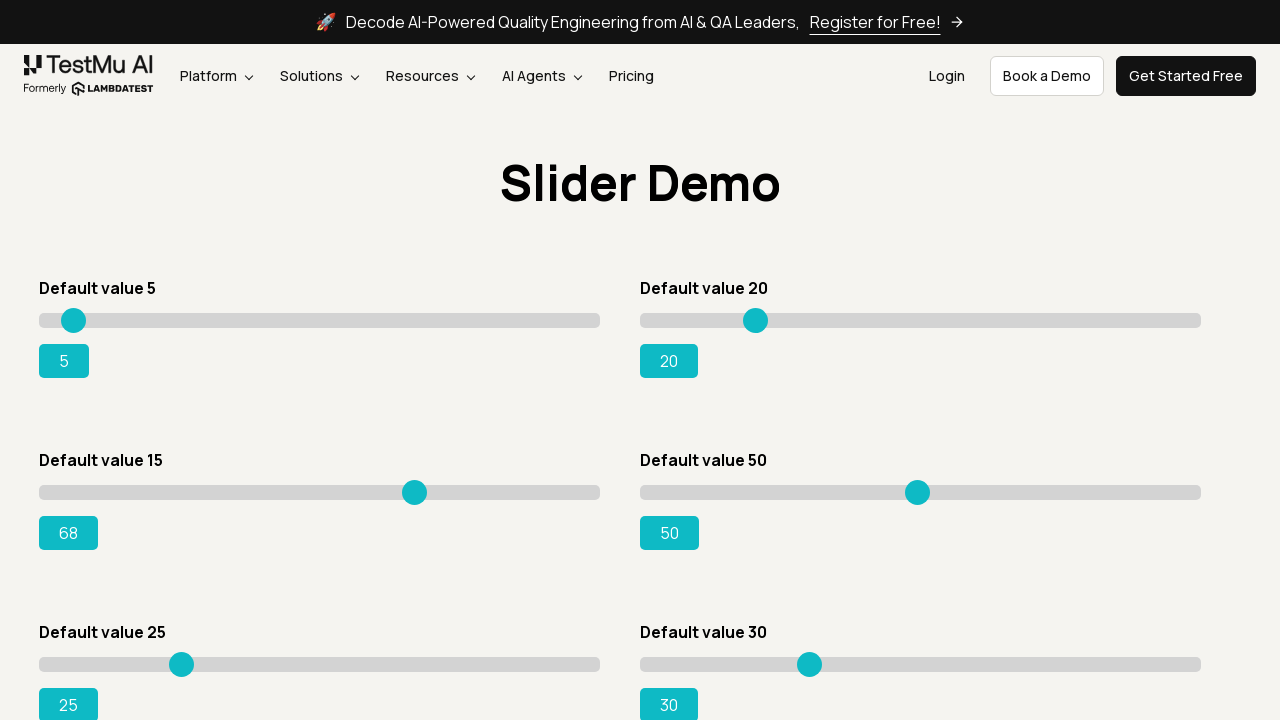

Pressed ArrowRight to increment slider value to 71 on xpath=//input[@type='range' and @value='15']
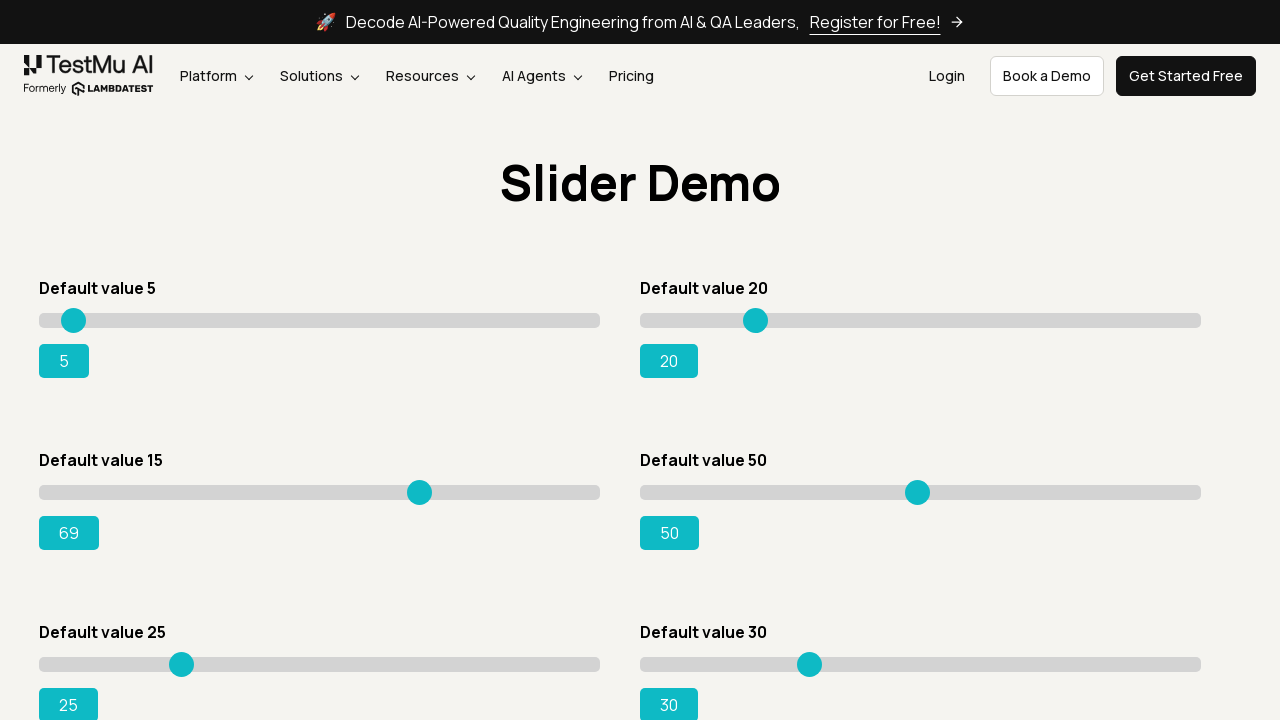

Pressed ArrowRight to increment slider value to 72 on xpath=//input[@type='range' and @value='15']
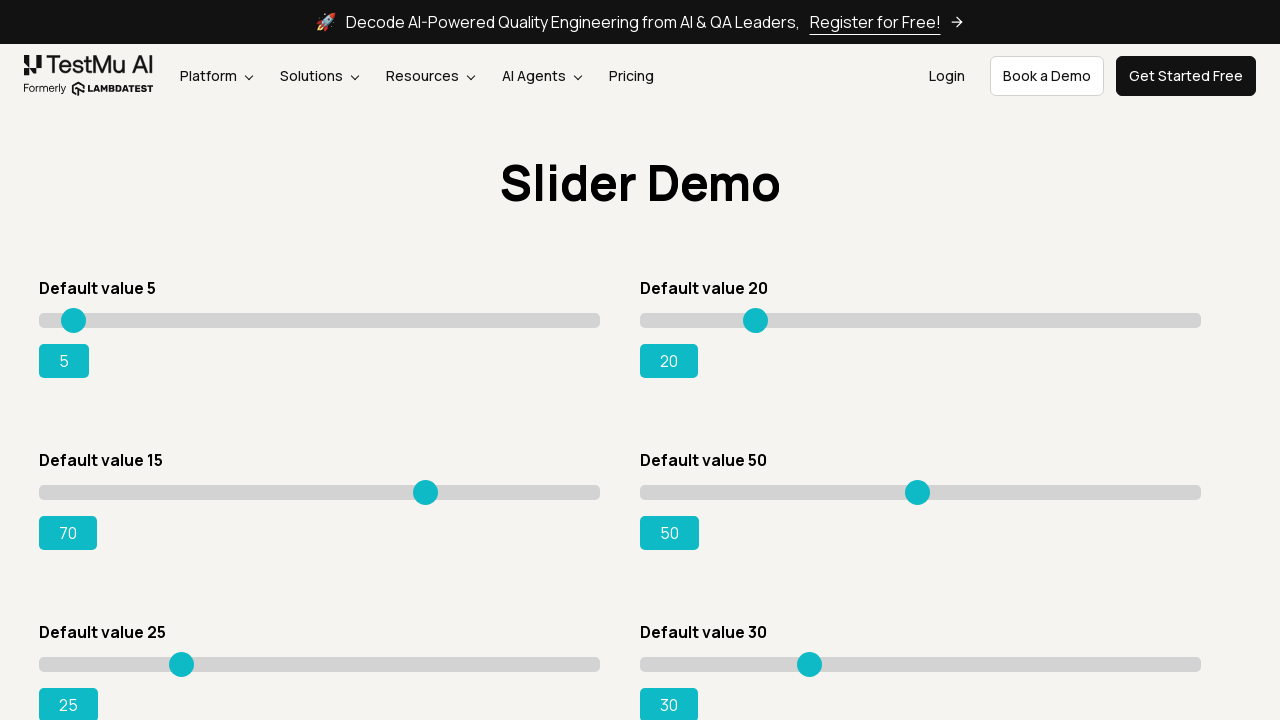

Pressed ArrowRight to increment slider value to 73 on xpath=//input[@type='range' and @value='15']
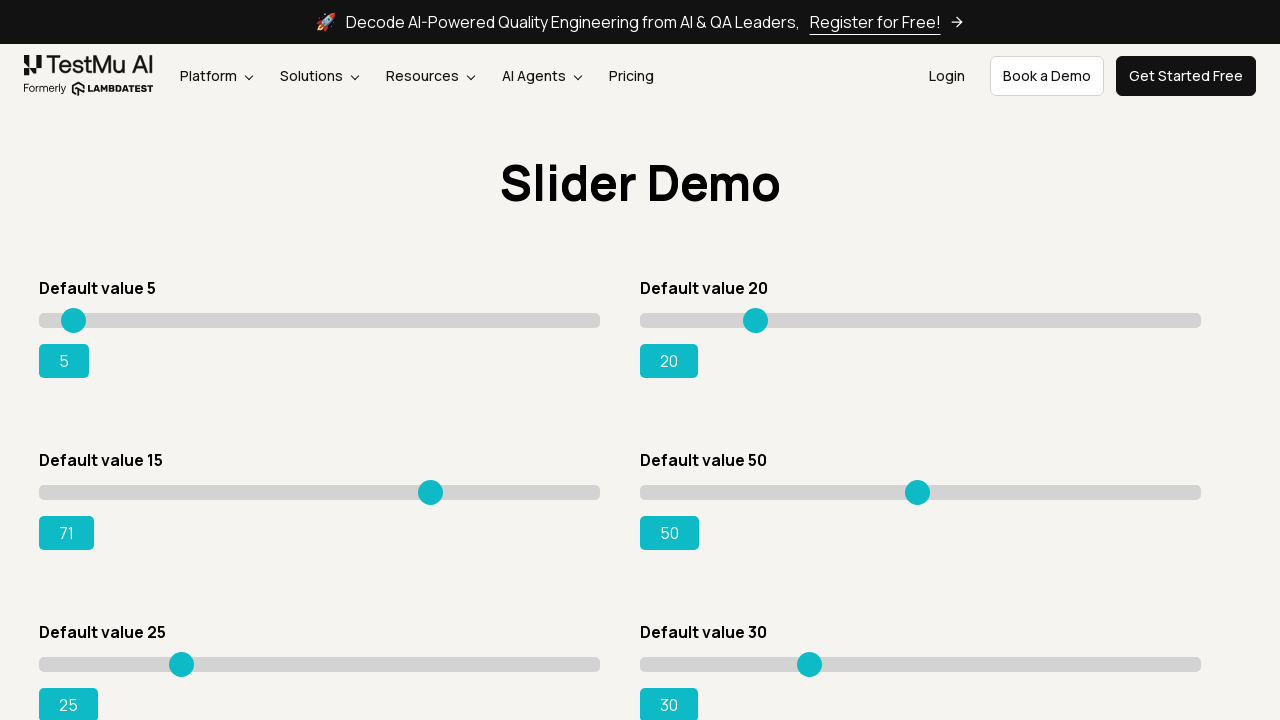

Pressed ArrowRight to increment slider value to 74 on xpath=//input[@type='range' and @value='15']
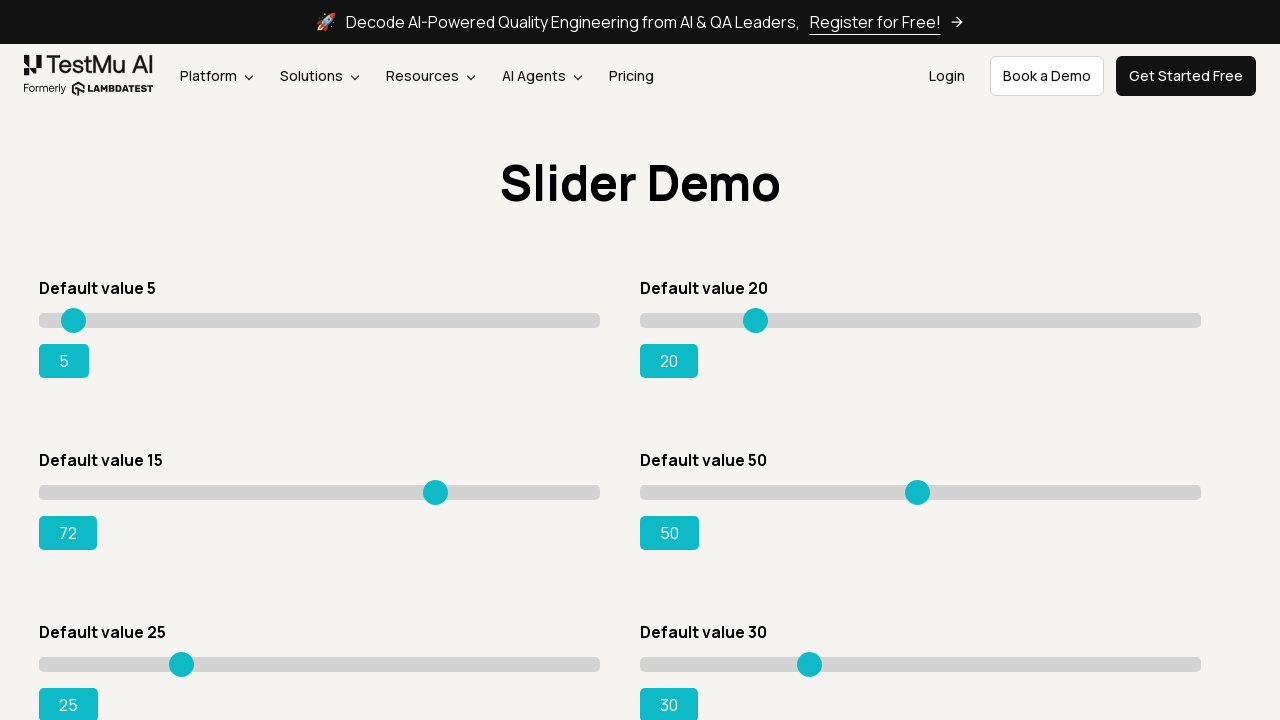

Pressed ArrowRight to increment slider value to 75 on xpath=//input[@type='range' and @value='15']
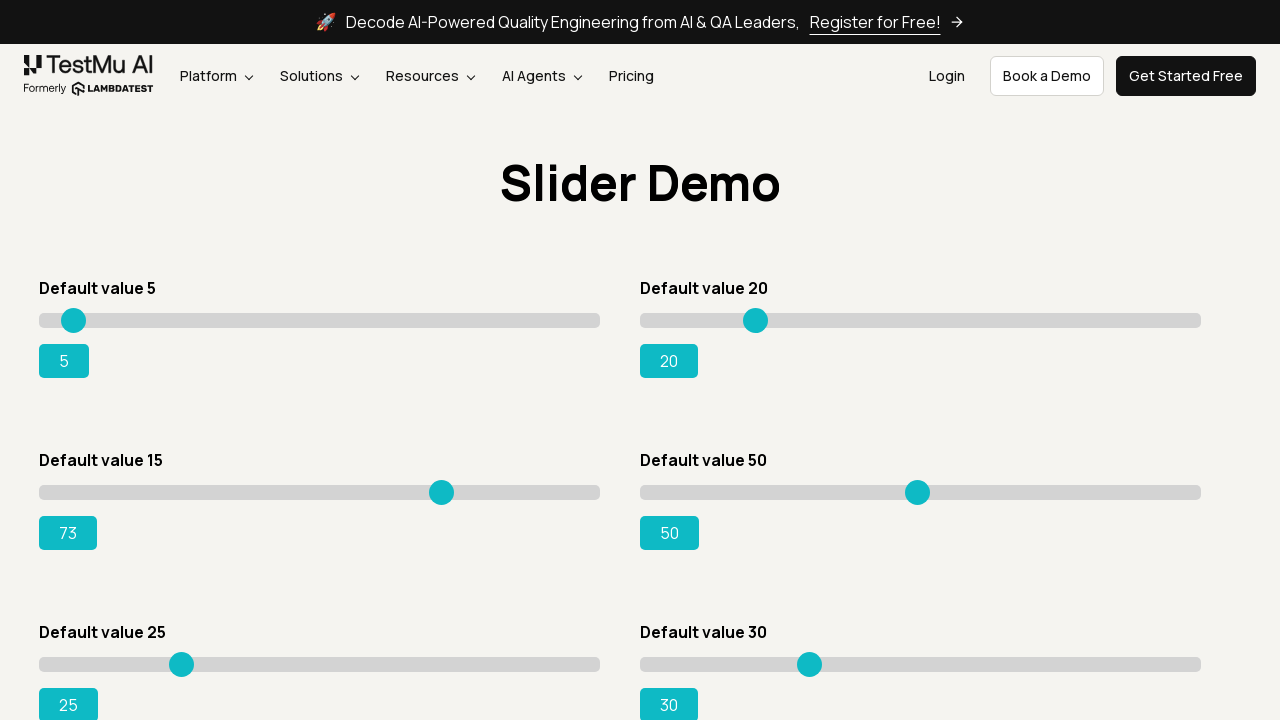

Pressed ArrowRight to increment slider value to 76 on xpath=//input[@type='range' and @value='15']
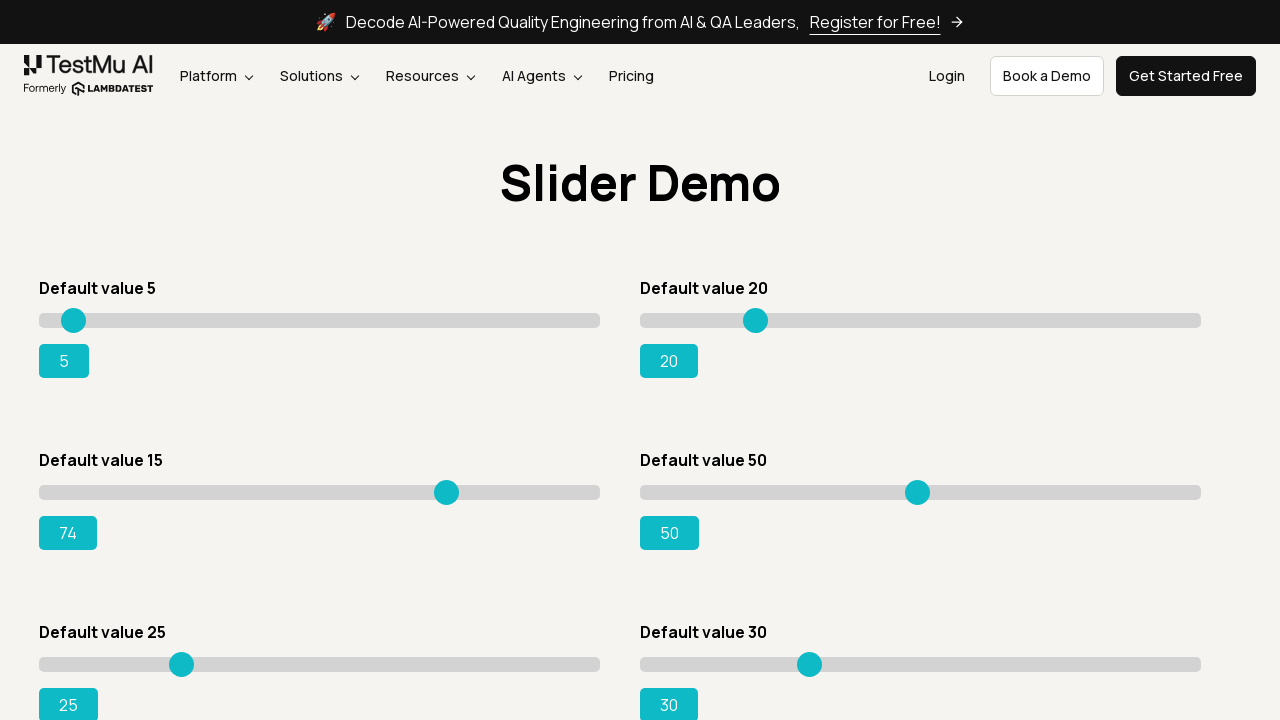

Pressed ArrowRight to increment slider value to 77 on xpath=//input[@type='range' and @value='15']
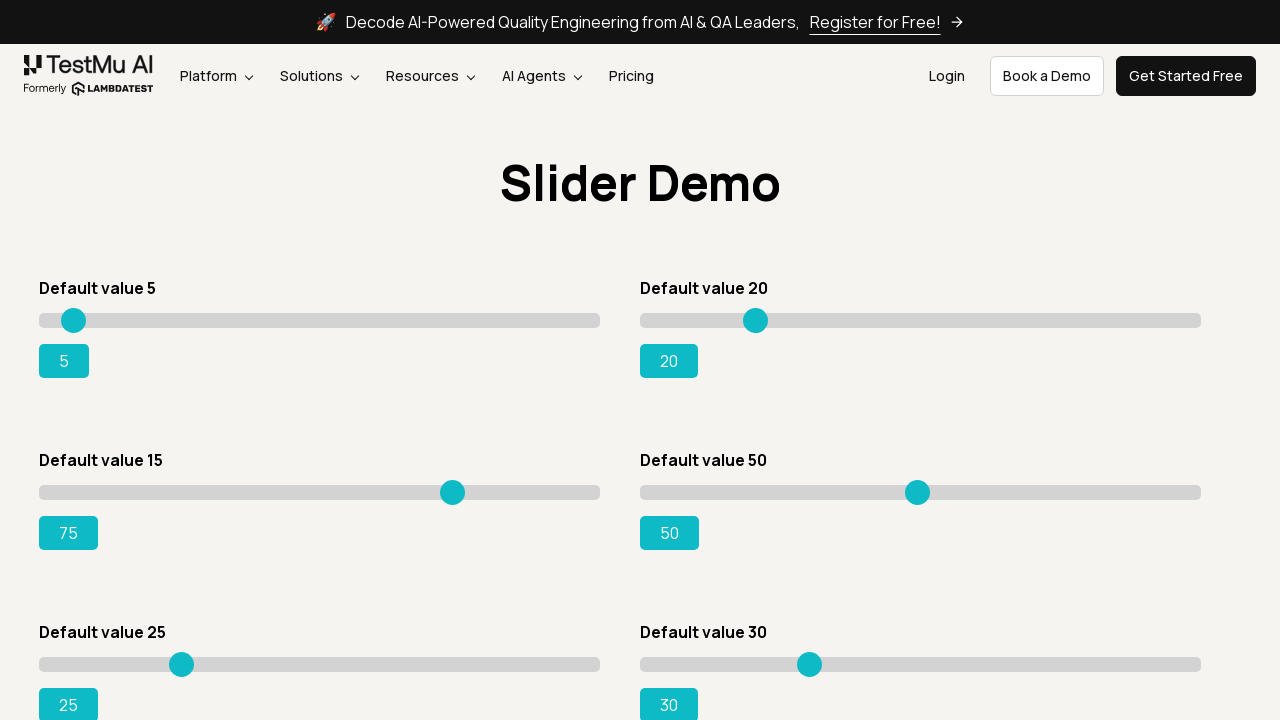

Pressed ArrowRight to increment slider value to 78 on xpath=//input[@type='range' and @value='15']
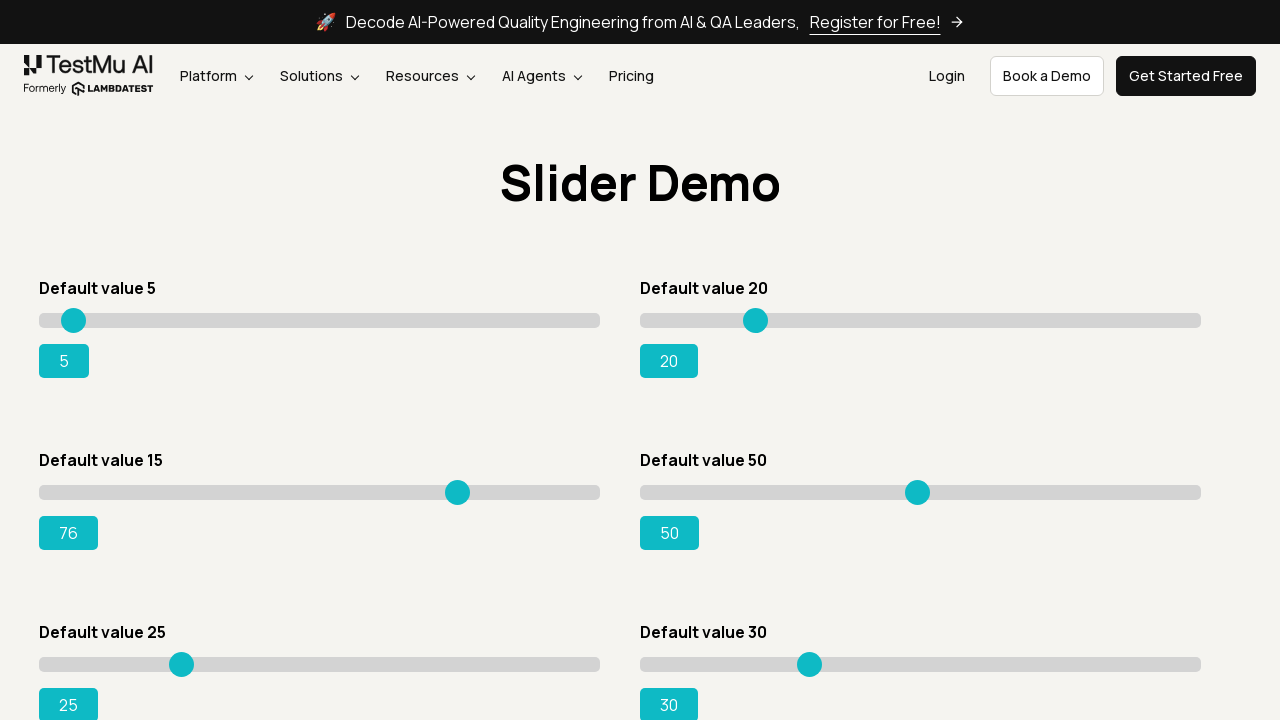

Pressed ArrowRight to increment slider value to 79 on xpath=//input[@type='range' and @value='15']
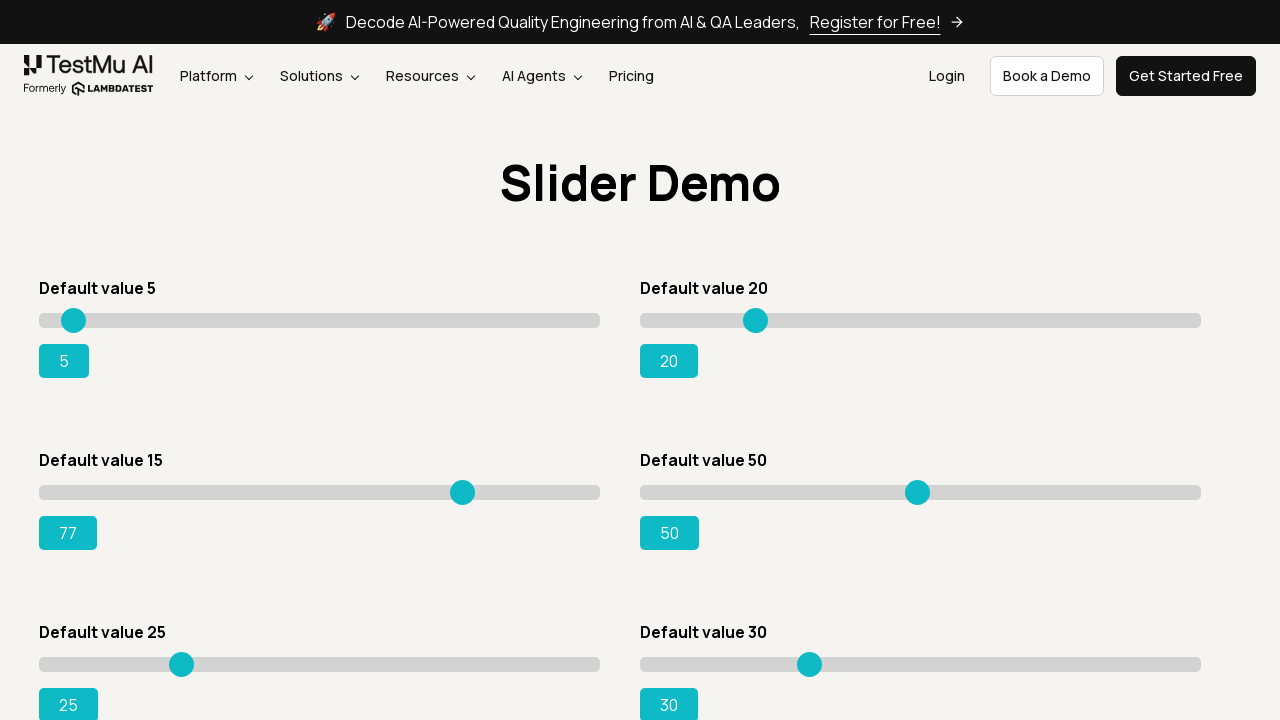

Pressed ArrowRight to increment slider value to 80 on xpath=//input[@type='range' and @value='15']
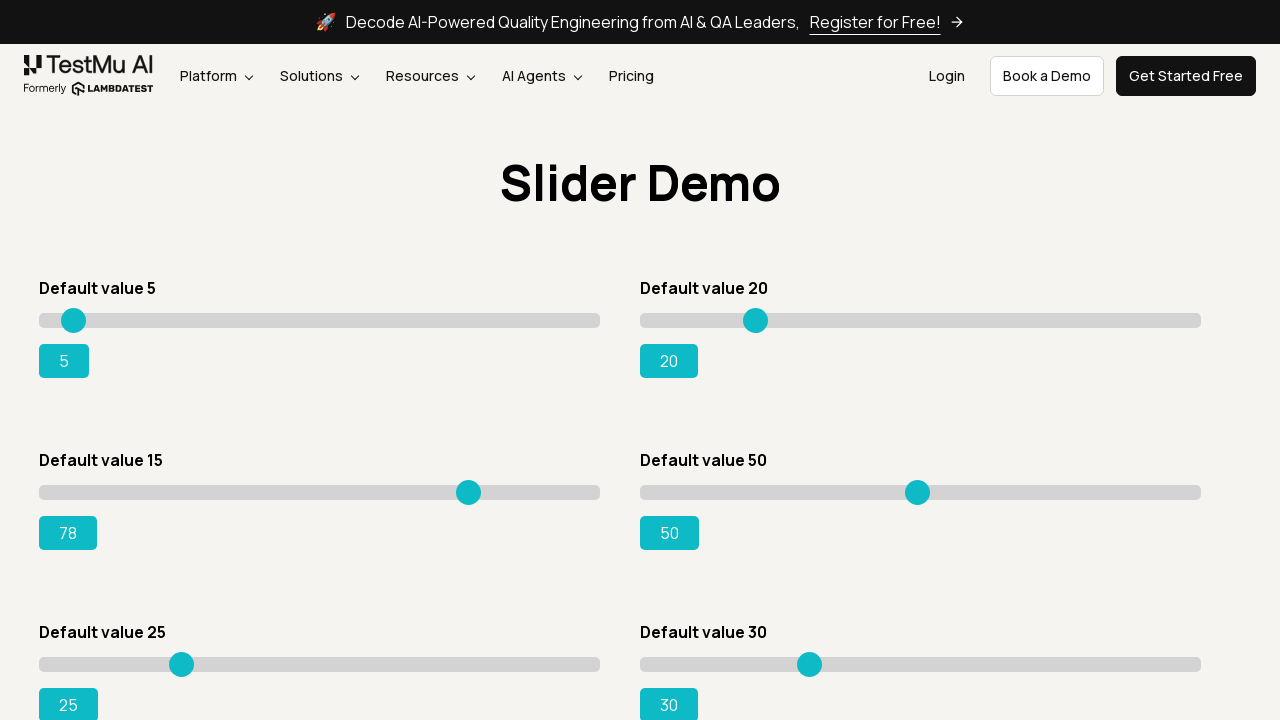

Pressed ArrowRight to increment slider value to 81 on xpath=//input[@type='range' and @value='15']
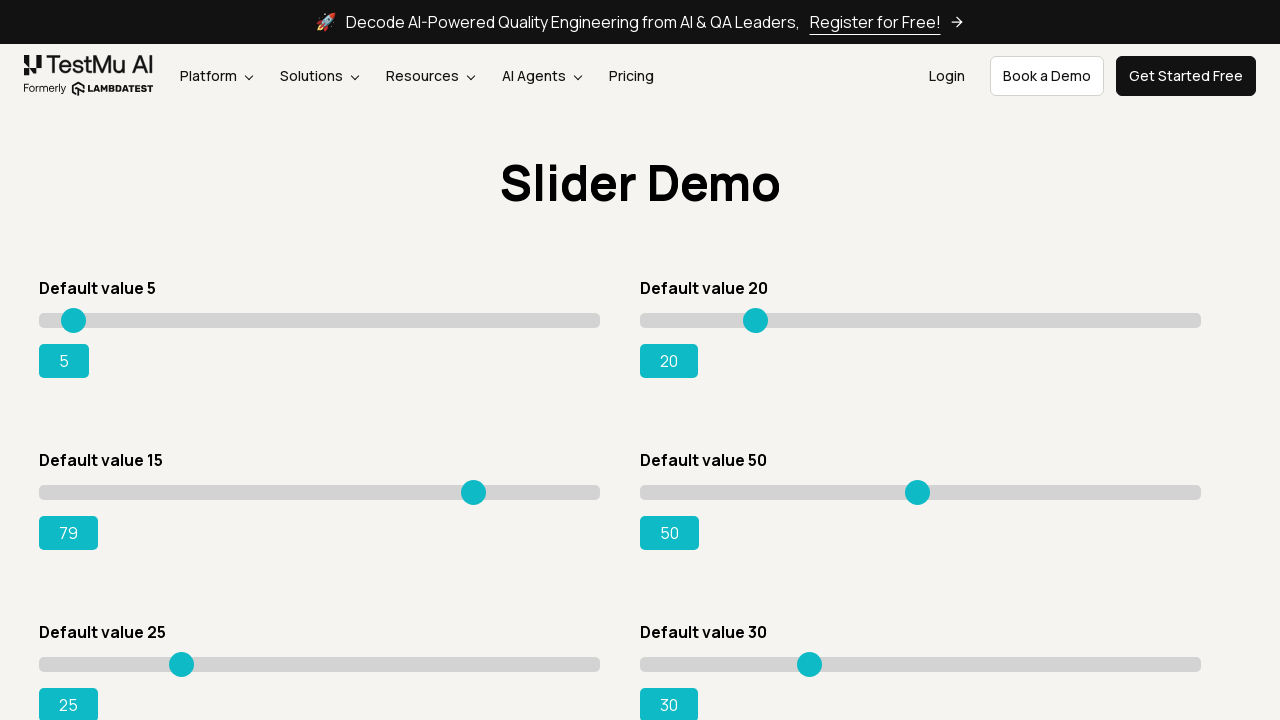

Pressed ArrowRight to increment slider value to 82 on xpath=//input[@type='range' and @value='15']
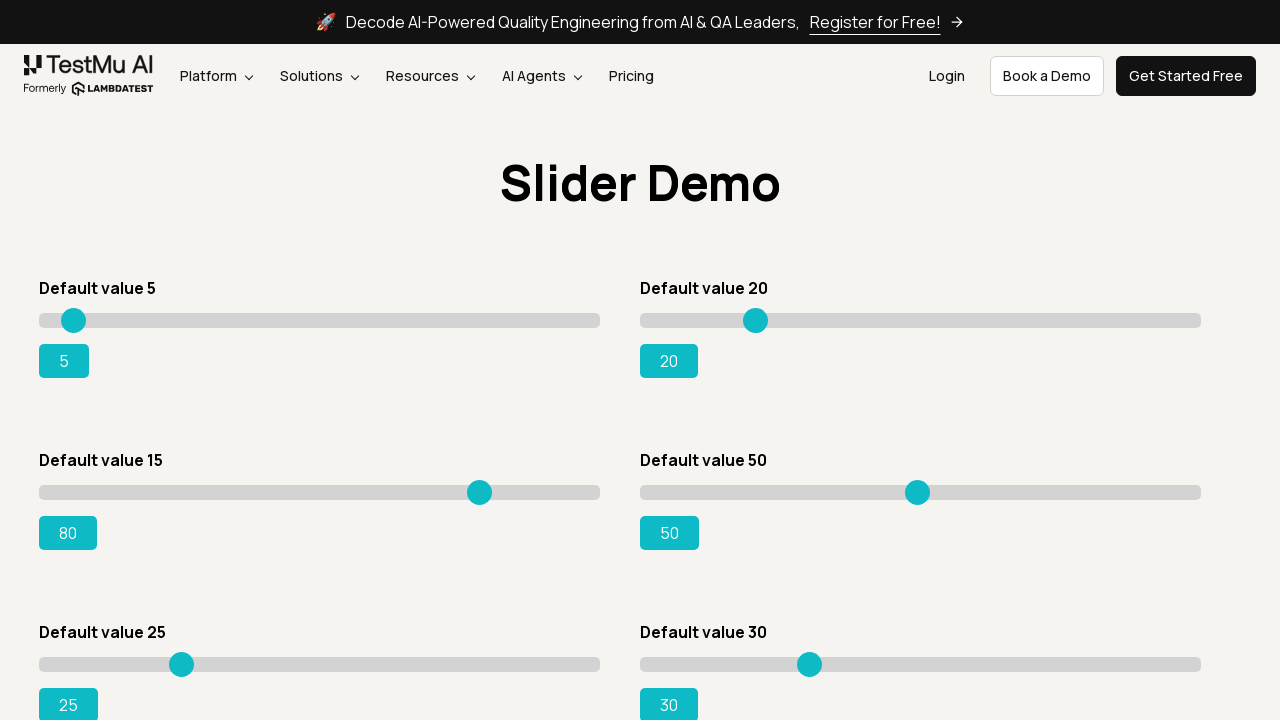

Pressed ArrowRight to increment slider value to 83 on xpath=//input[@type='range' and @value='15']
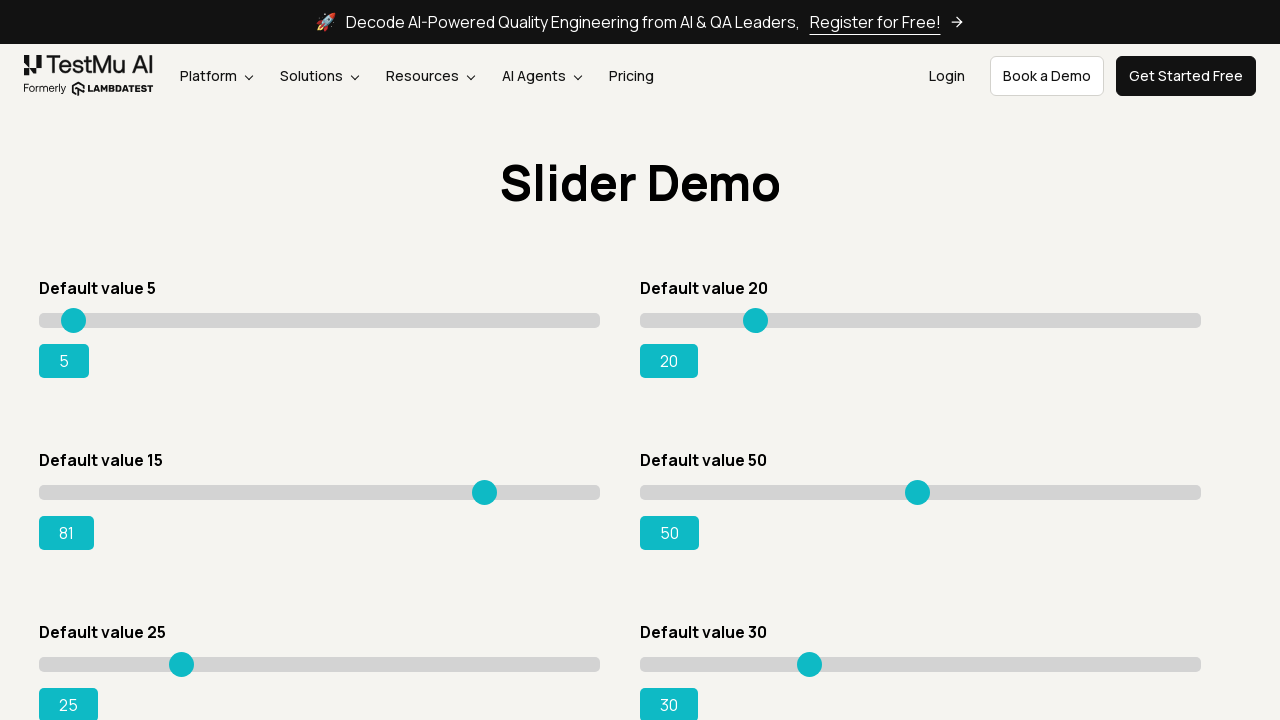

Pressed ArrowRight to increment slider value to 84 on xpath=//input[@type='range' and @value='15']
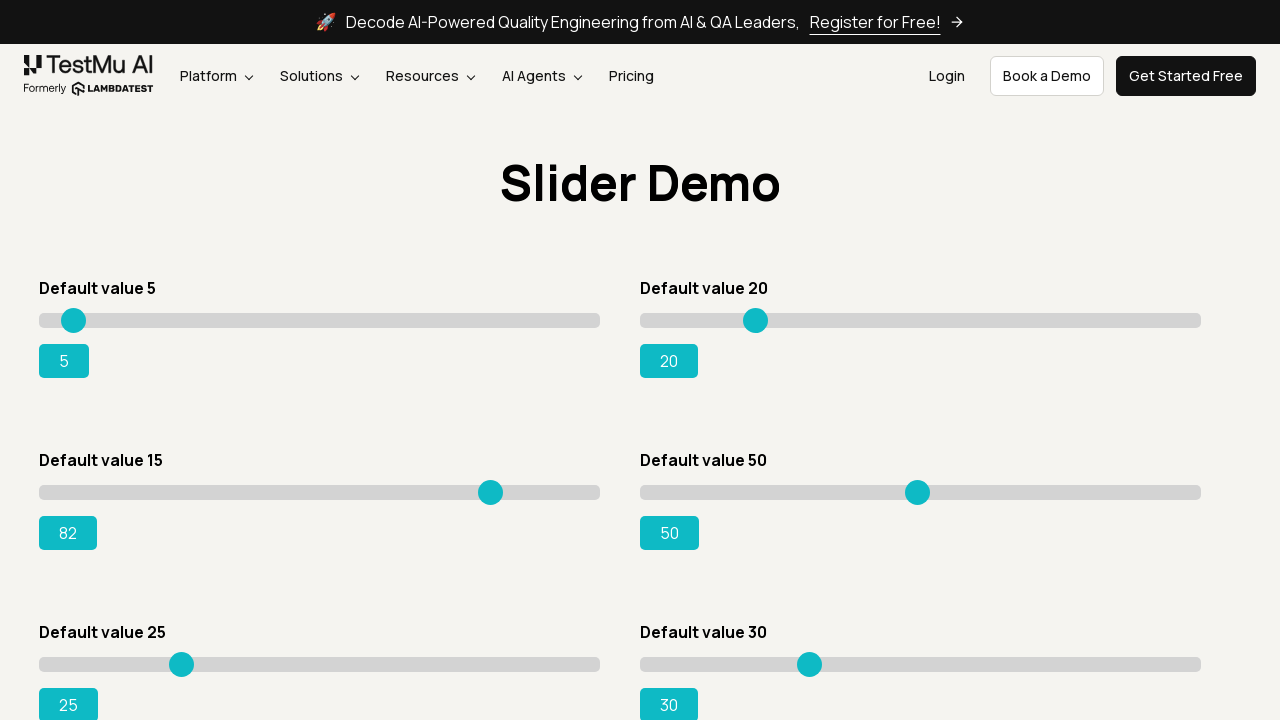

Pressed ArrowRight to increment slider value to 85 on xpath=//input[@type='range' and @value='15']
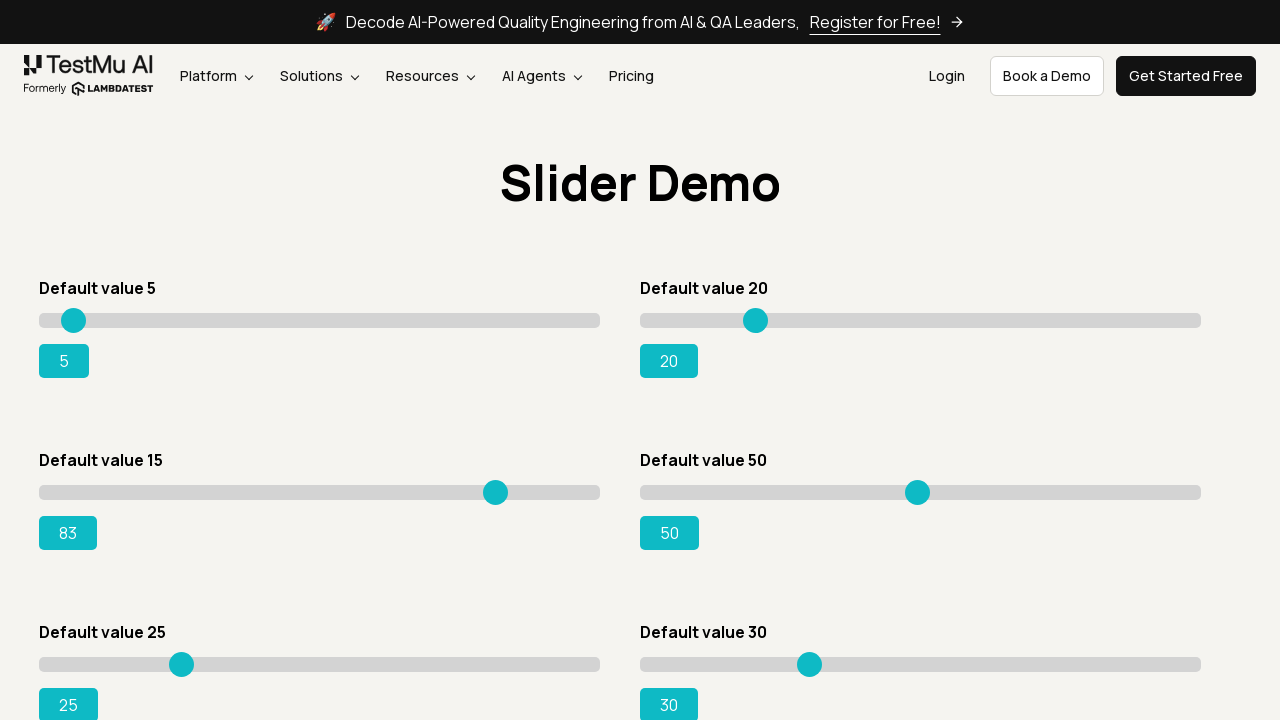

Pressed ArrowRight to increment slider value to 86 on xpath=//input[@type='range' and @value='15']
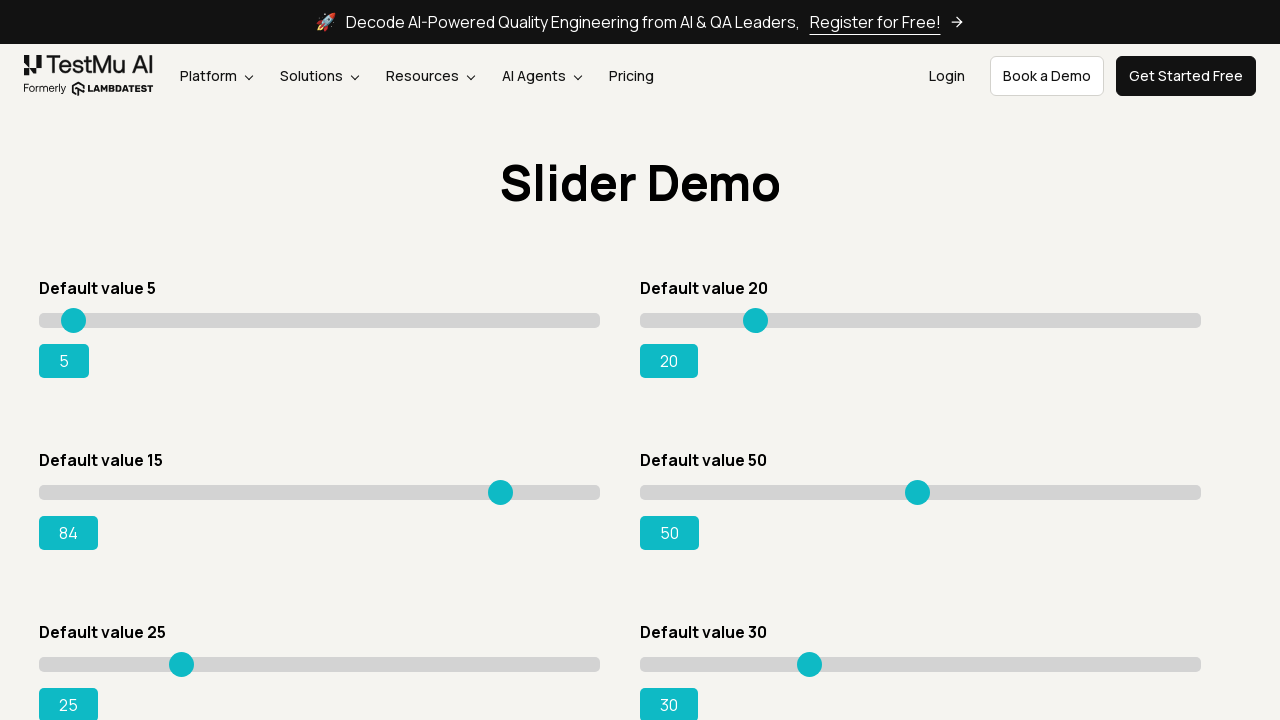

Pressed ArrowRight to increment slider value to 87 on xpath=//input[@type='range' and @value='15']
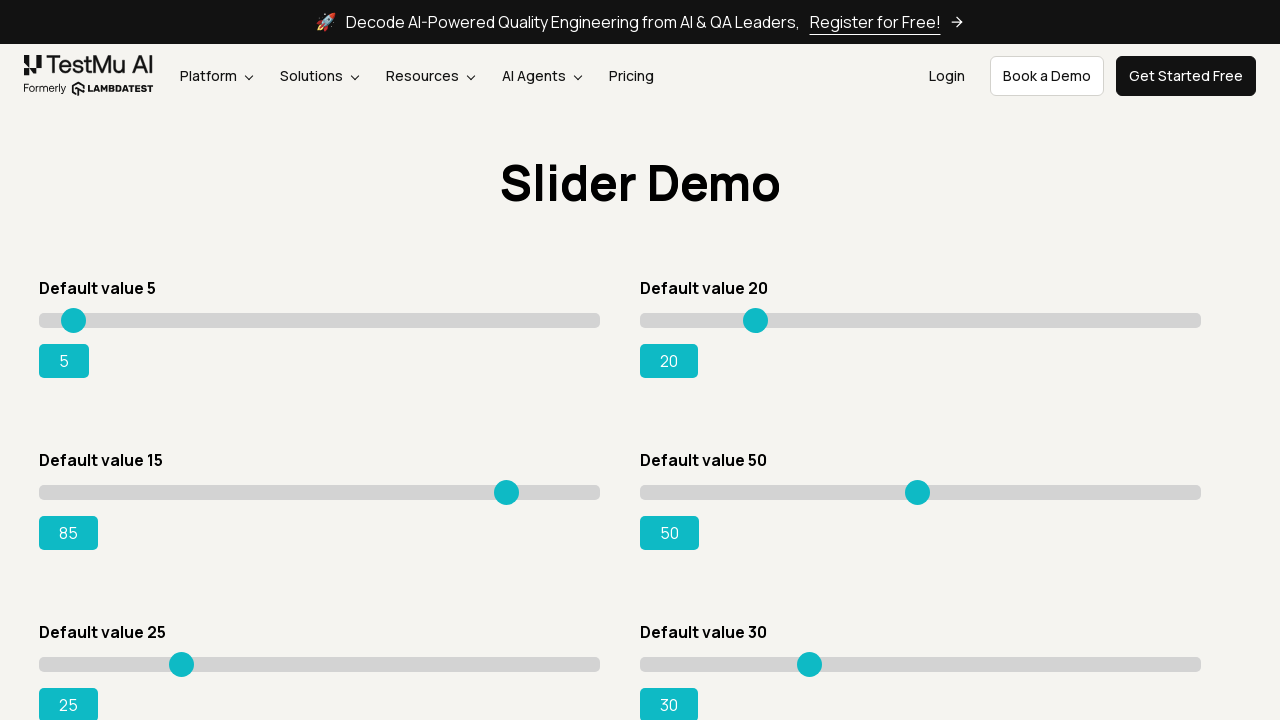

Pressed ArrowRight to increment slider value to 88 on xpath=//input[@type='range' and @value='15']
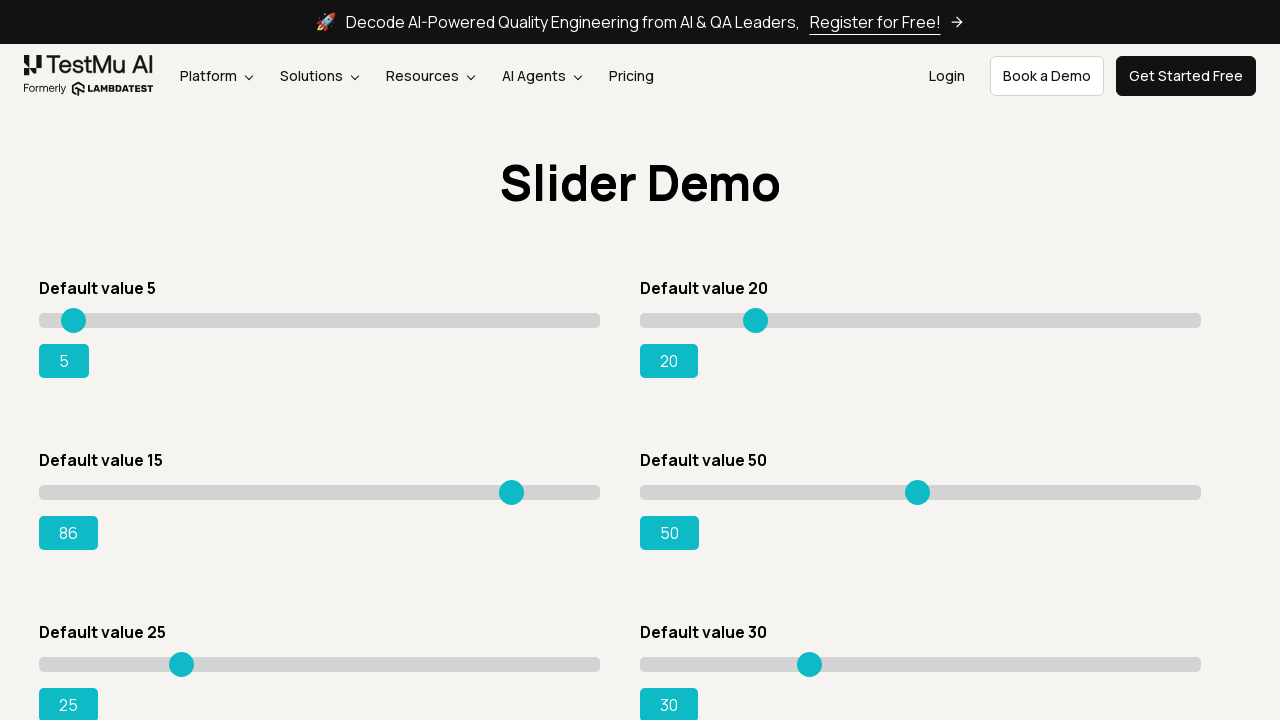

Pressed ArrowRight to increment slider value to 89 on xpath=//input[@type='range' and @value='15']
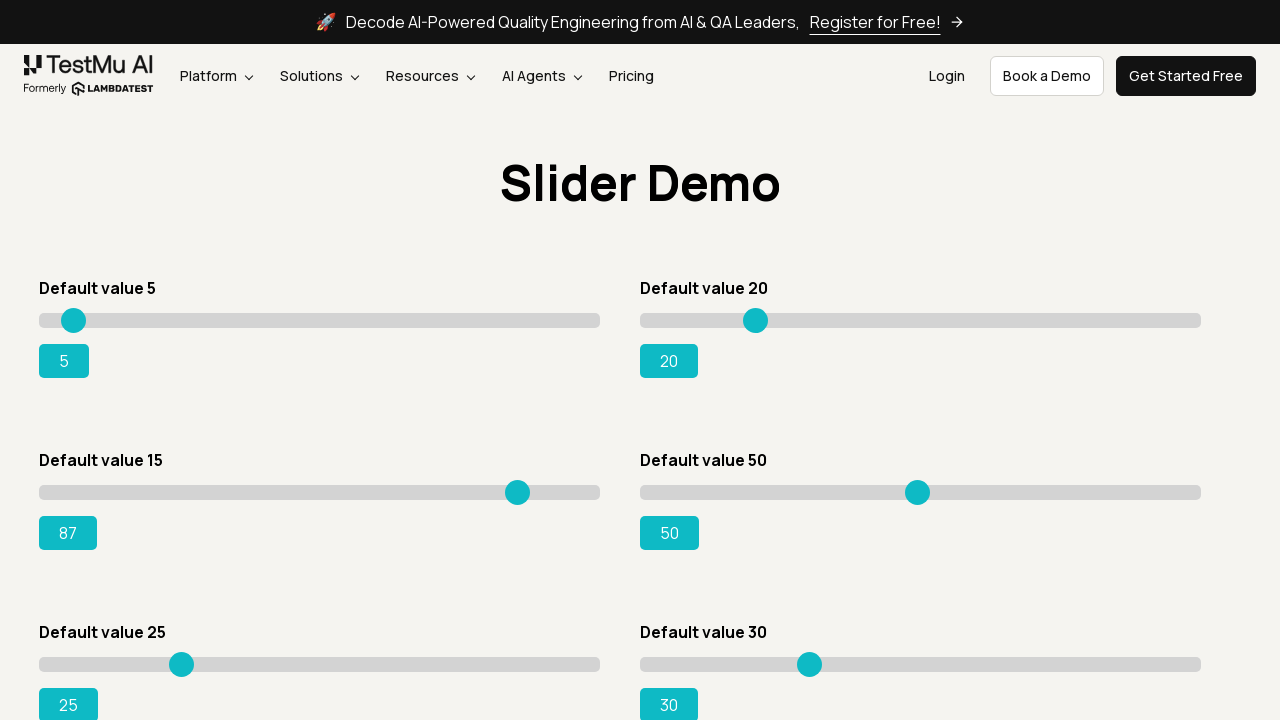

Pressed ArrowRight to increment slider value to 90 on xpath=//input[@type='range' and @value='15']
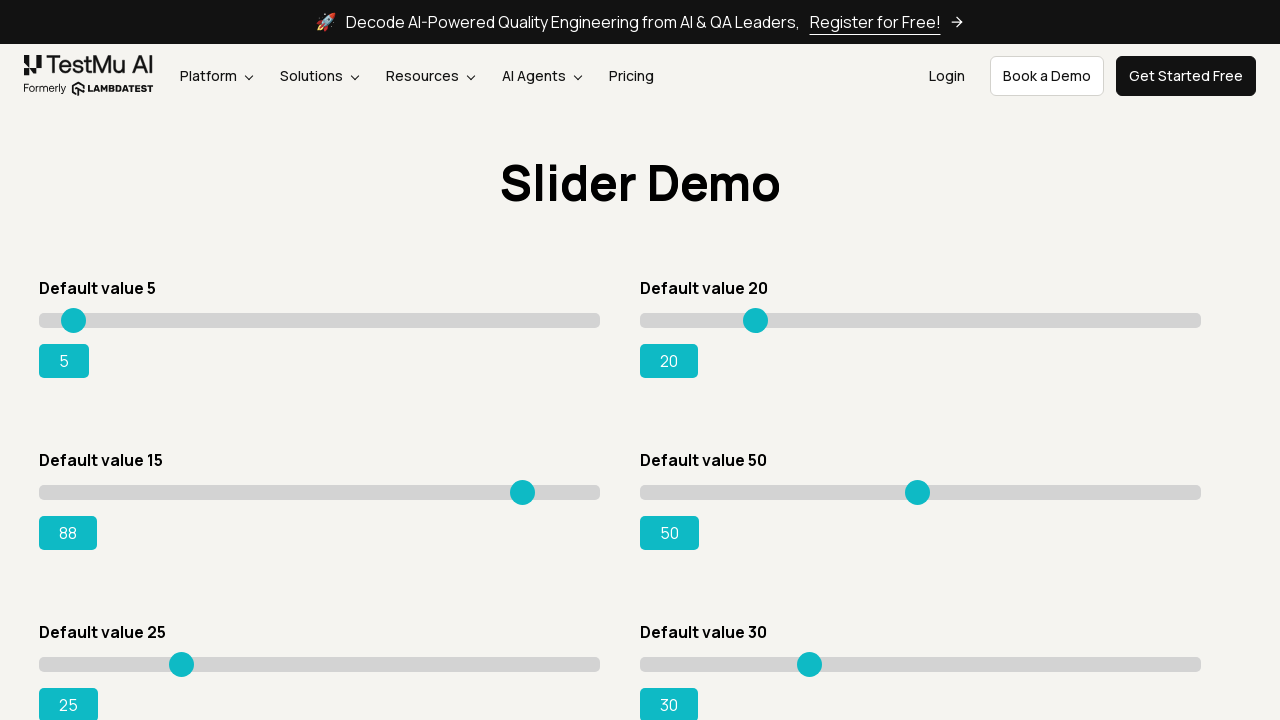

Pressed ArrowRight to increment slider value to 91 on xpath=//input[@type='range' and @value='15']
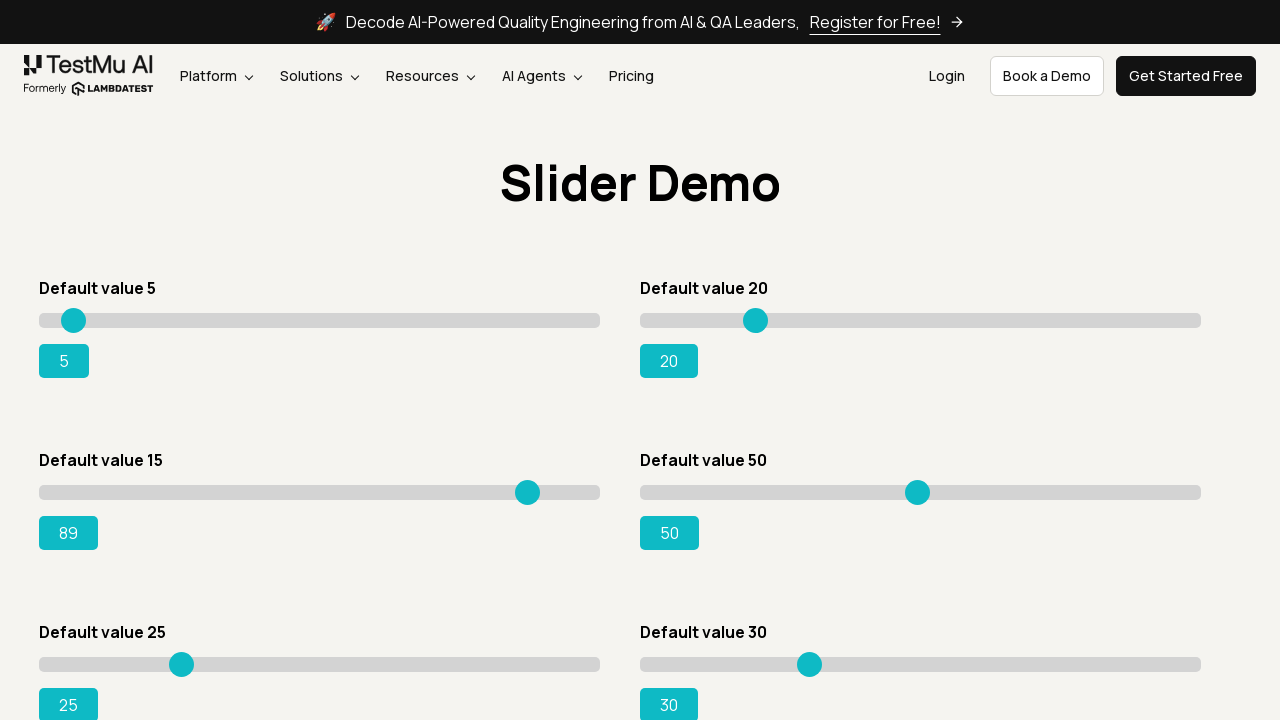

Pressed ArrowRight to increment slider value to 92 on xpath=//input[@type='range' and @value='15']
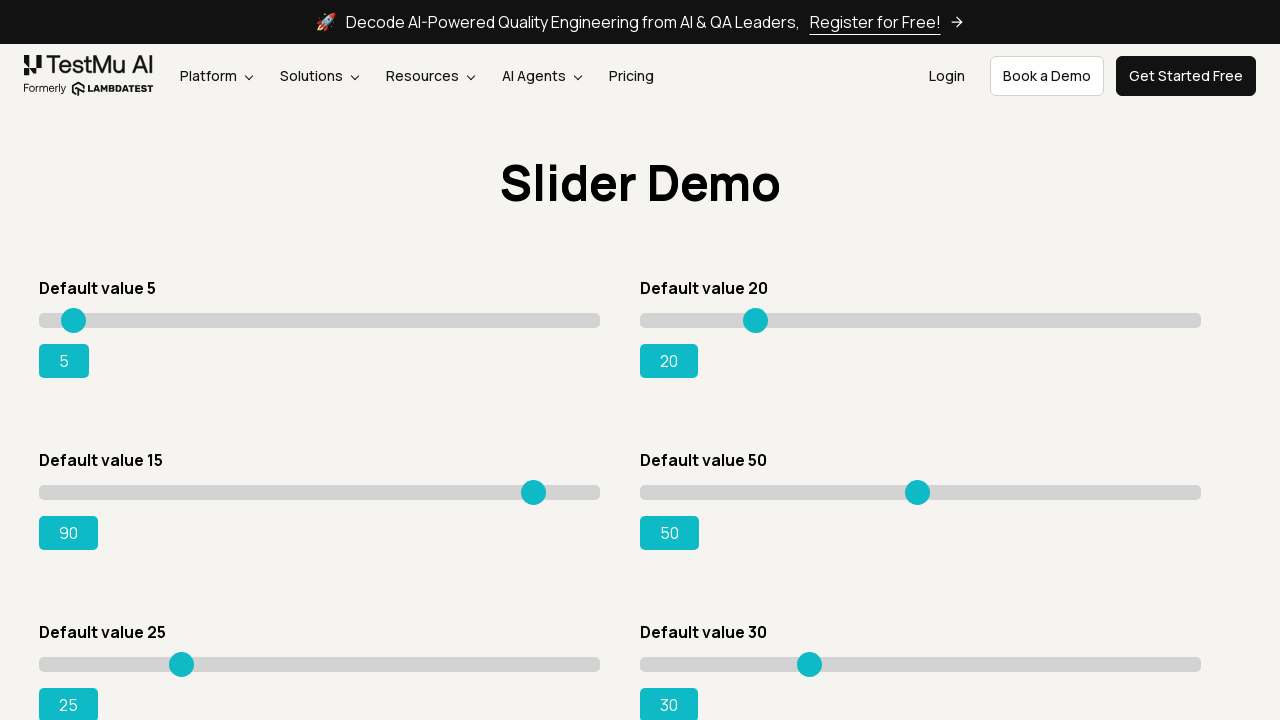

Pressed ArrowRight to increment slider value to 93 on xpath=//input[@type='range' and @value='15']
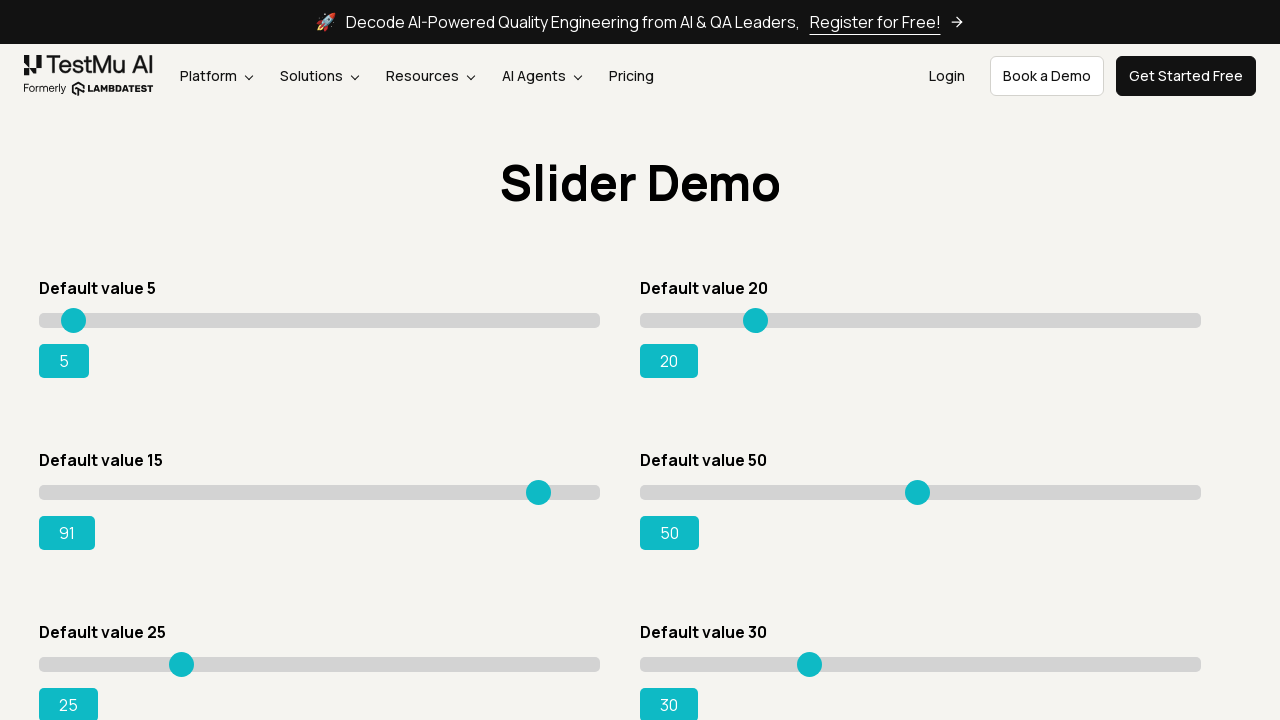

Pressed ArrowRight to increment slider value to 94 on xpath=//input[@type='range' and @value='15']
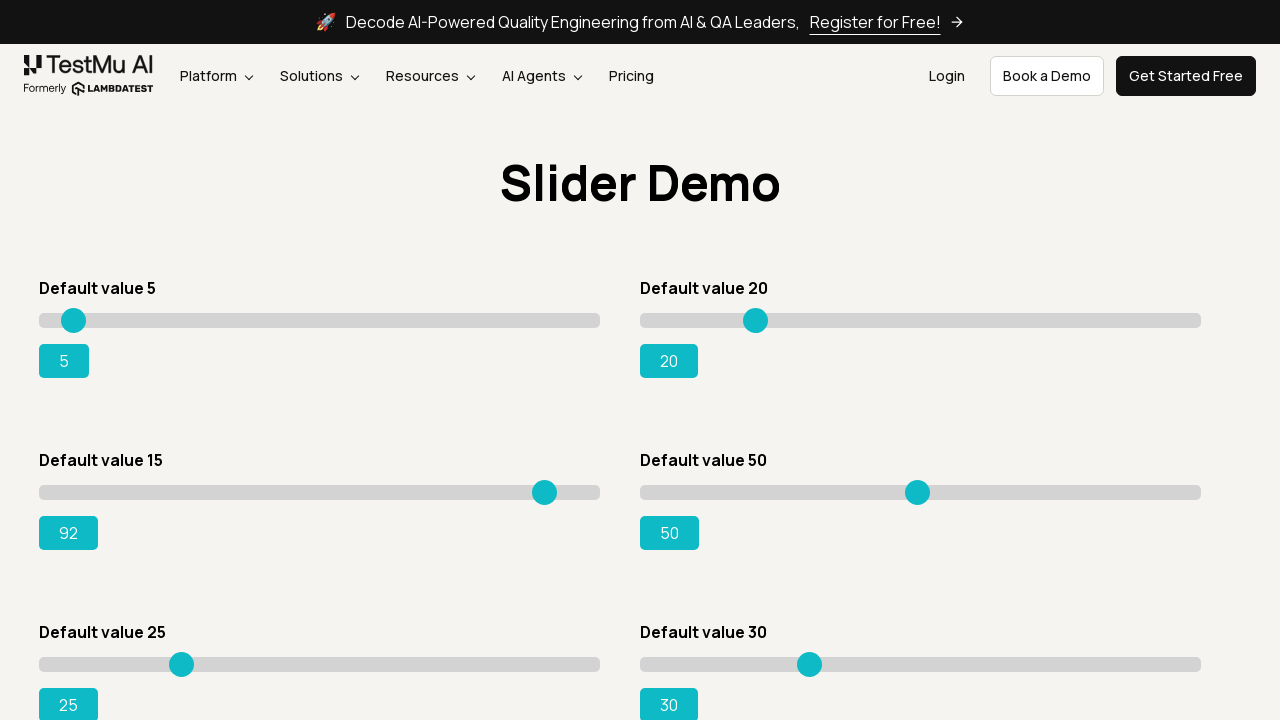

Pressed ArrowRight to increment slider value to 95 on xpath=//input[@type='range' and @value='15']
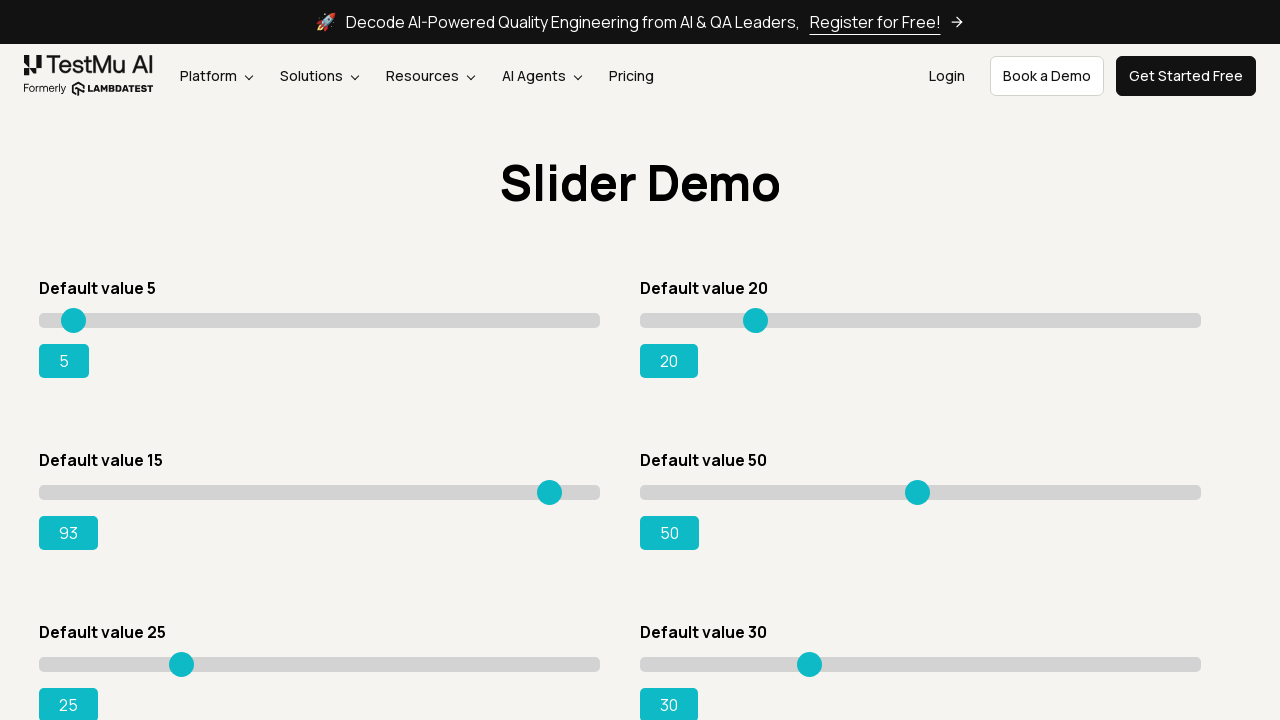

Slider success output element is visible
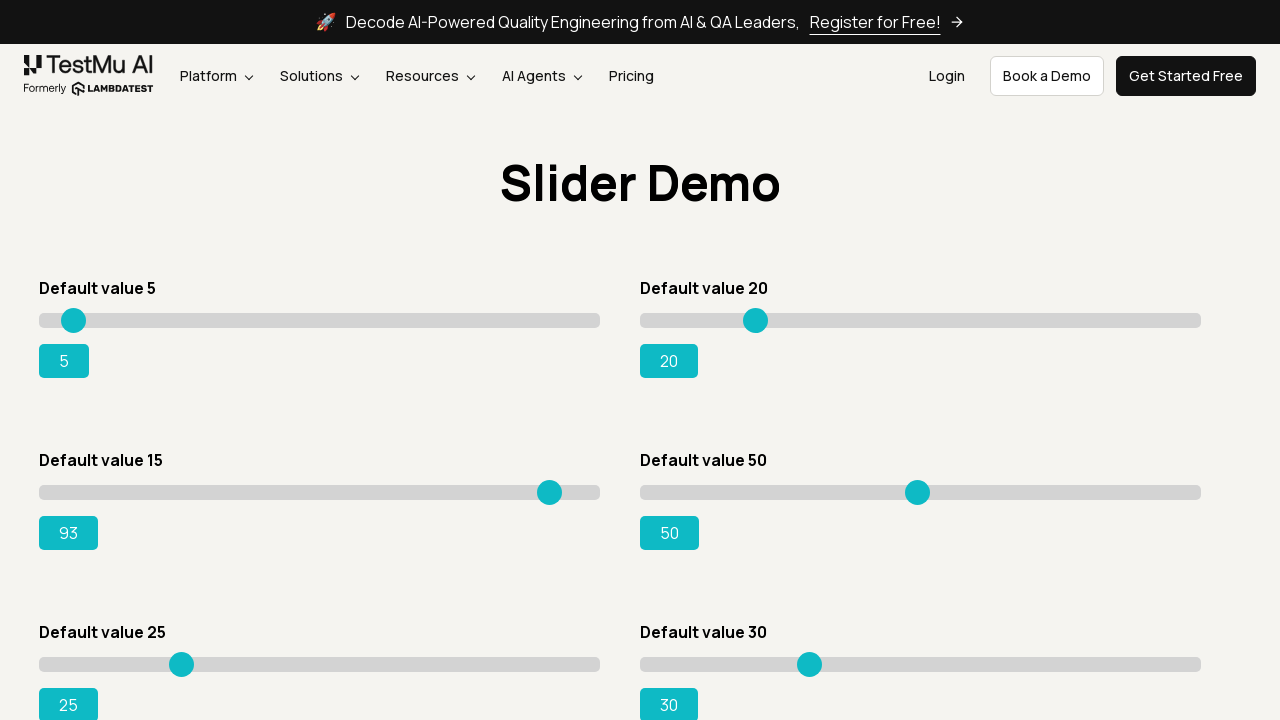

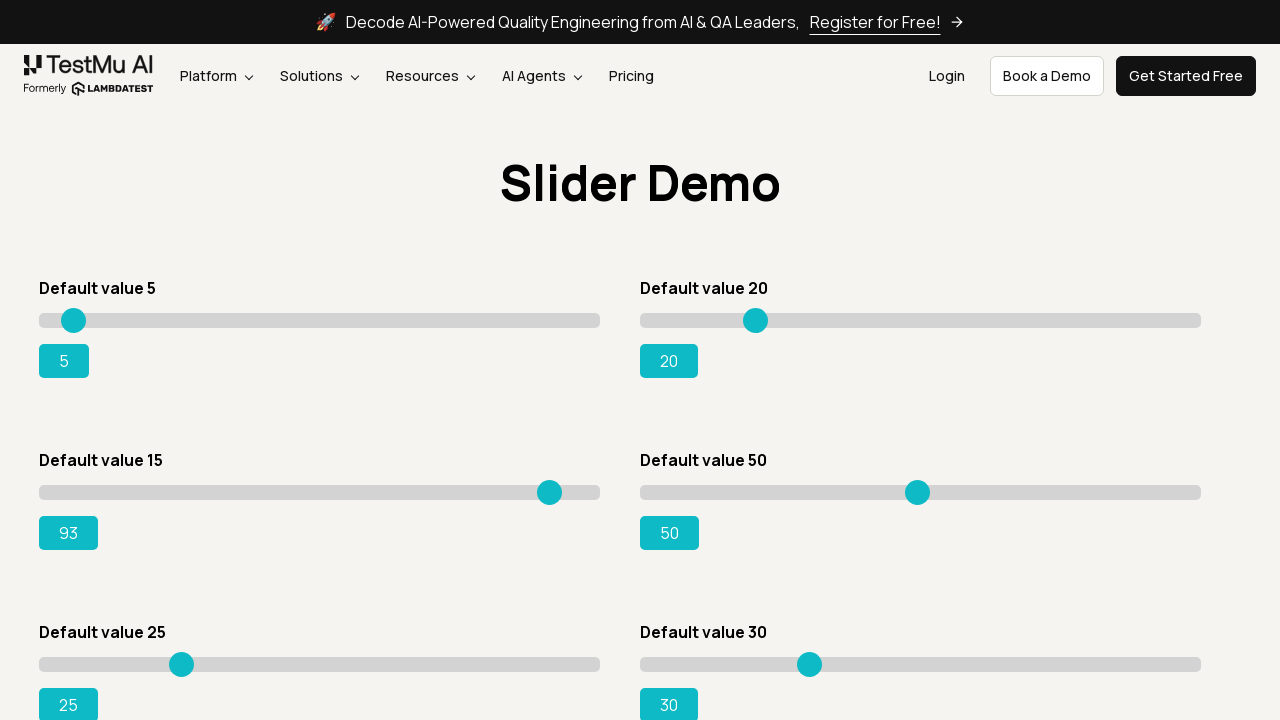